Tests filling a large form by entering text into all input fields and clicking the submit button

Starting URL: http://suninjuly.github.io/huge_form.html

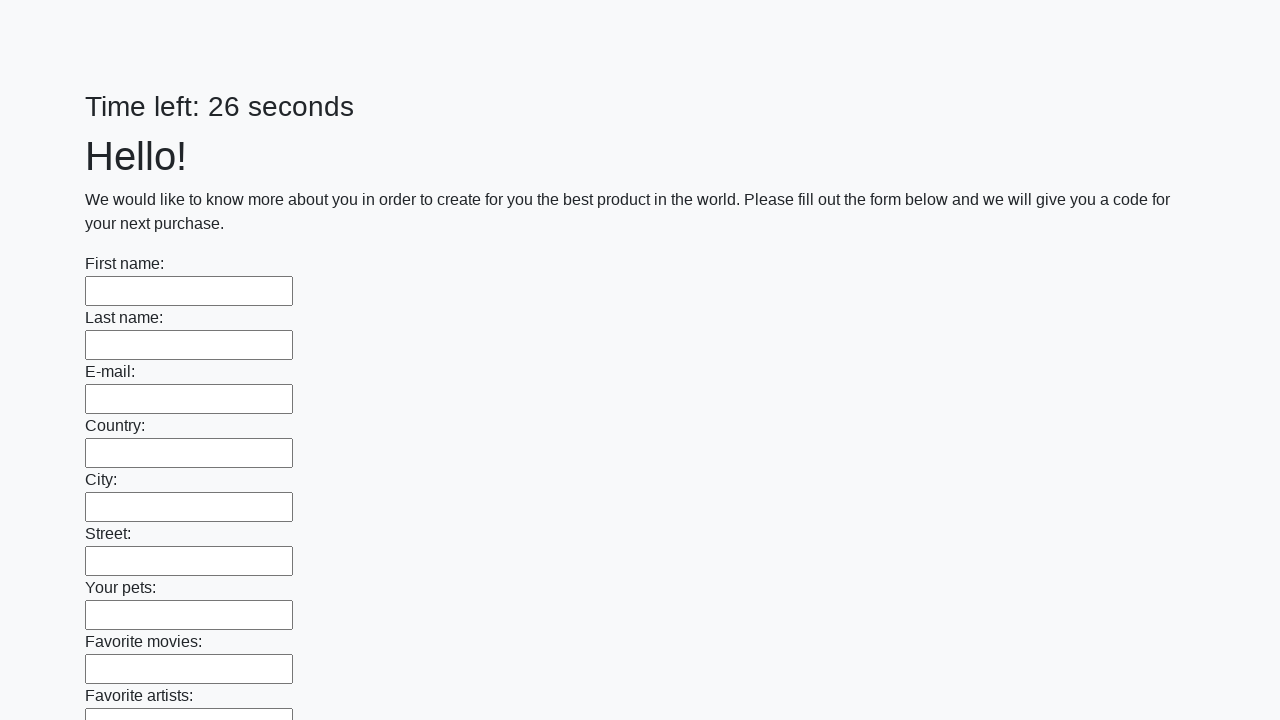

Located all input elements on the form
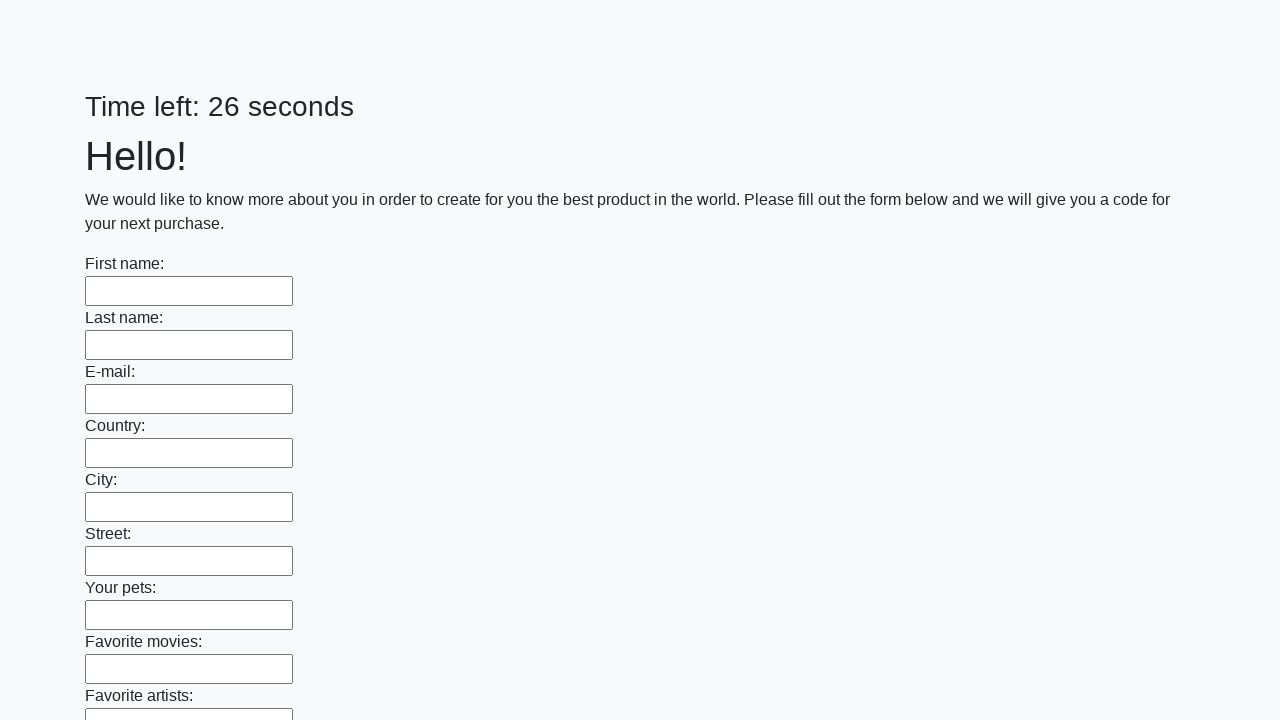

Filled an input field with 'HI!' on input >> nth=0
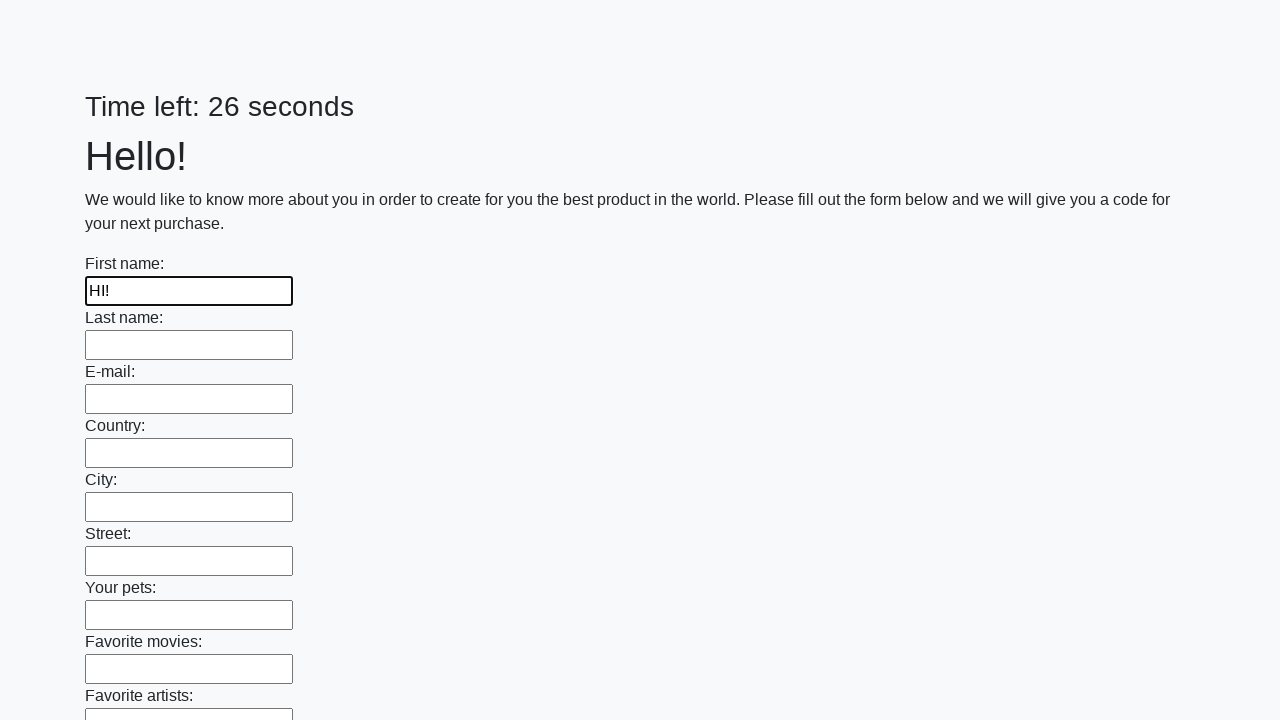

Filled an input field with 'HI!' on input >> nth=1
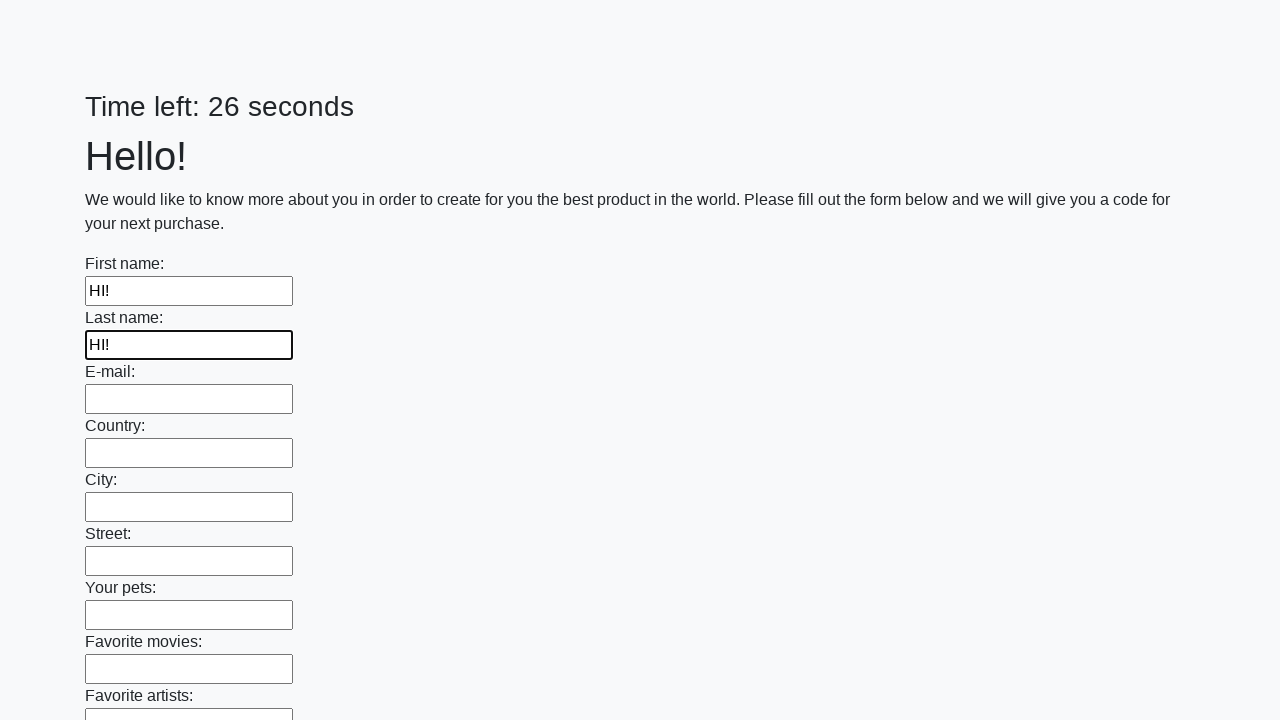

Filled an input field with 'HI!' on input >> nth=2
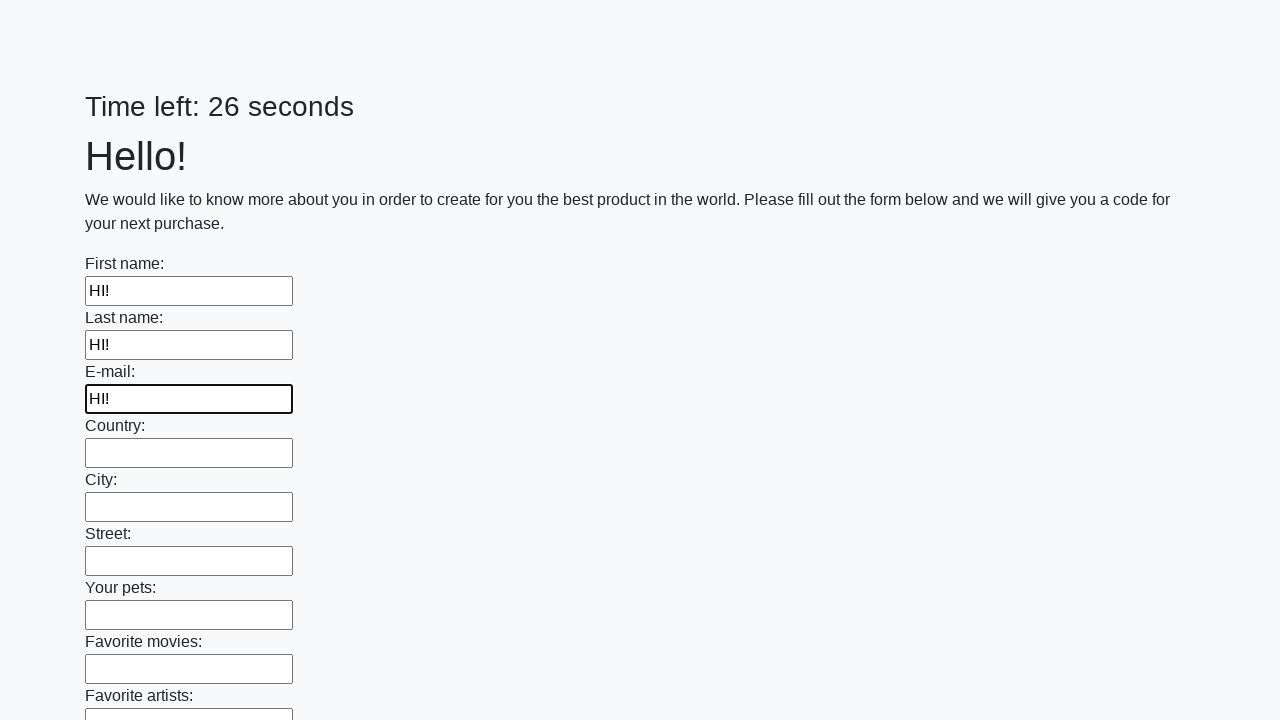

Filled an input field with 'HI!' on input >> nth=3
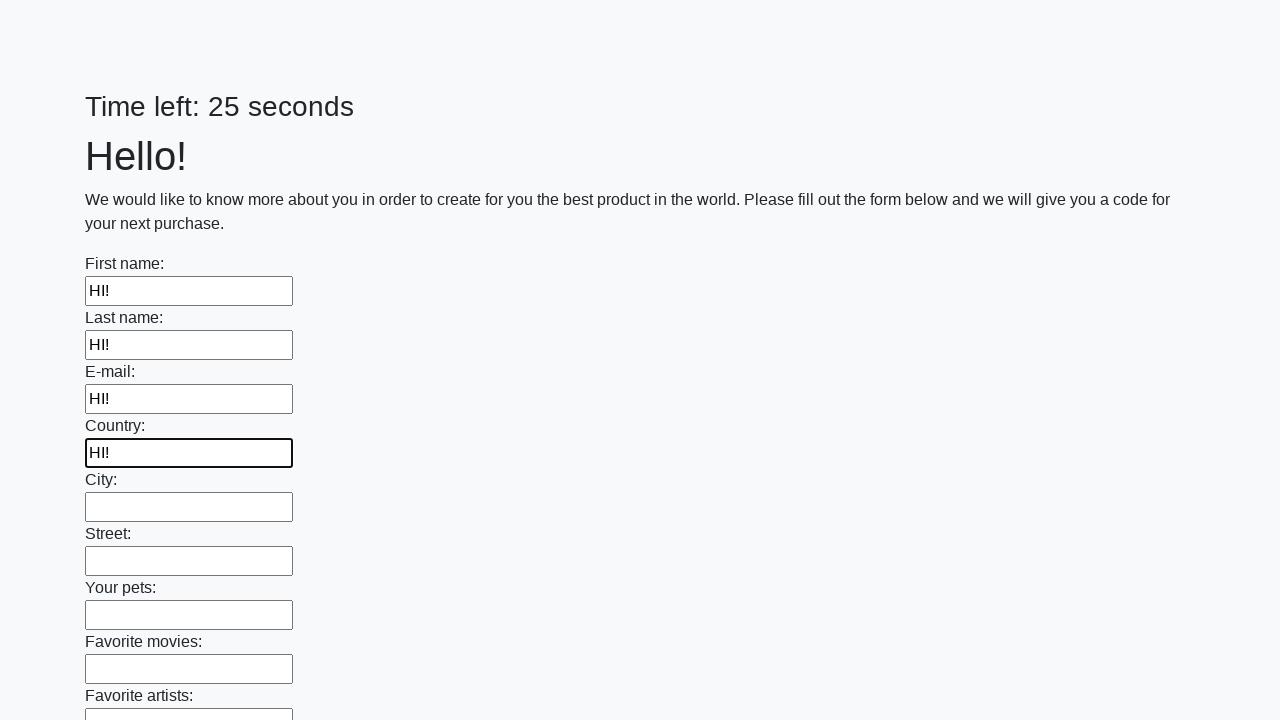

Filled an input field with 'HI!' on input >> nth=4
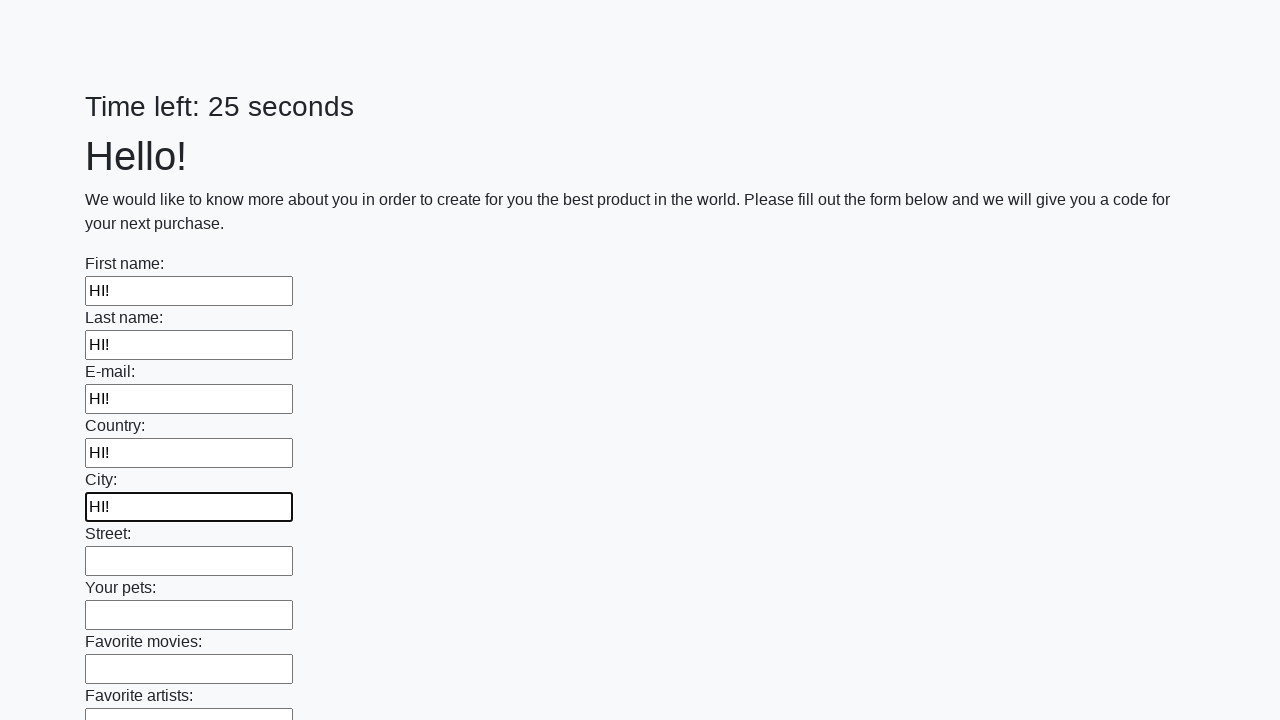

Filled an input field with 'HI!' on input >> nth=5
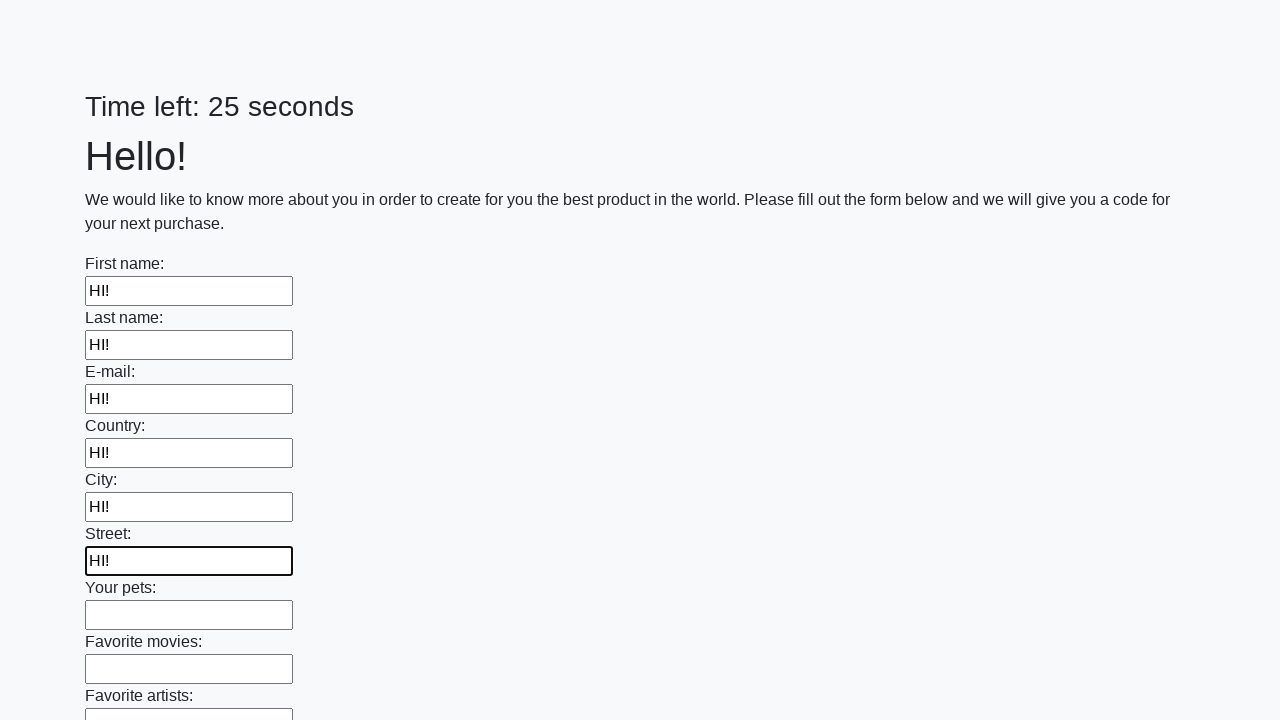

Filled an input field with 'HI!' on input >> nth=6
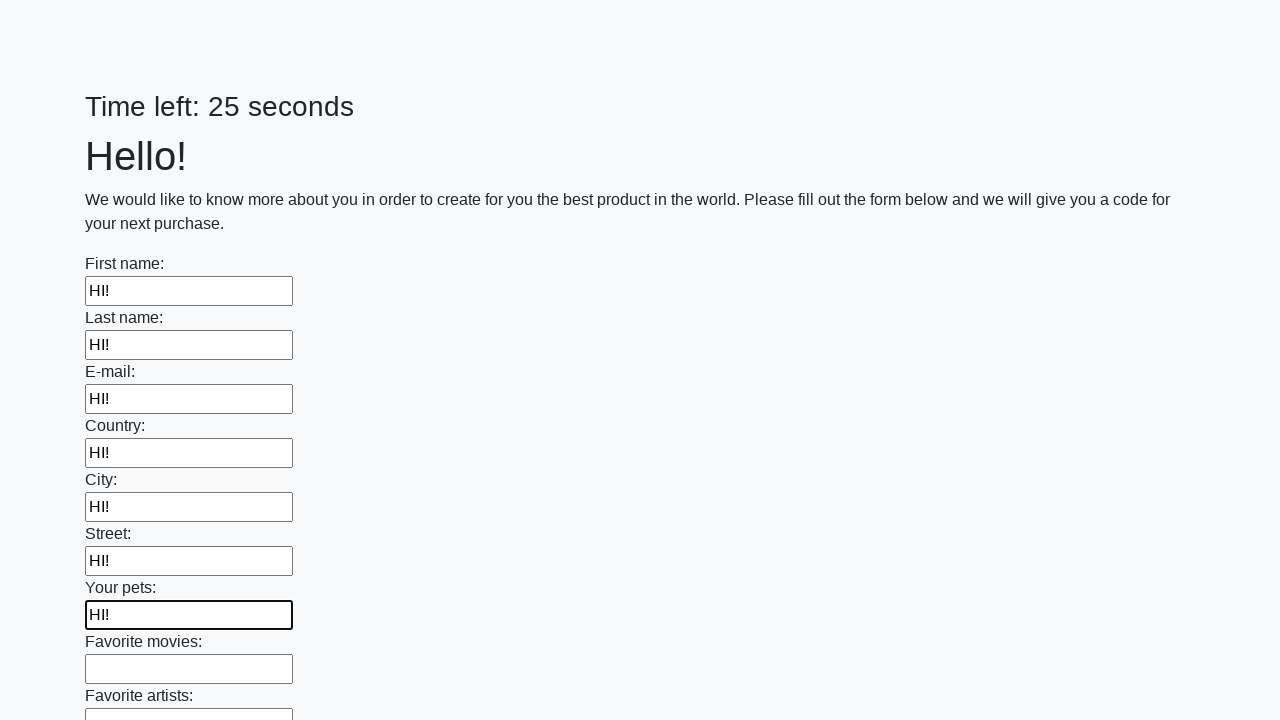

Filled an input field with 'HI!' on input >> nth=7
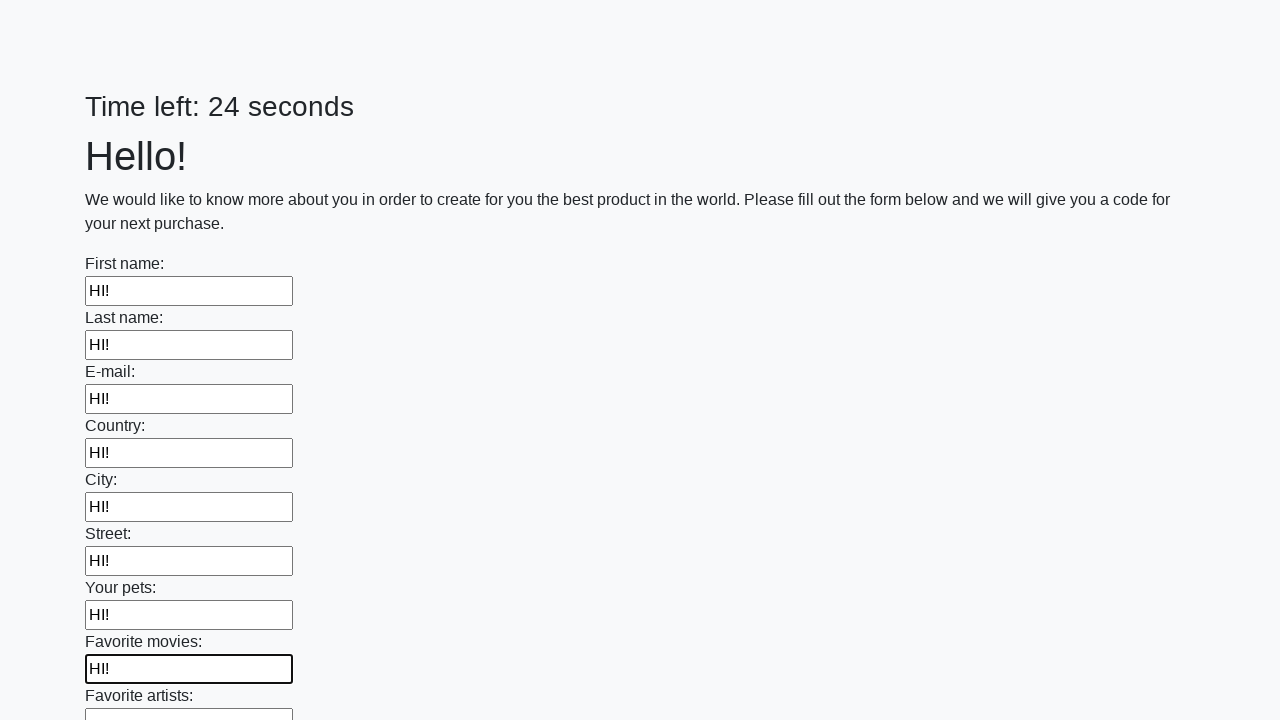

Filled an input field with 'HI!' on input >> nth=8
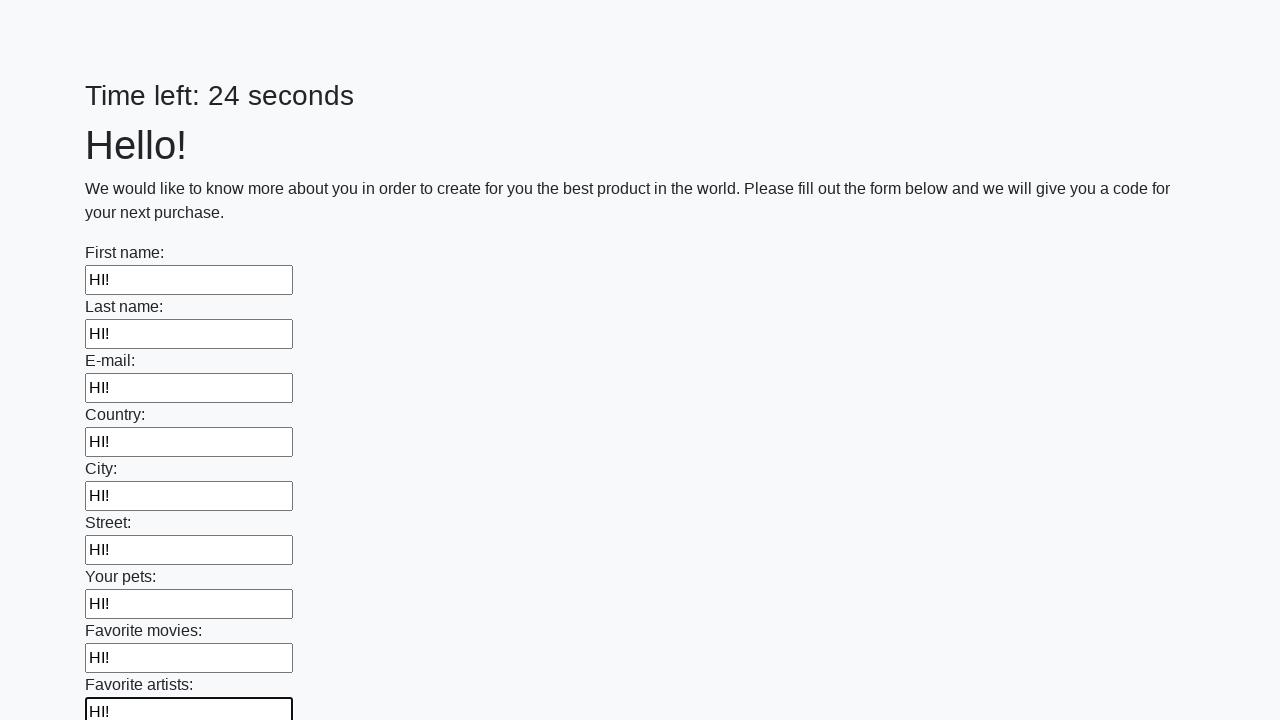

Filled an input field with 'HI!' on input >> nth=9
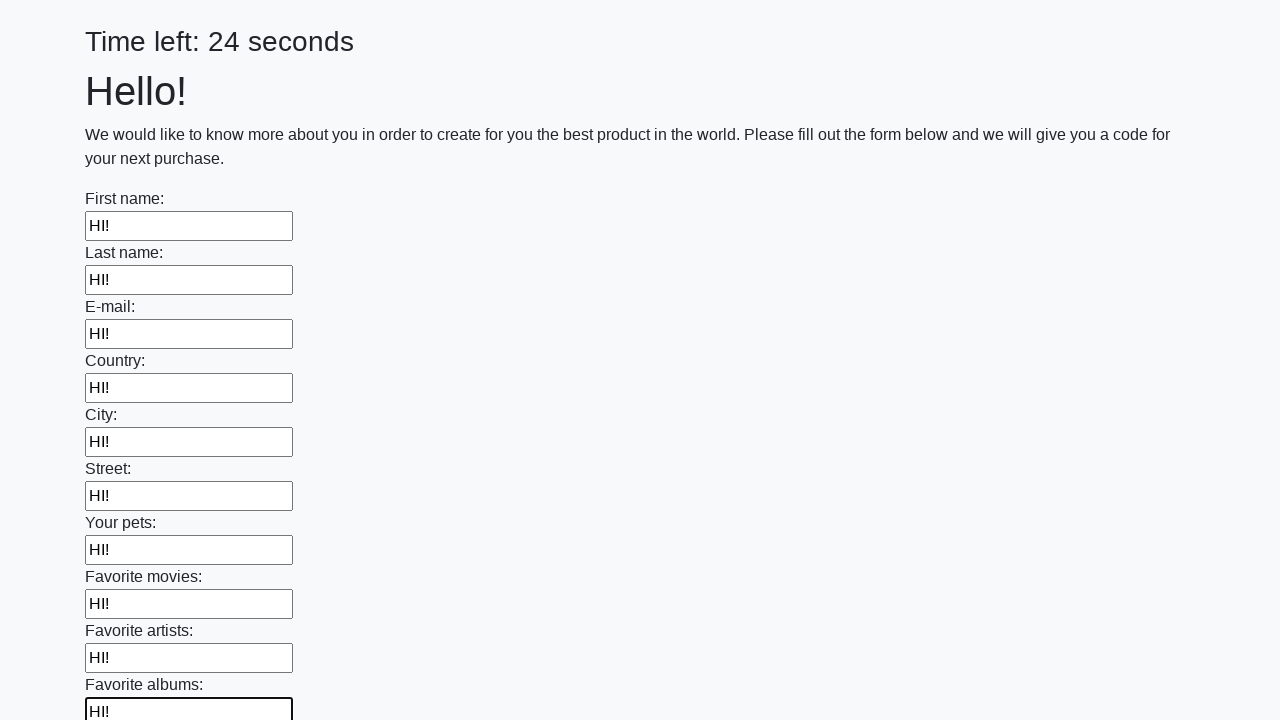

Filled an input field with 'HI!' on input >> nth=10
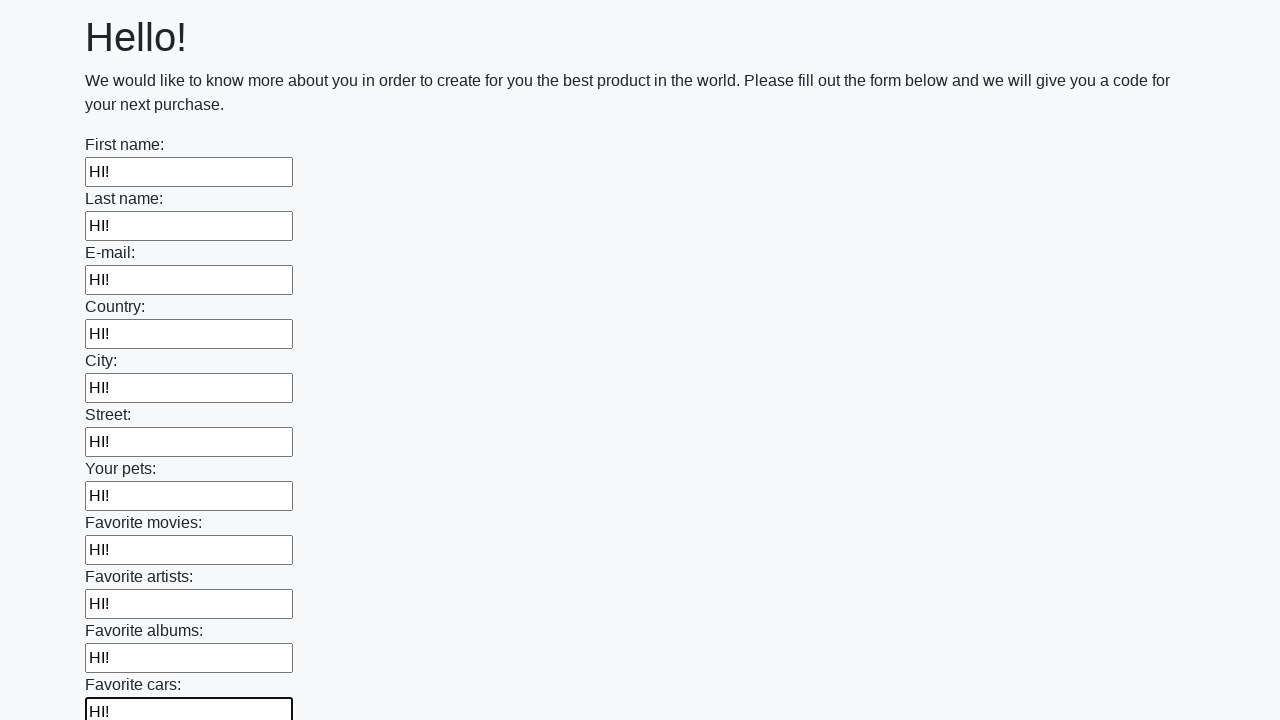

Filled an input field with 'HI!' on input >> nth=11
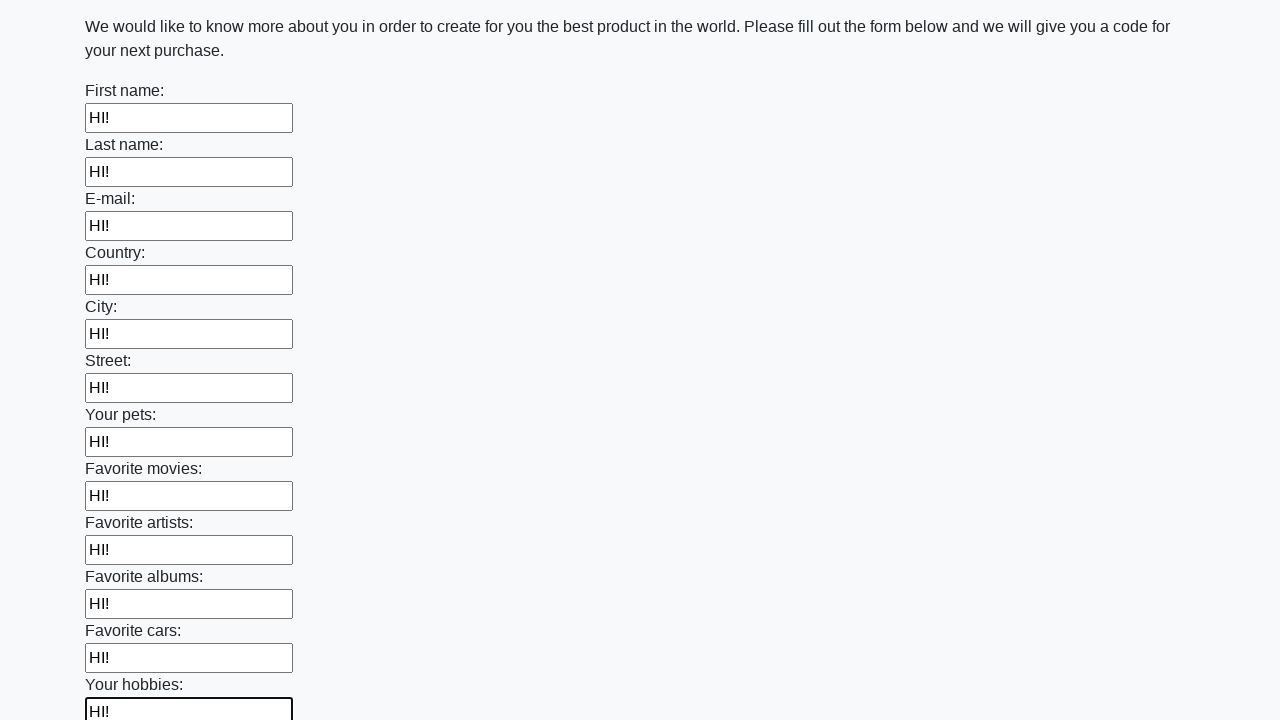

Filled an input field with 'HI!' on input >> nth=12
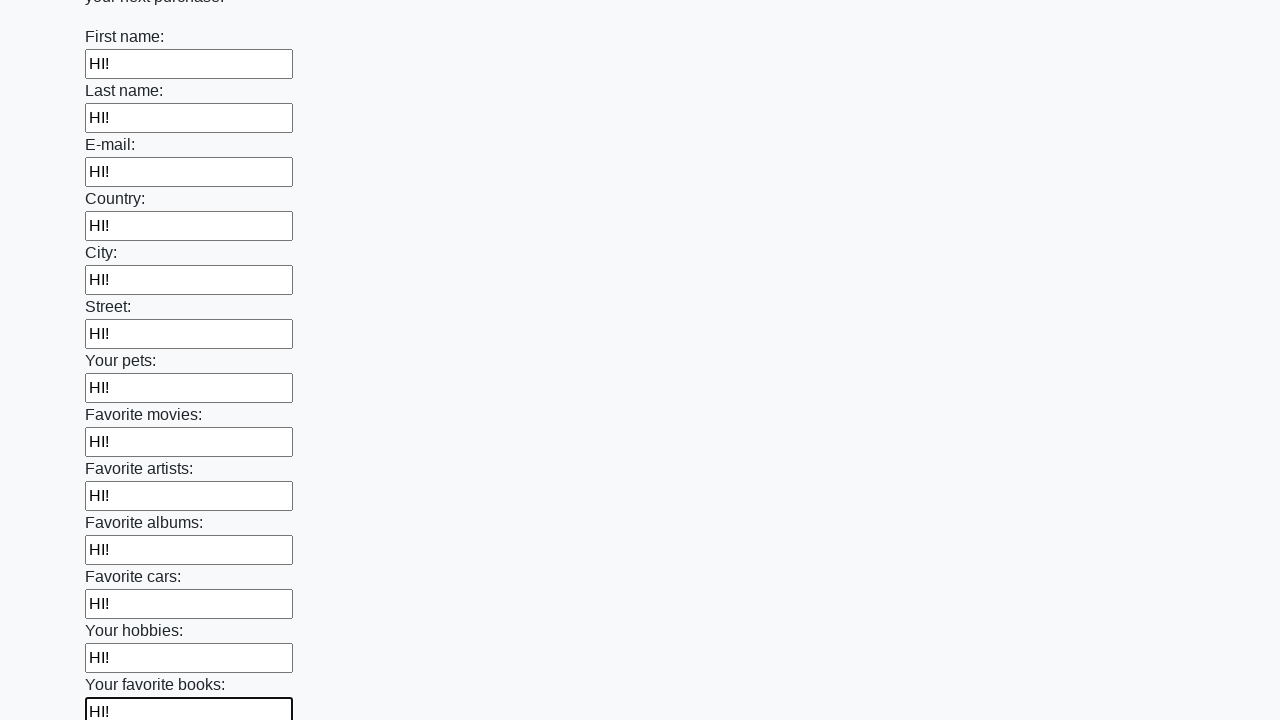

Filled an input field with 'HI!' on input >> nth=13
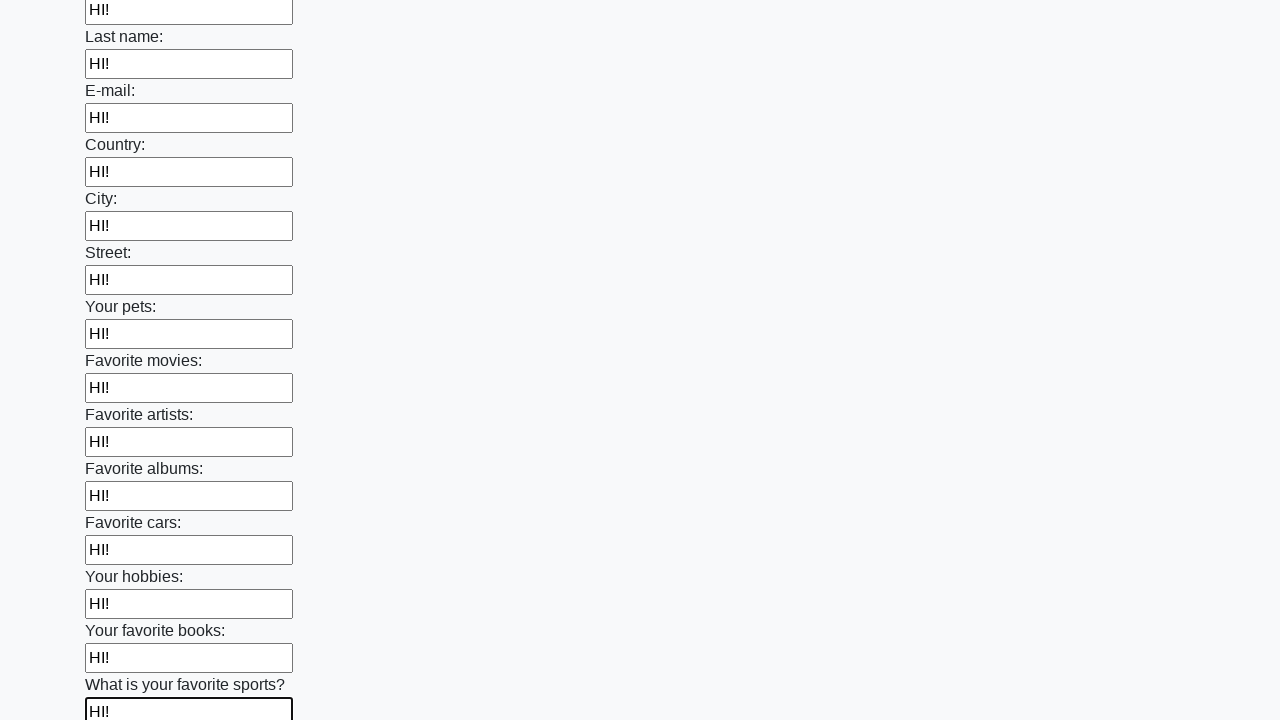

Filled an input field with 'HI!' on input >> nth=14
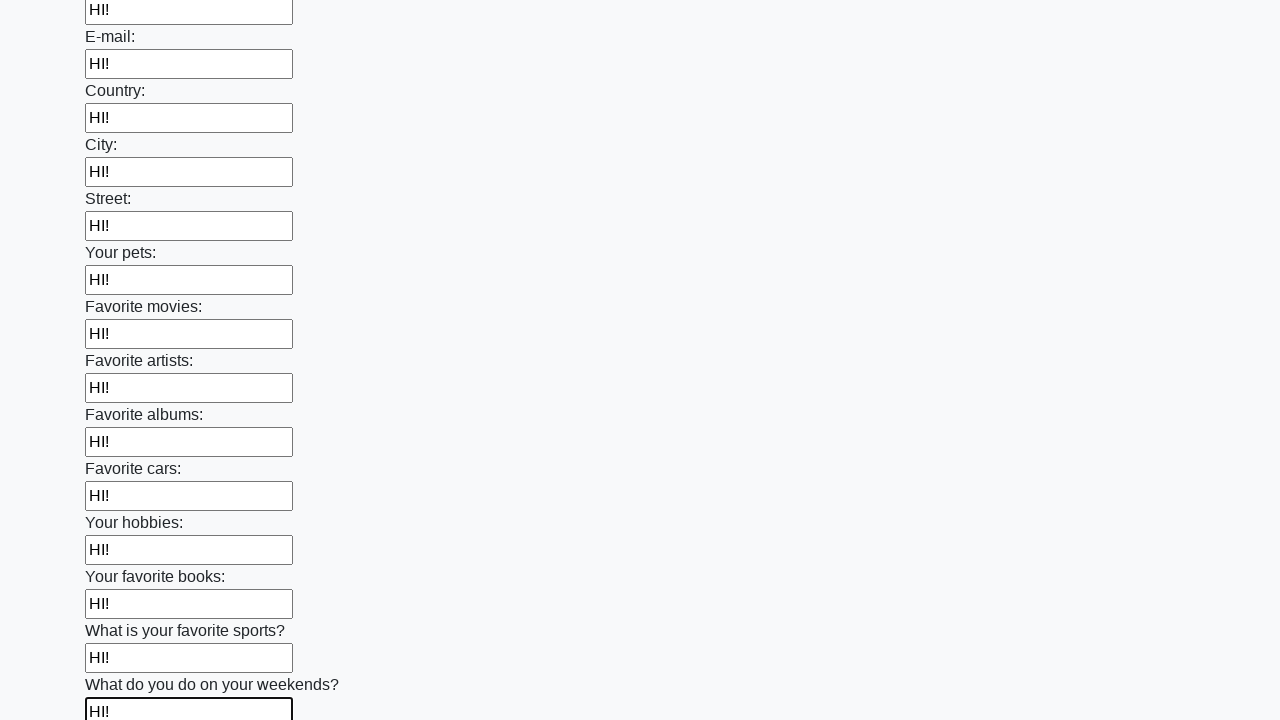

Filled an input field with 'HI!' on input >> nth=15
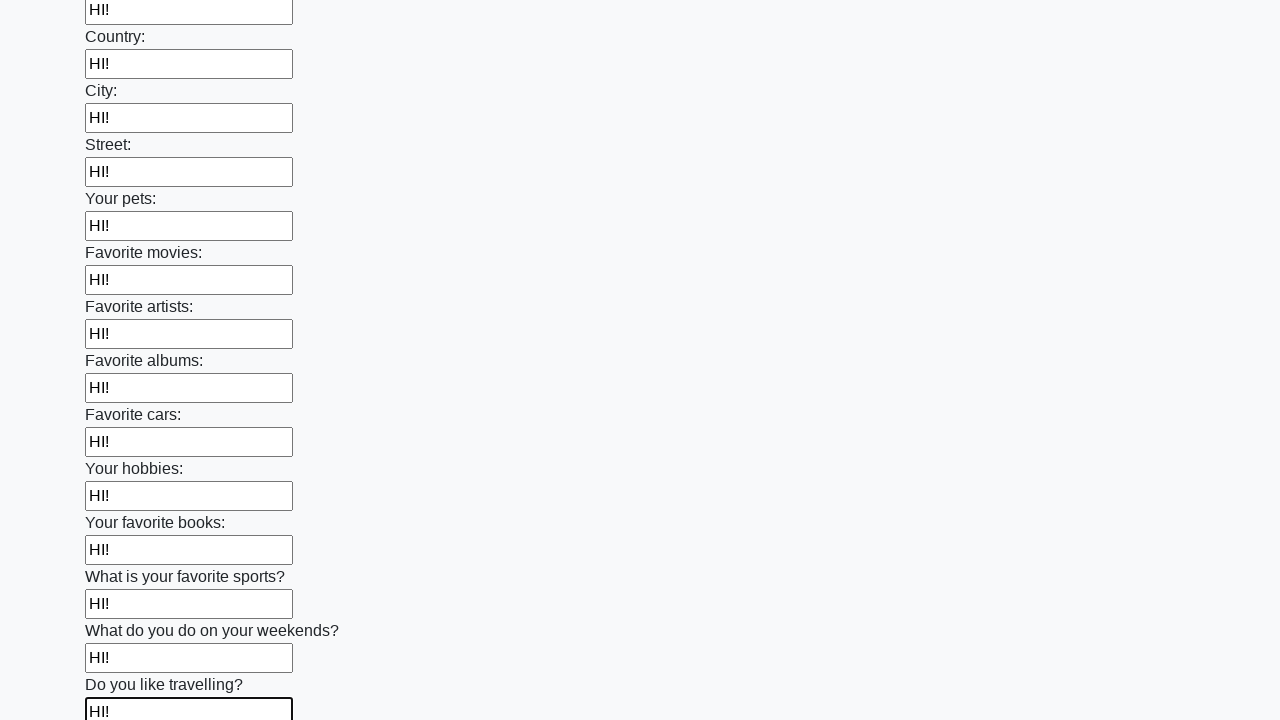

Filled an input field with 'HI!' on input >> nth=16
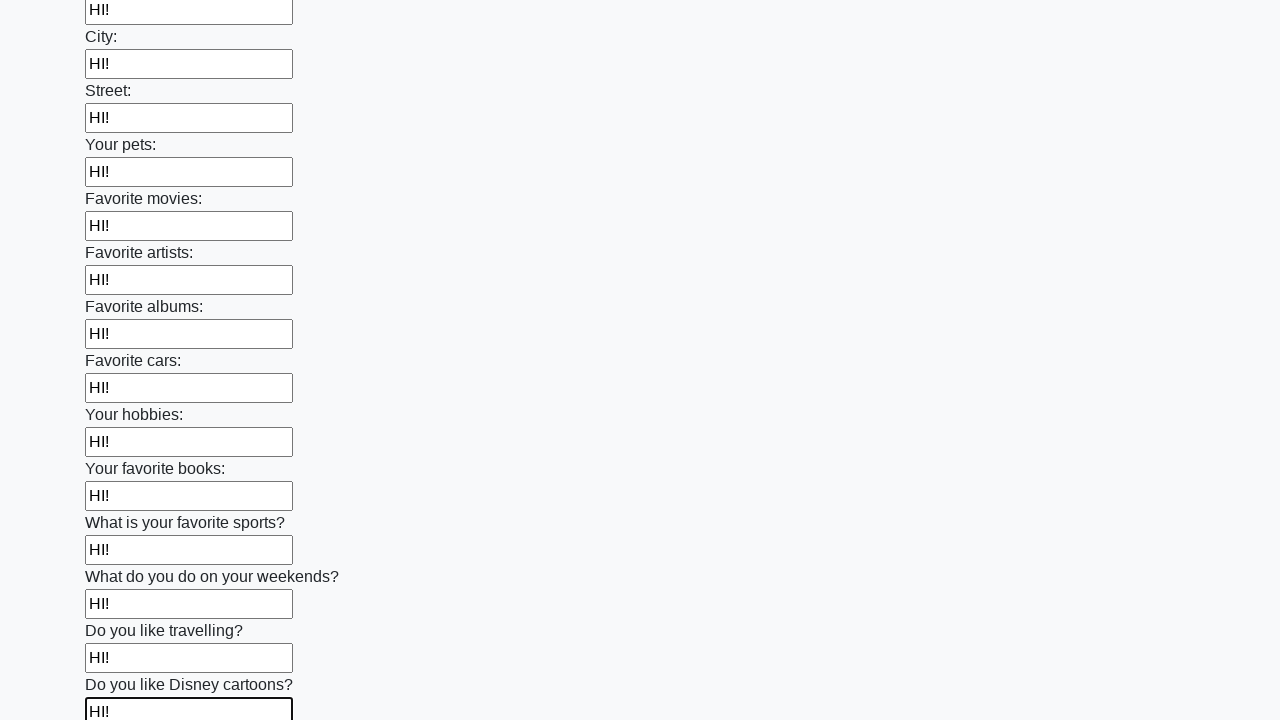

Filled an input field with 'HI!' on input >> nth=17
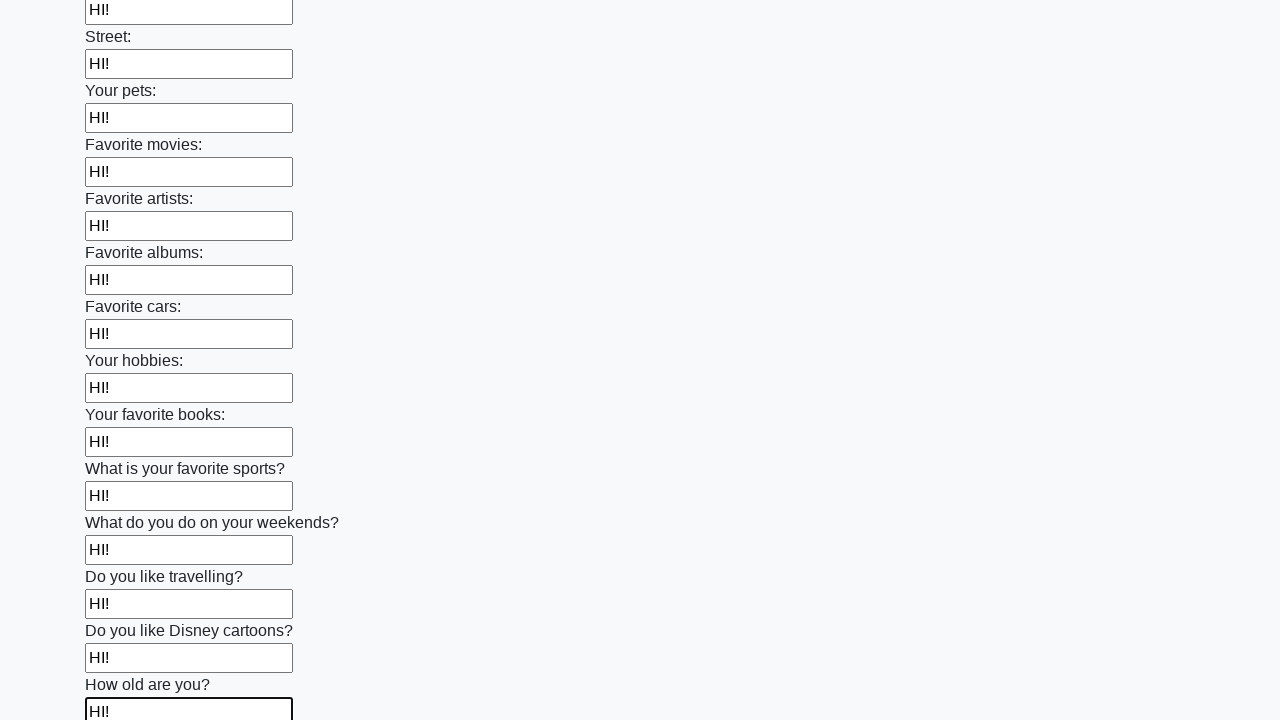

Filled an input field with 'HI!' on input >> nth=18
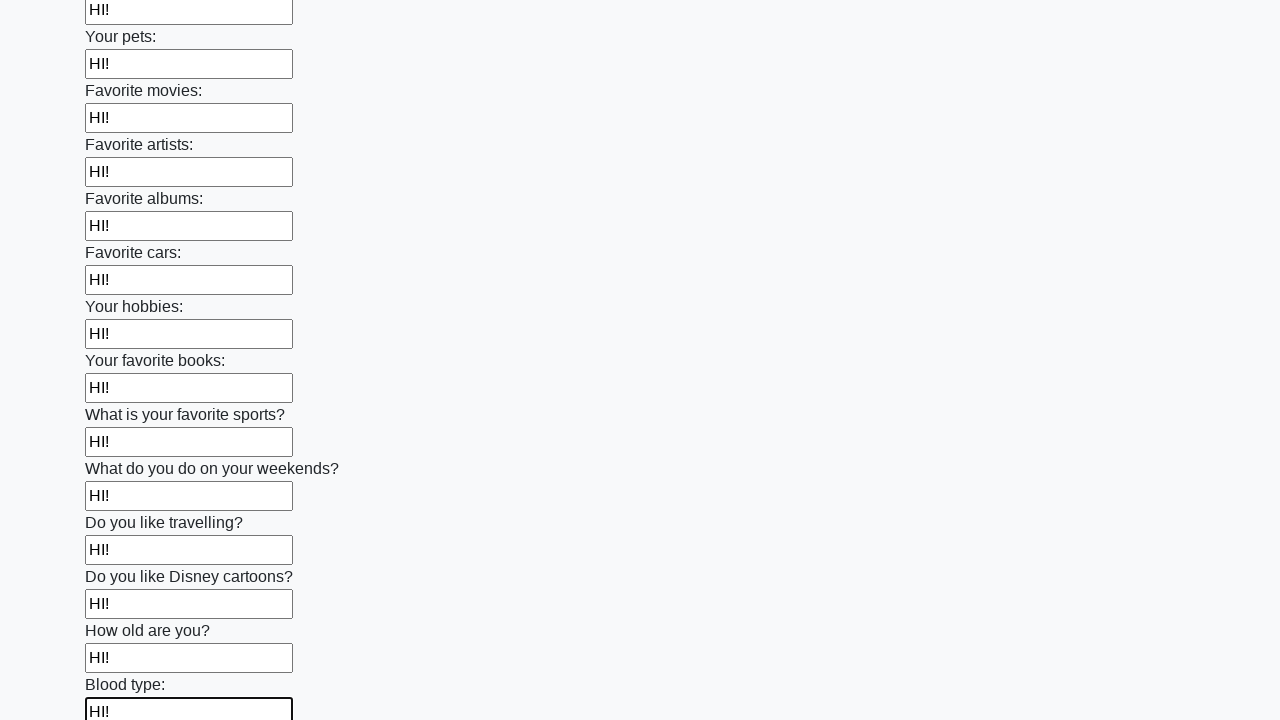

Filled an input field with 'HI!' on input >> nth=19
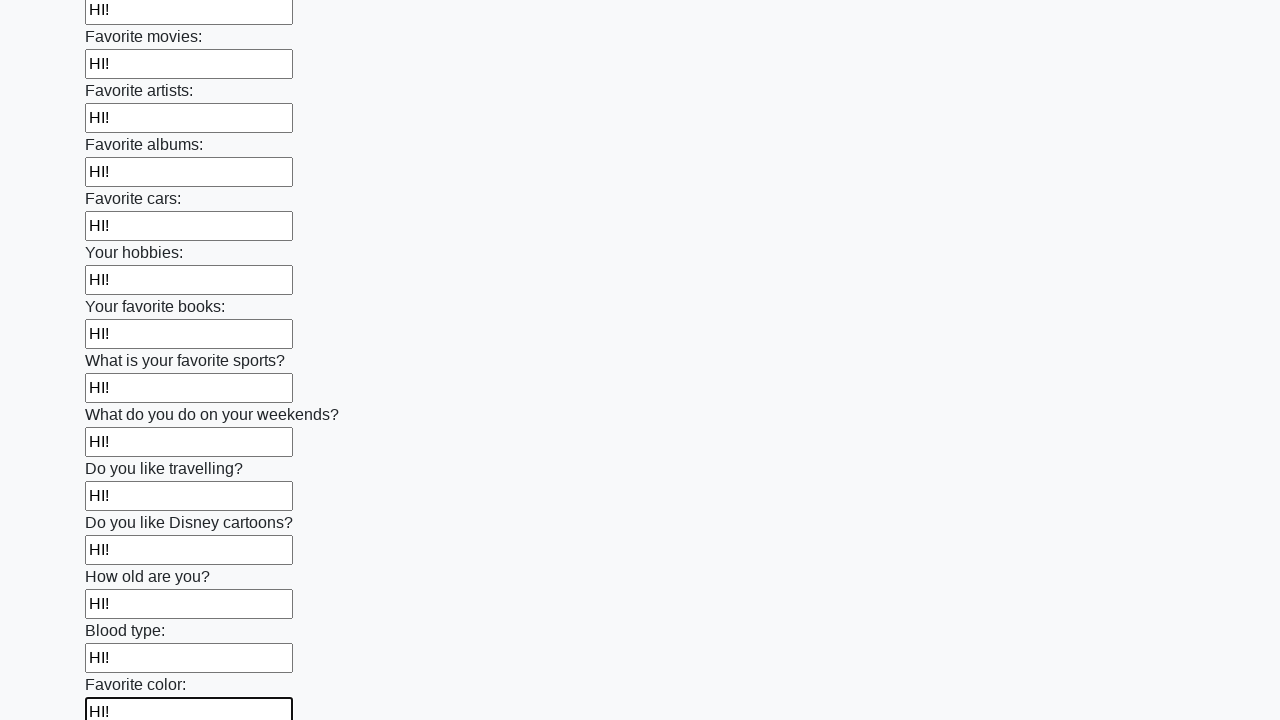

Filled an input field with 'HI!' on input >> nth=20
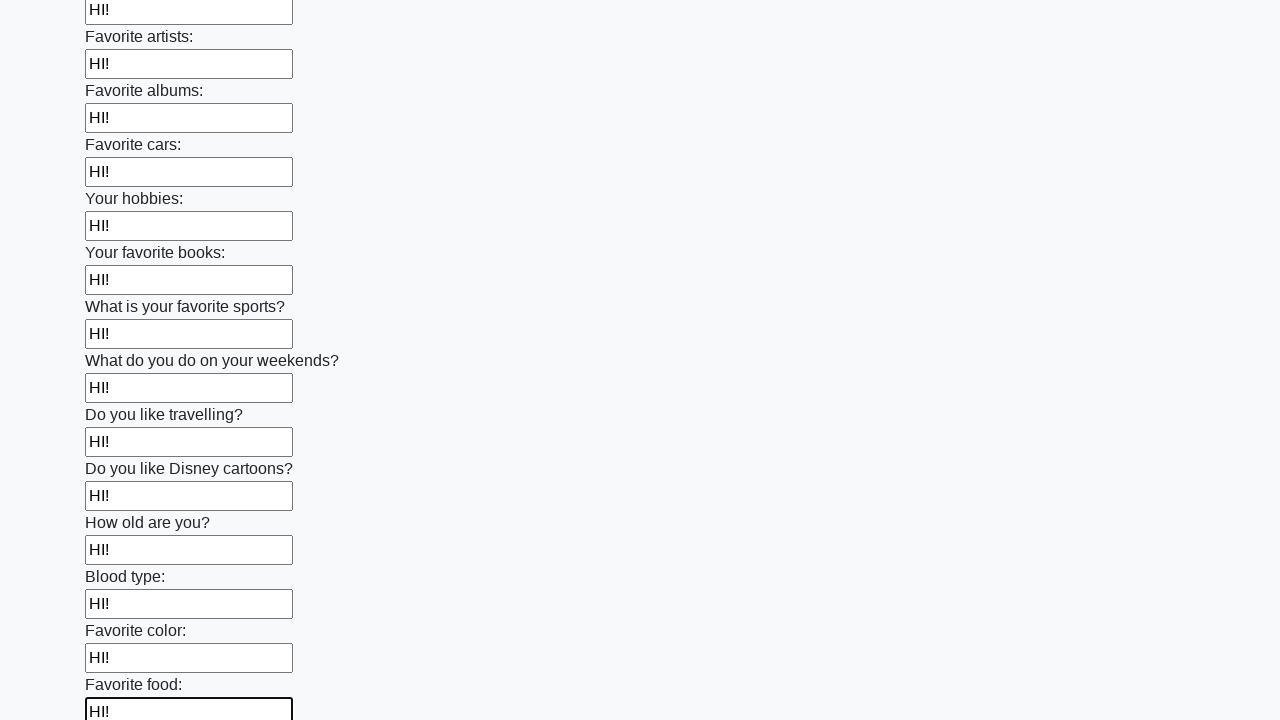

Filled an input field with 'HI!' on input >> nth=21
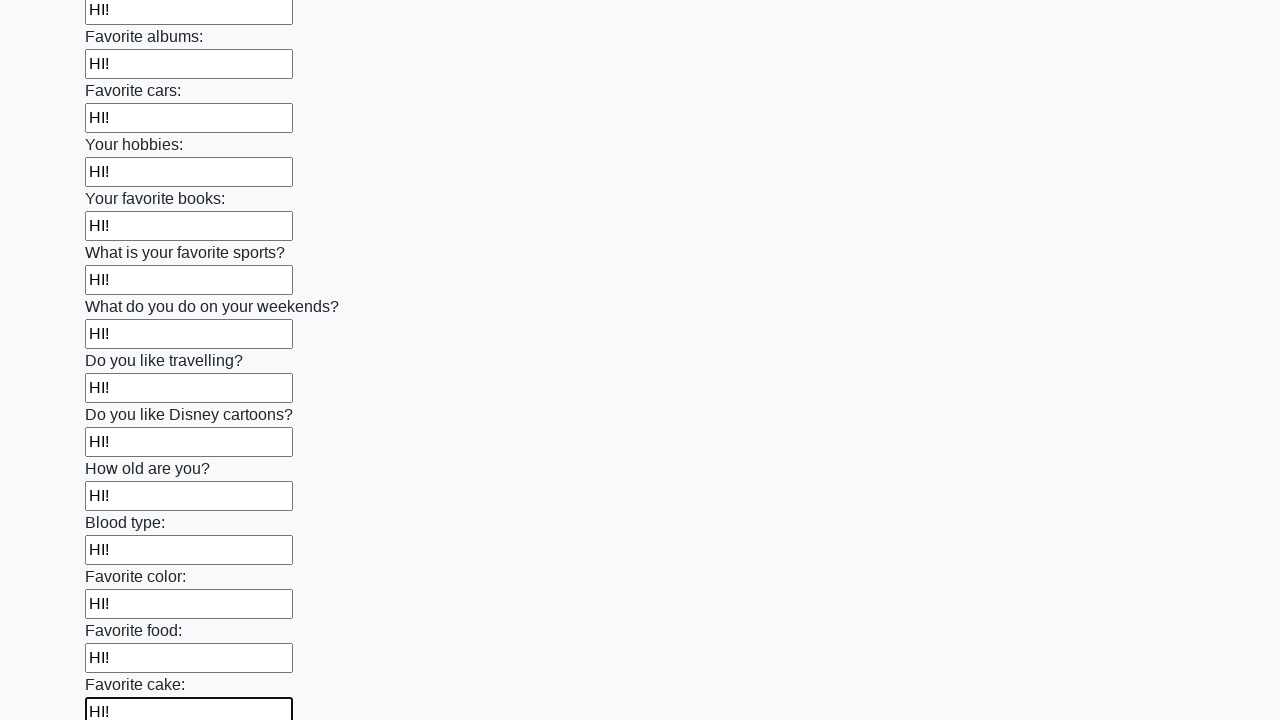

Filled an input field with 'HI!' on input >> nth=22
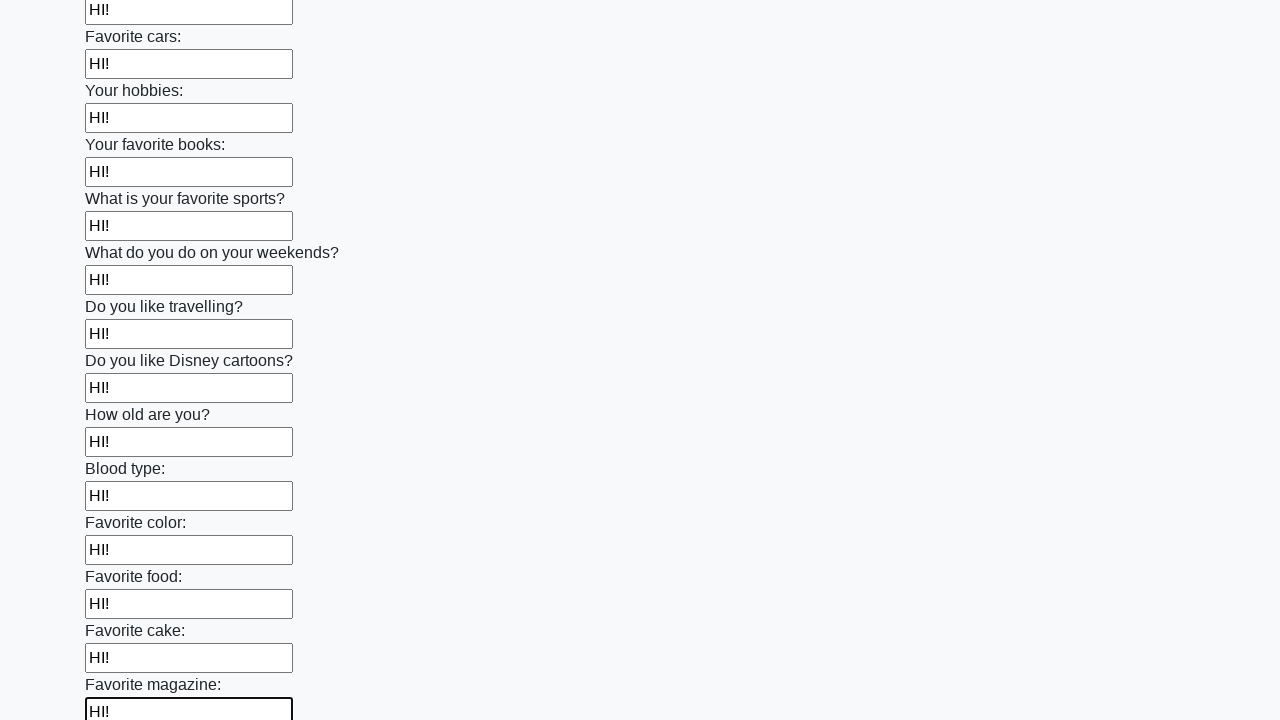

Filled an input field with 'HI!' on input >> nth=23
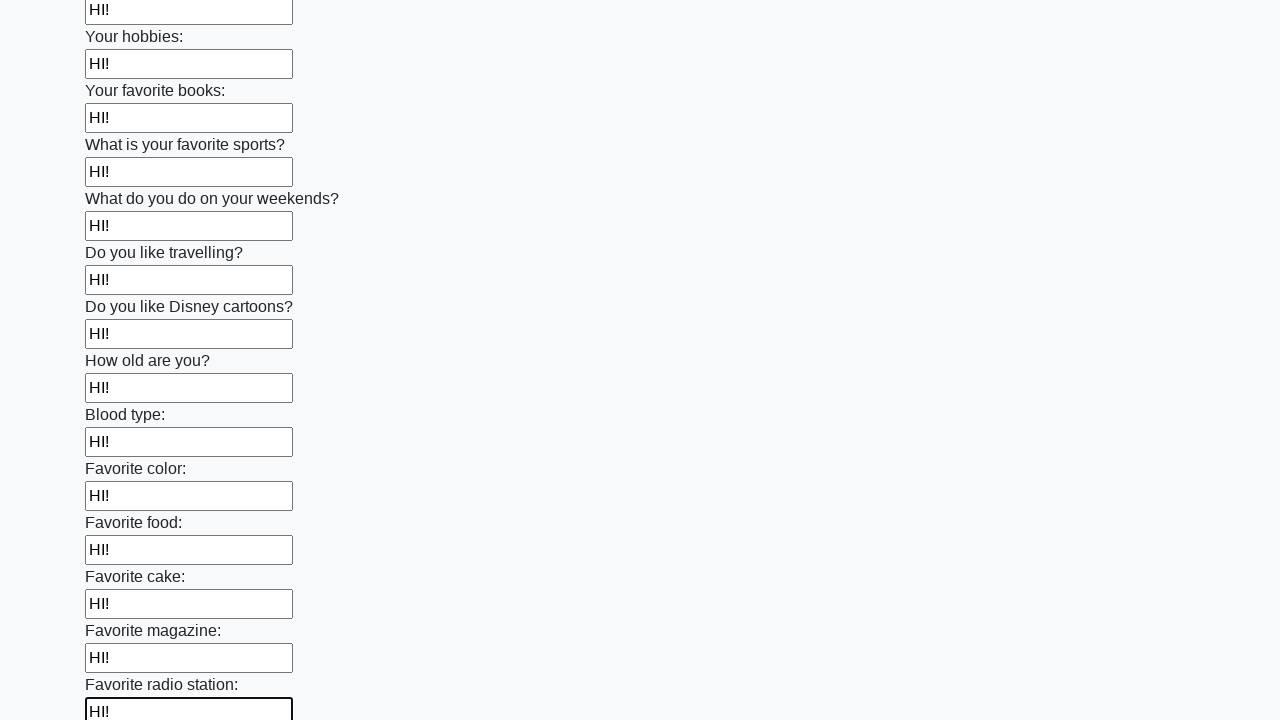

Filled an input field with 'HI!' on input >> nth=24
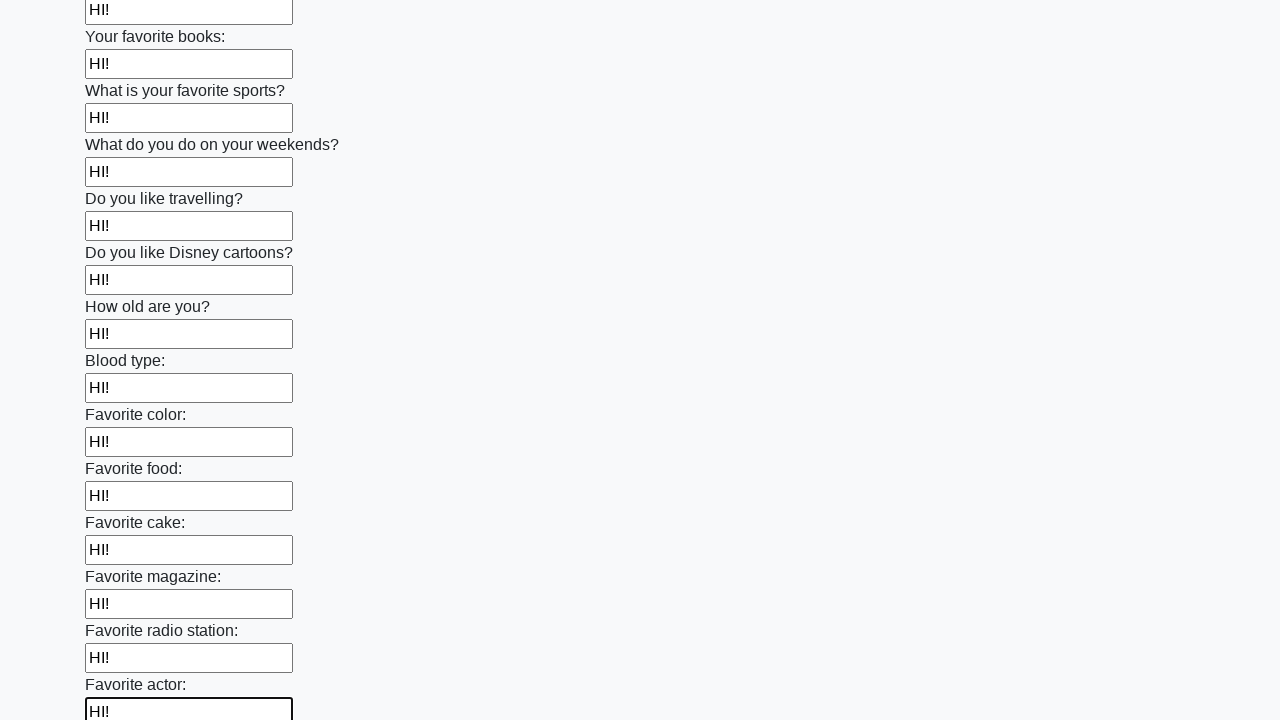

Filled an input field with 'HI!' on input >> nth=25
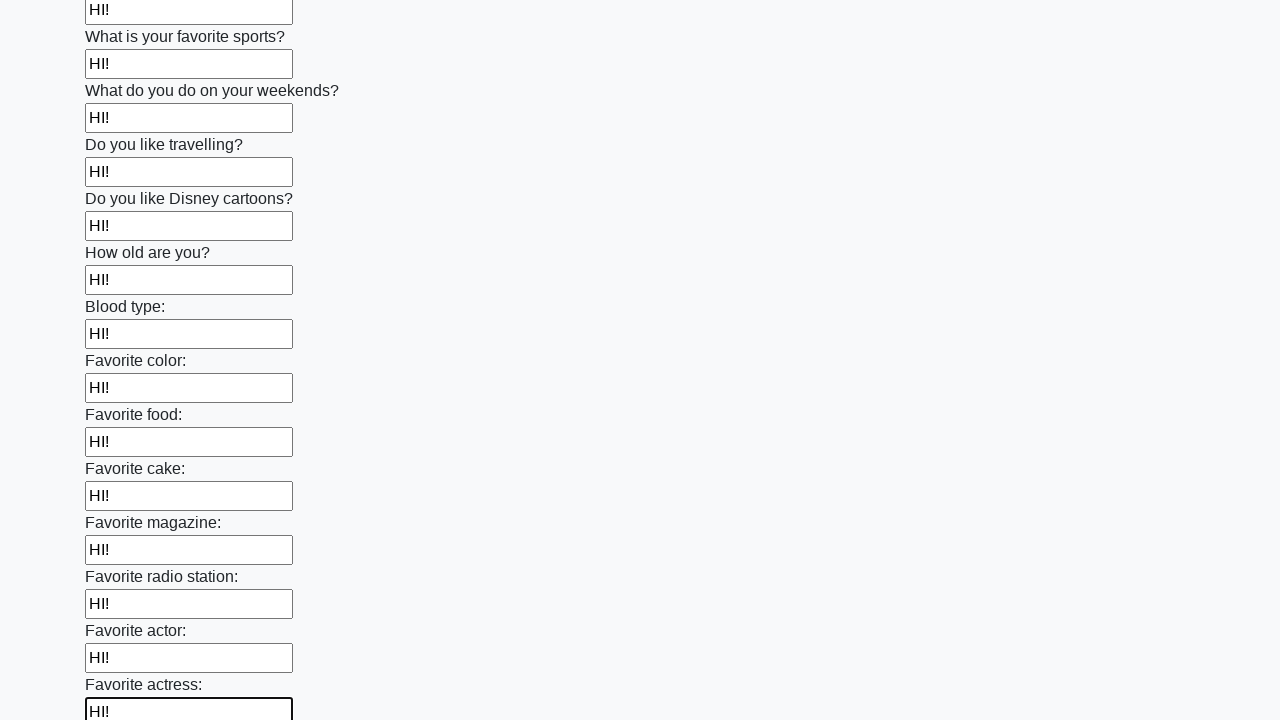

Filled an input field with 'HI!' on input >> nth=26
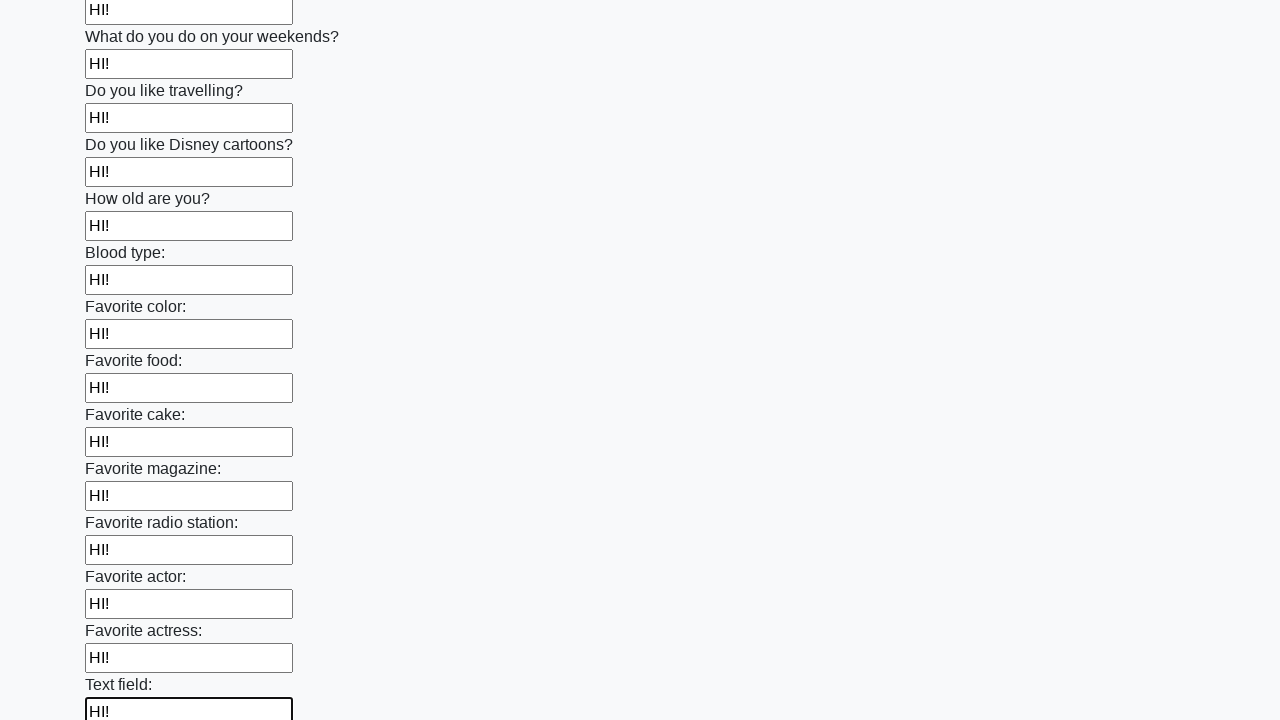

Filled an input field with 'HI!' on input >> nth=27
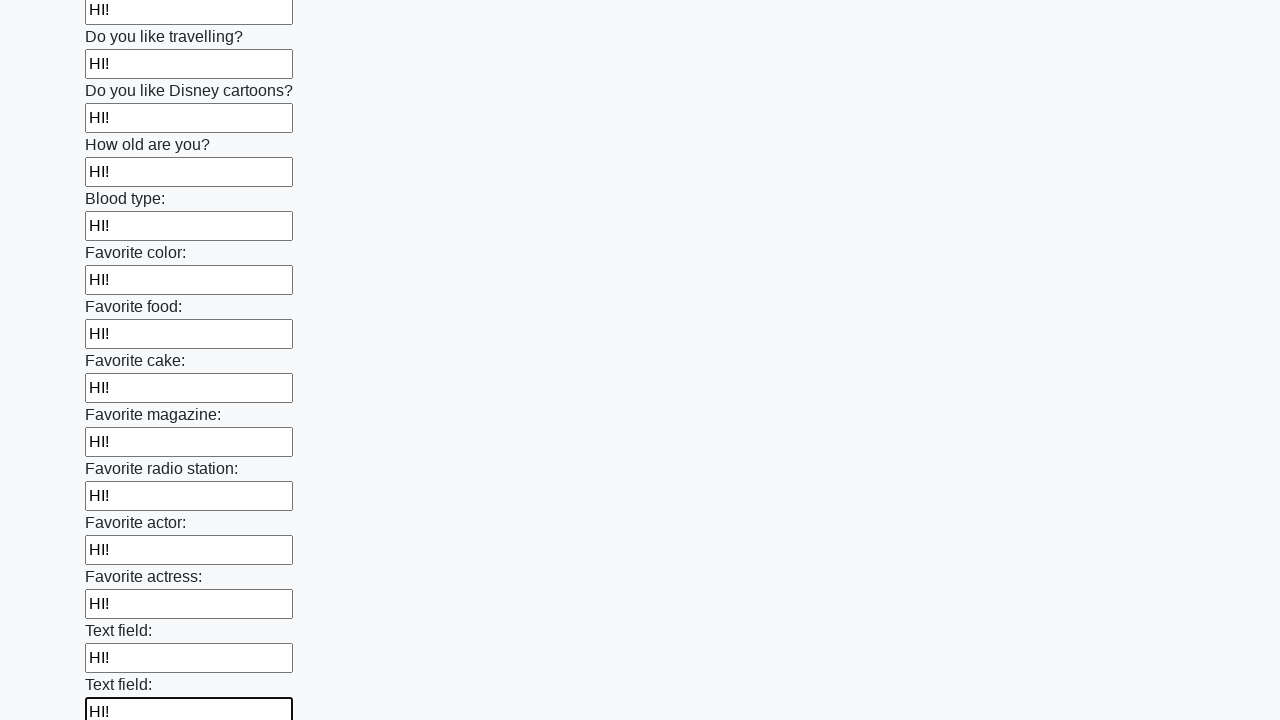

Filled an input field with 'HI!' on input >> nth=28
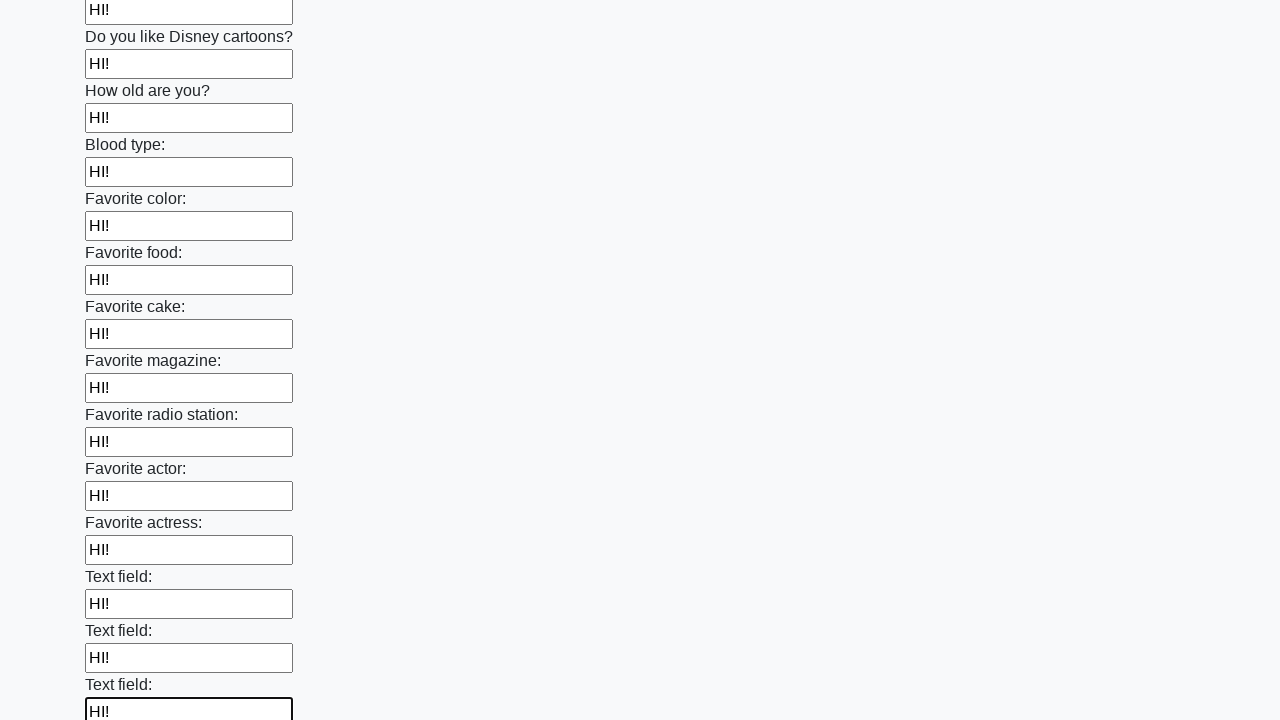

Filled an input field with 'HI!' on input >> nth=29
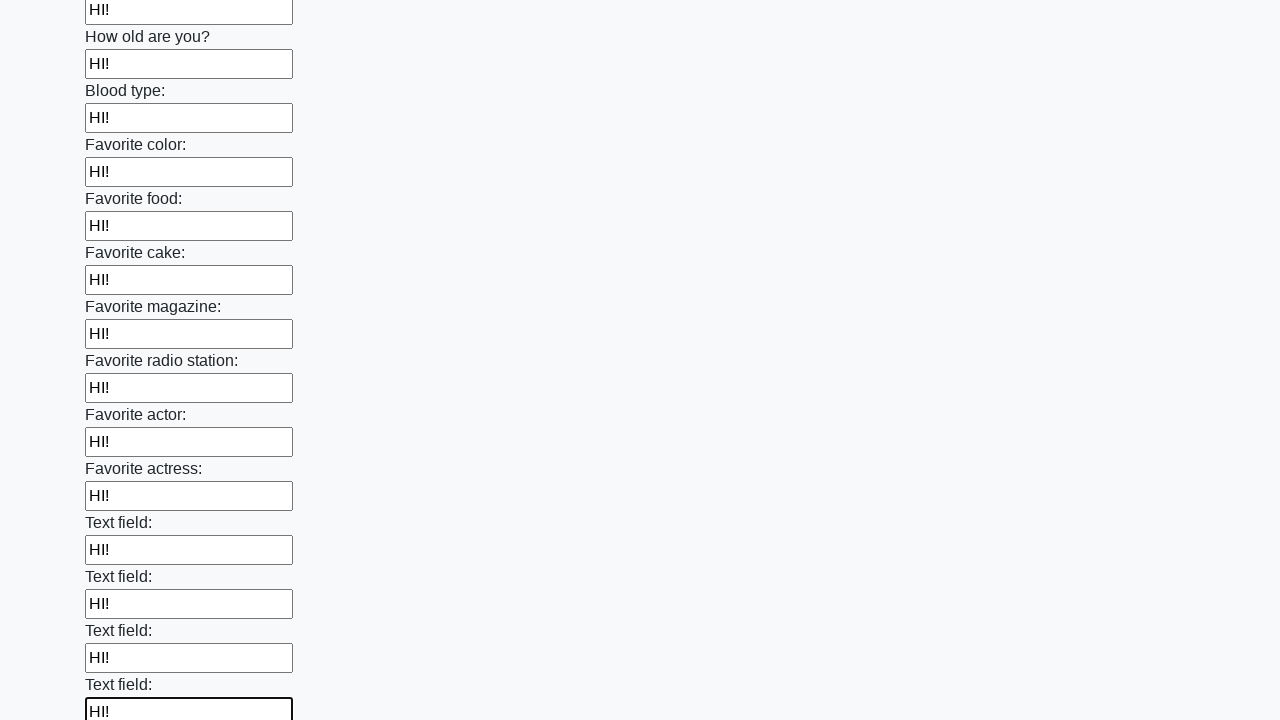

Filled an input field with 'HI!' on input >> nth=30
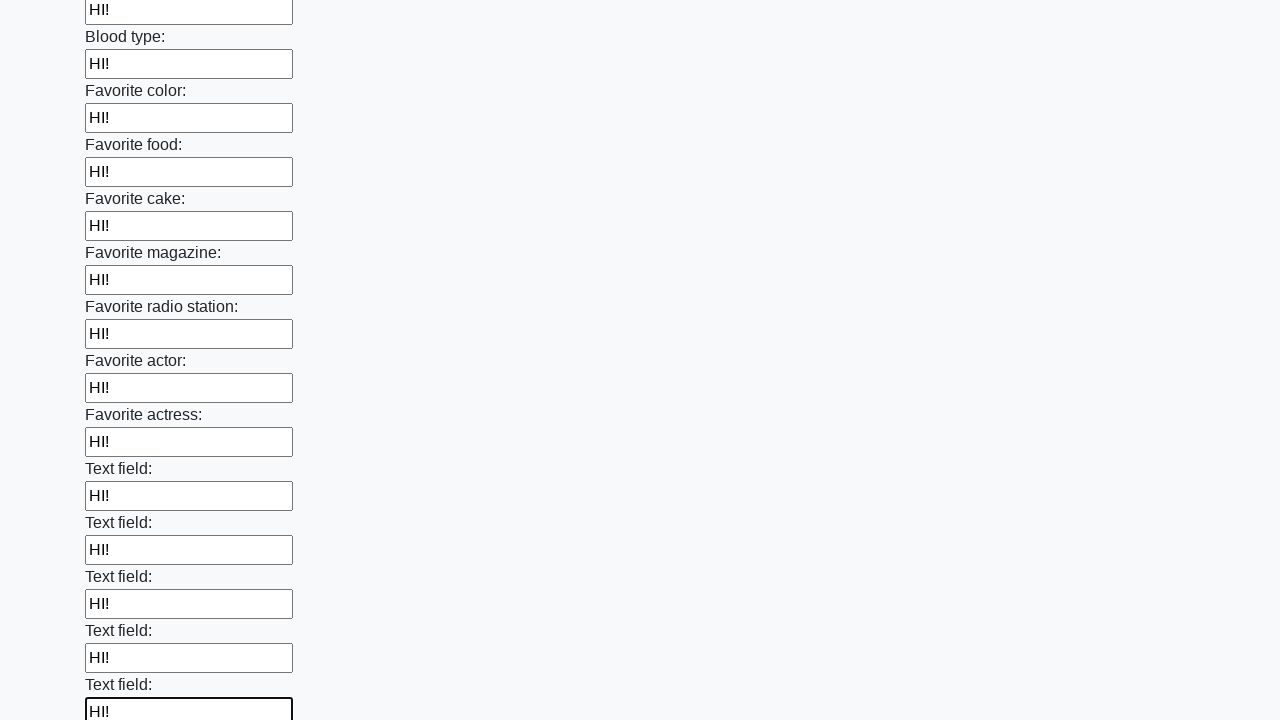

Filled an input field with 'HI!' on input >> nth=31
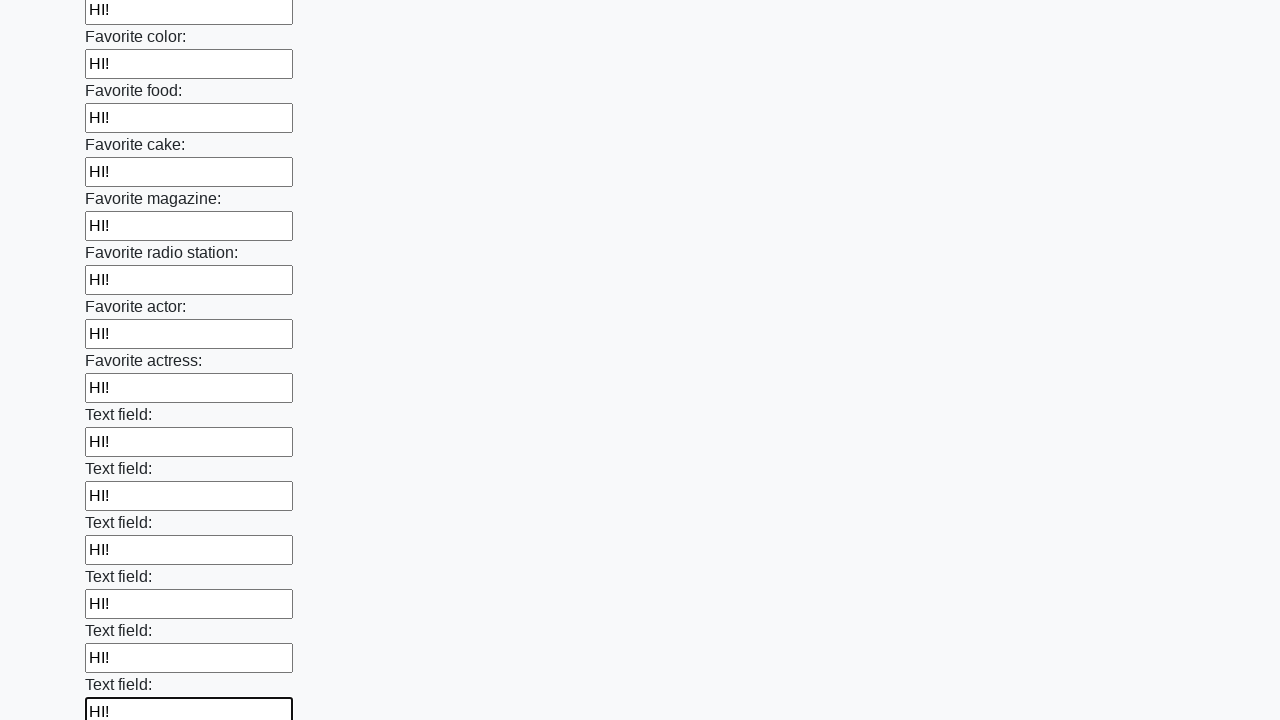

Filled an input field with 'HI!' on input >> nth=32
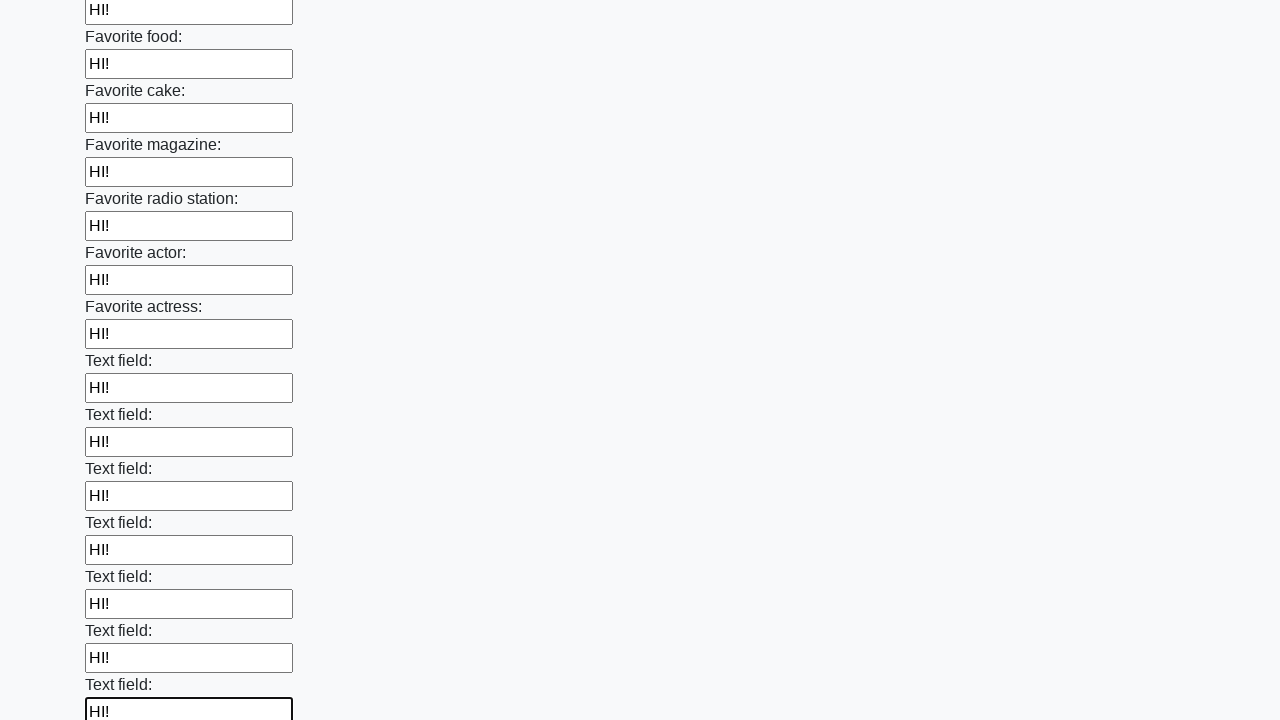

Filled an input field with 'HI!' on input >> nth=33
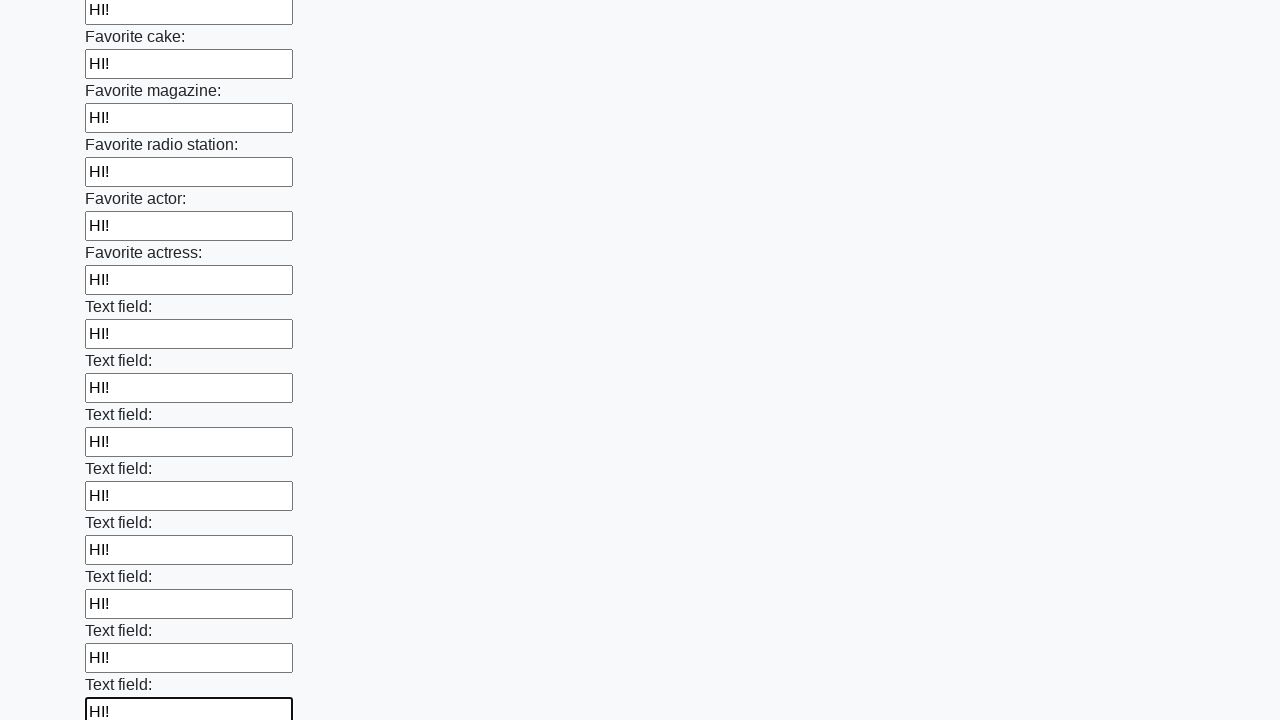

Filled an input field with 'HI!' on input >> nth=34
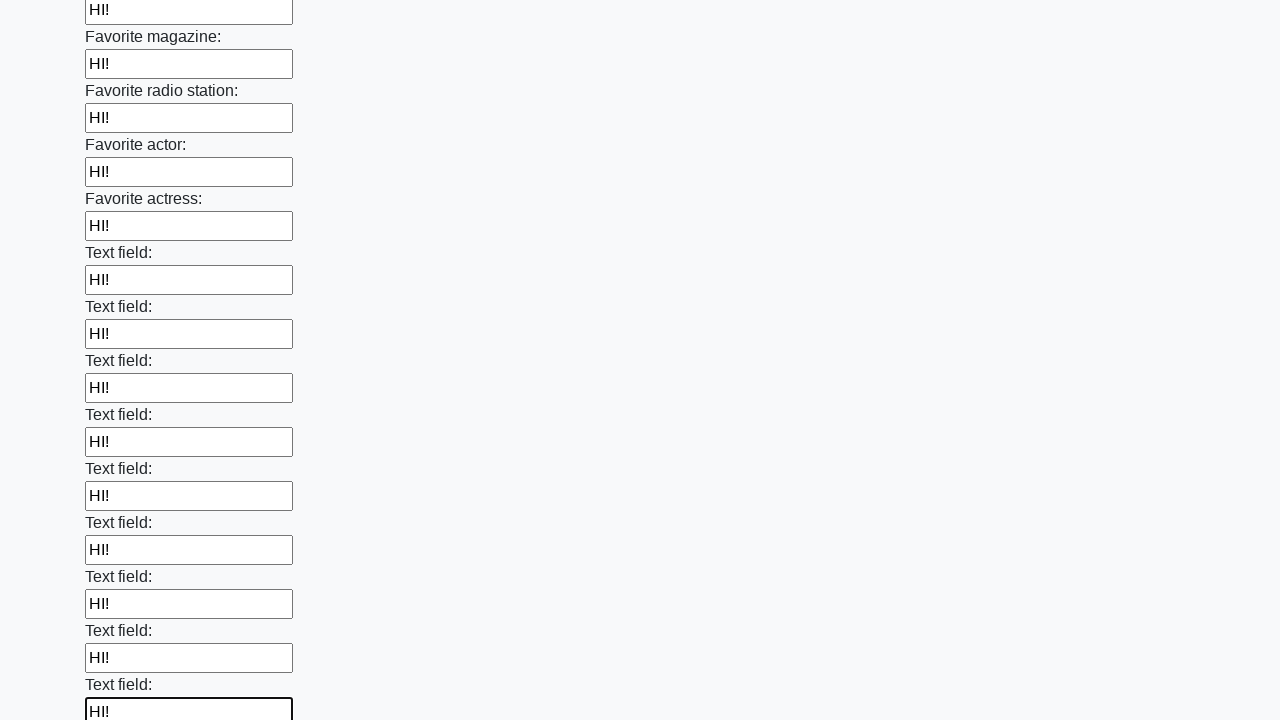

Filled an input field with 'HI!' on input >> nth=35
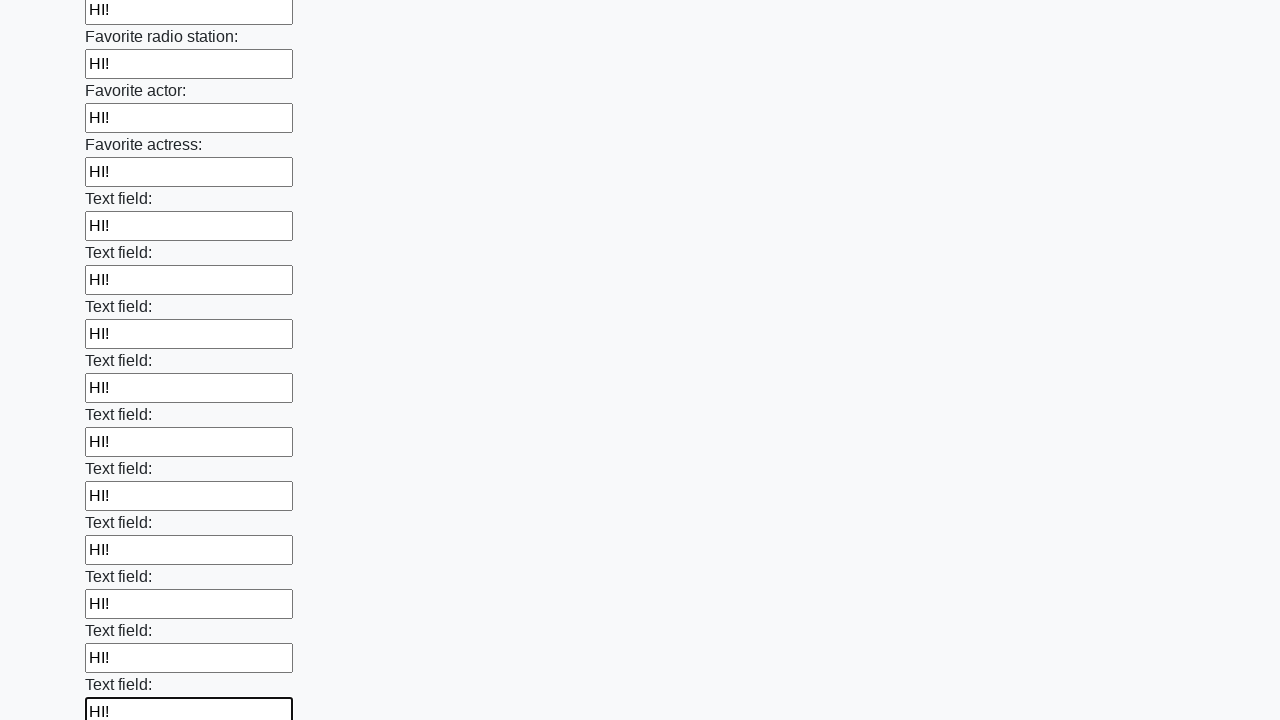

Filled an input field with 'HI!' on input >> nth=36
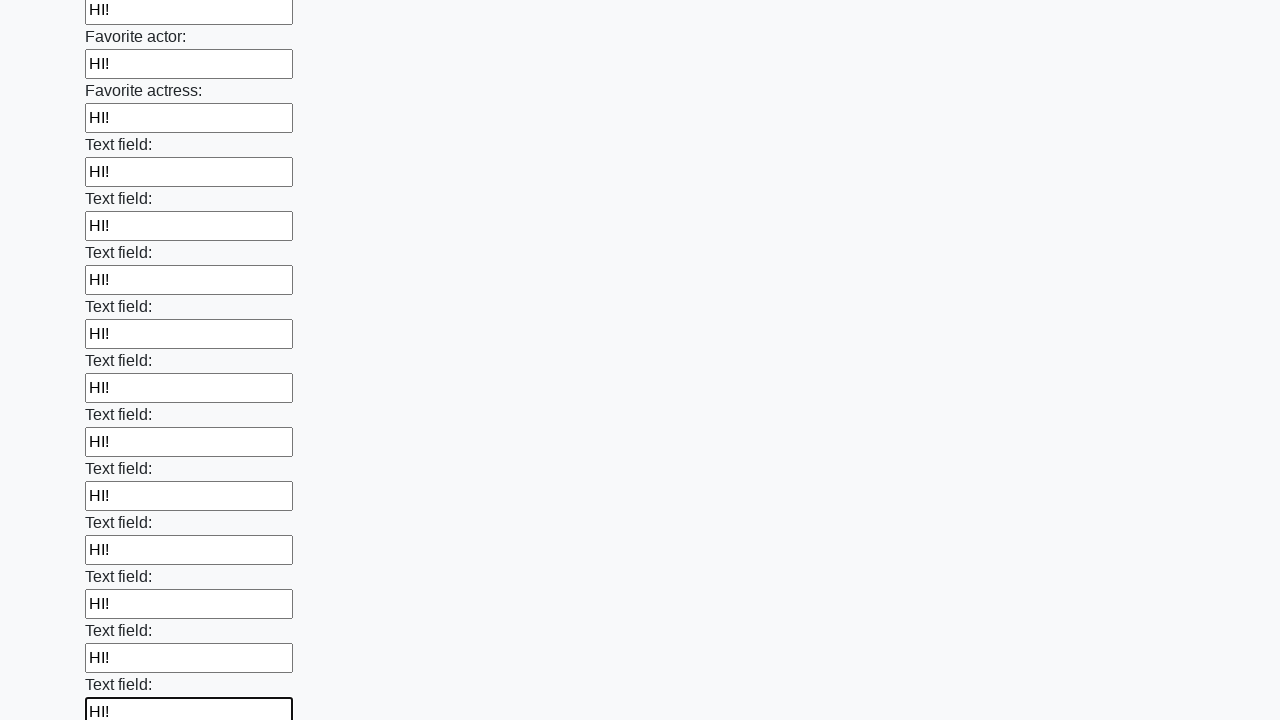

Filled an input field with 'HI!' on input >> nth=37
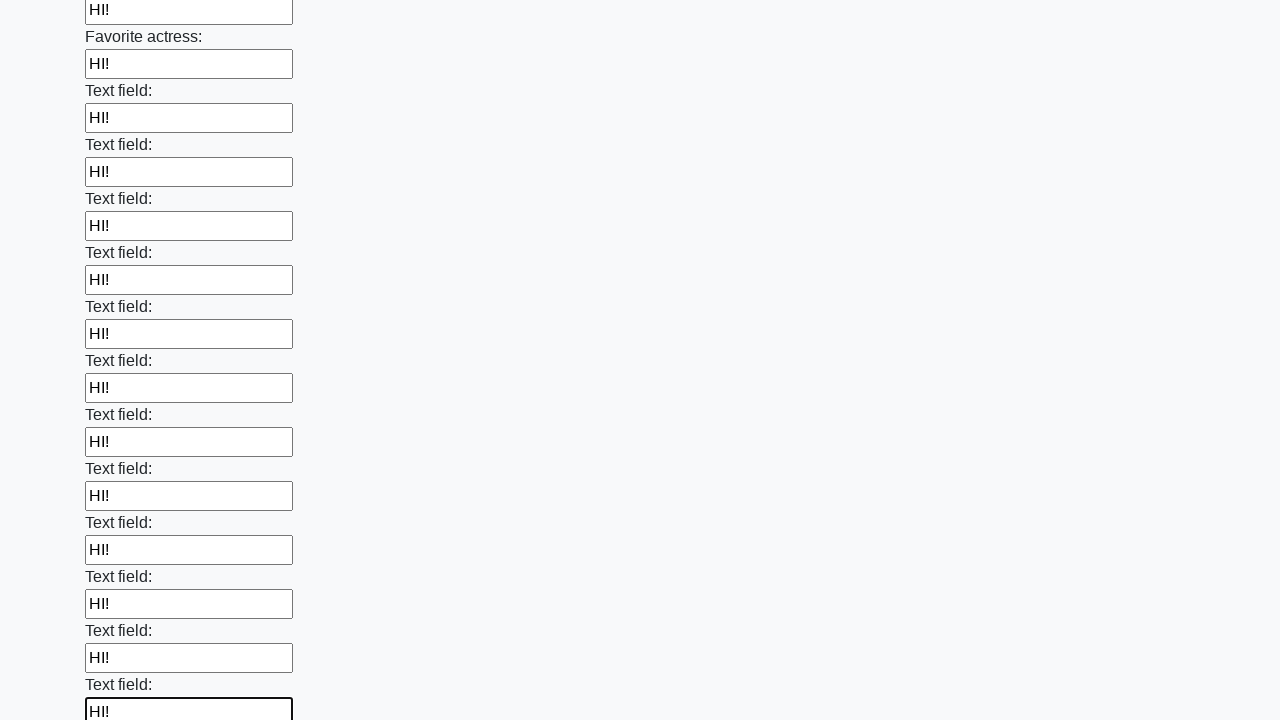

Filled an input field with 'HI!' on input >> nth=38
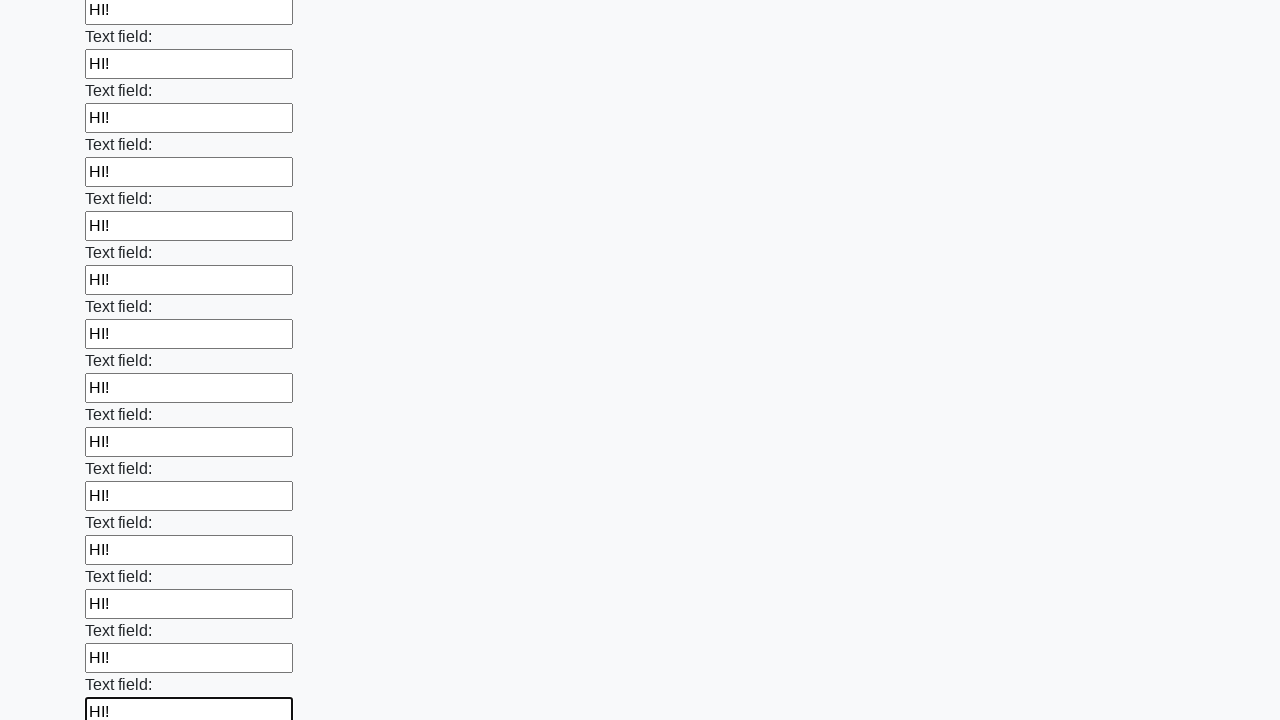

Filled an input field with 'HI!' on input >> nth=39
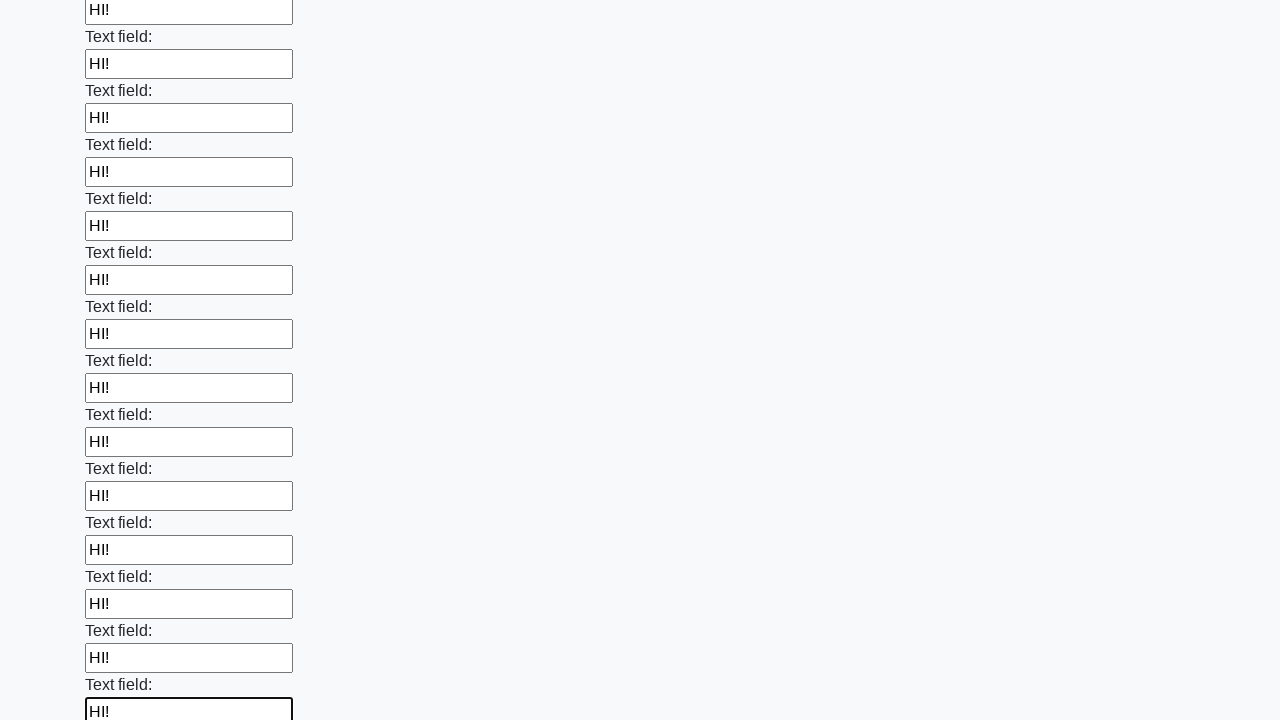

Filled an input field with 'HI!' on input >> nth=40
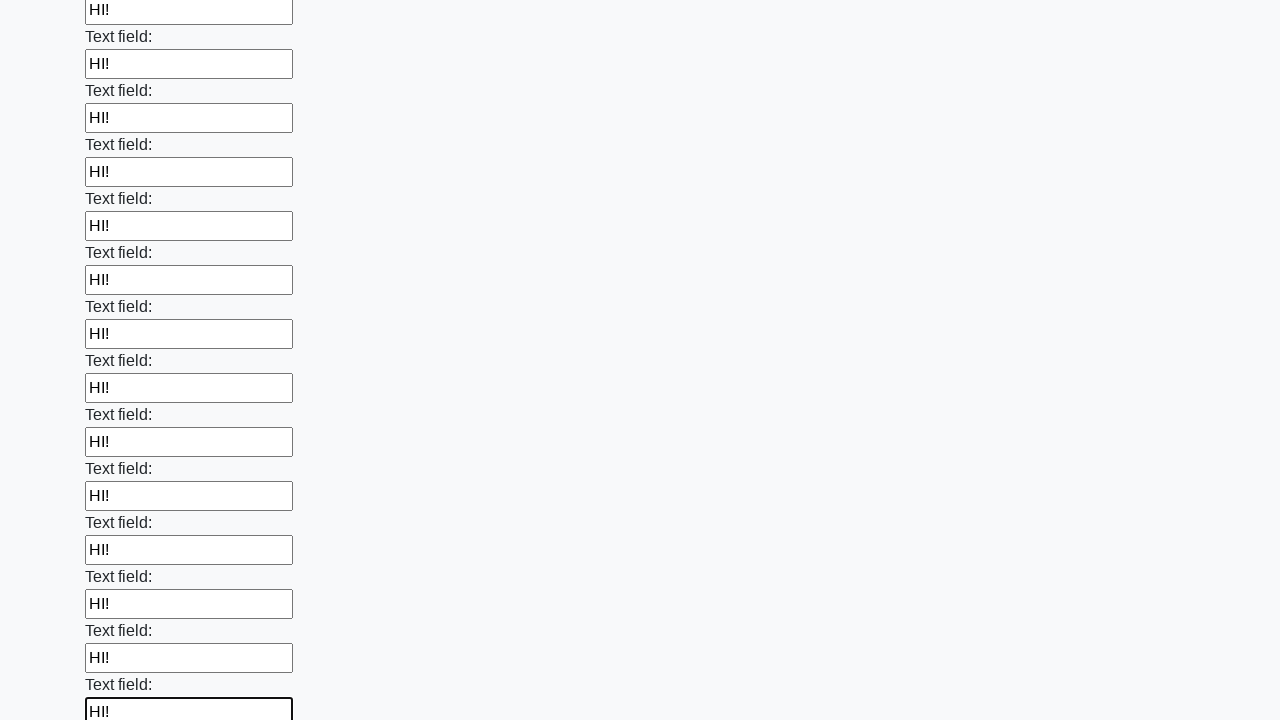

Filled an input field with 'HI!' on input >> nth=41
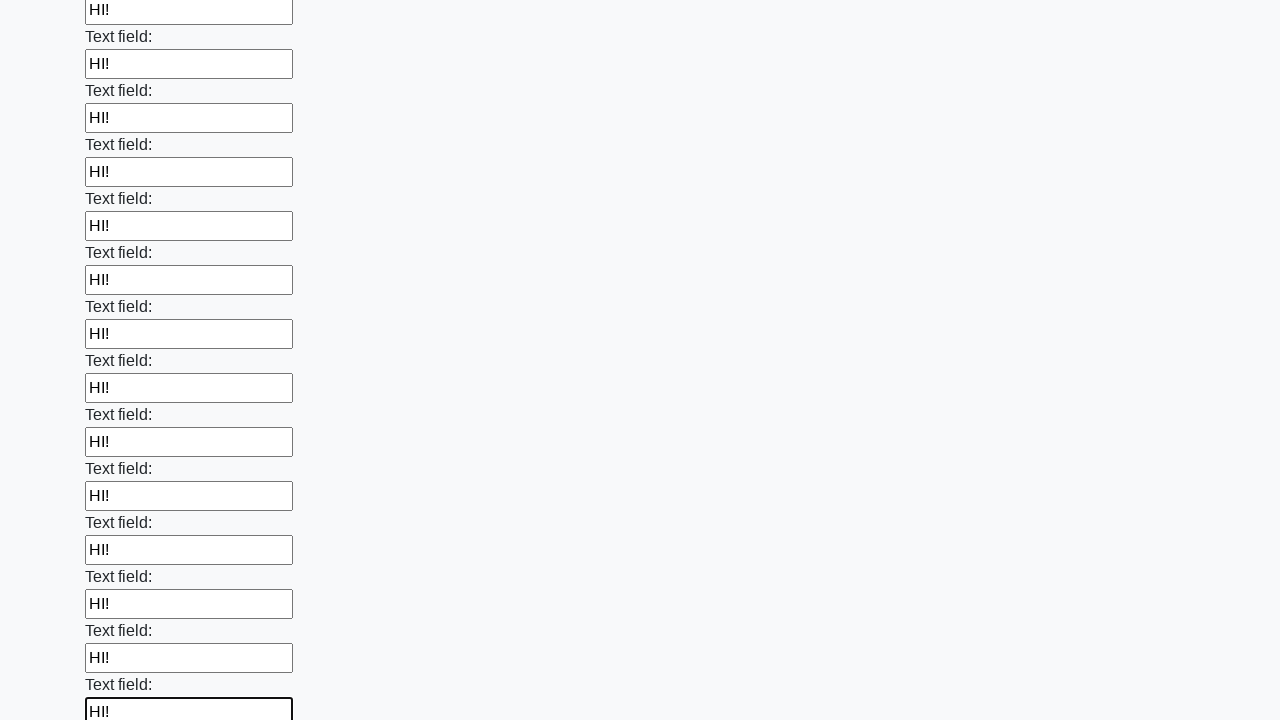

Filled an input field with 'HI!' on input >> nth=42
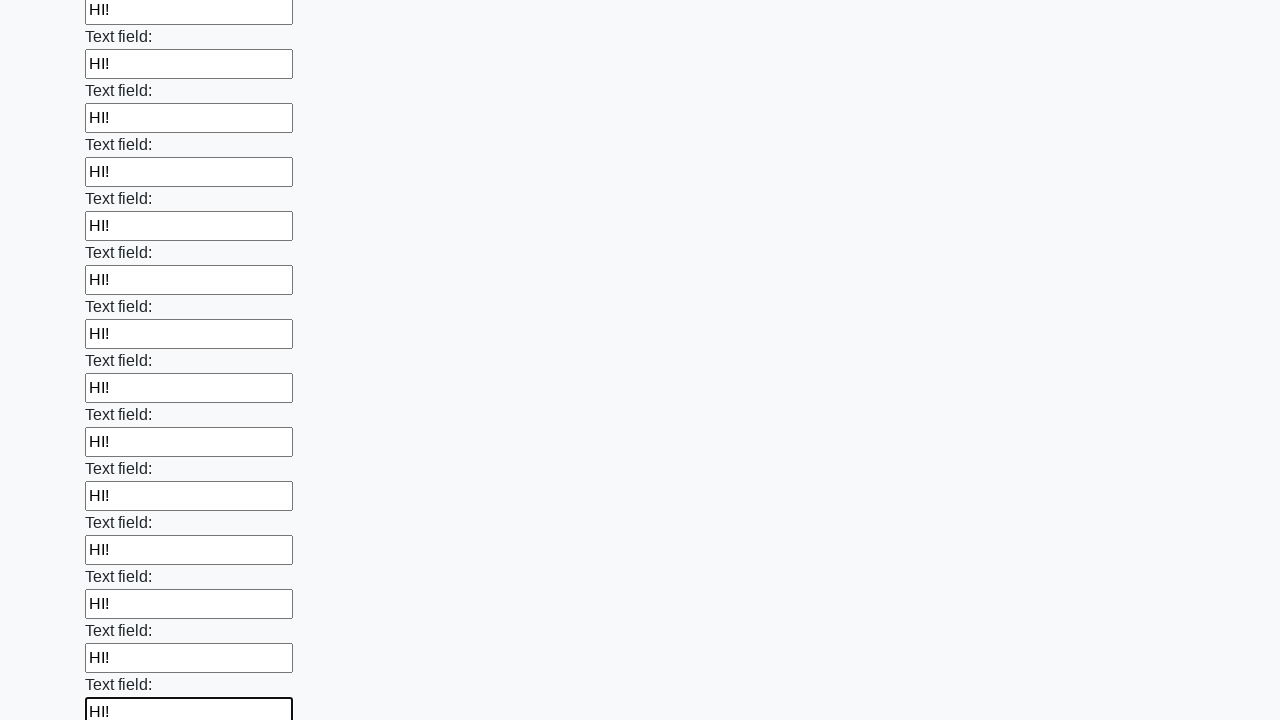

Filled an input field with 'HI!' on input >> nth=43
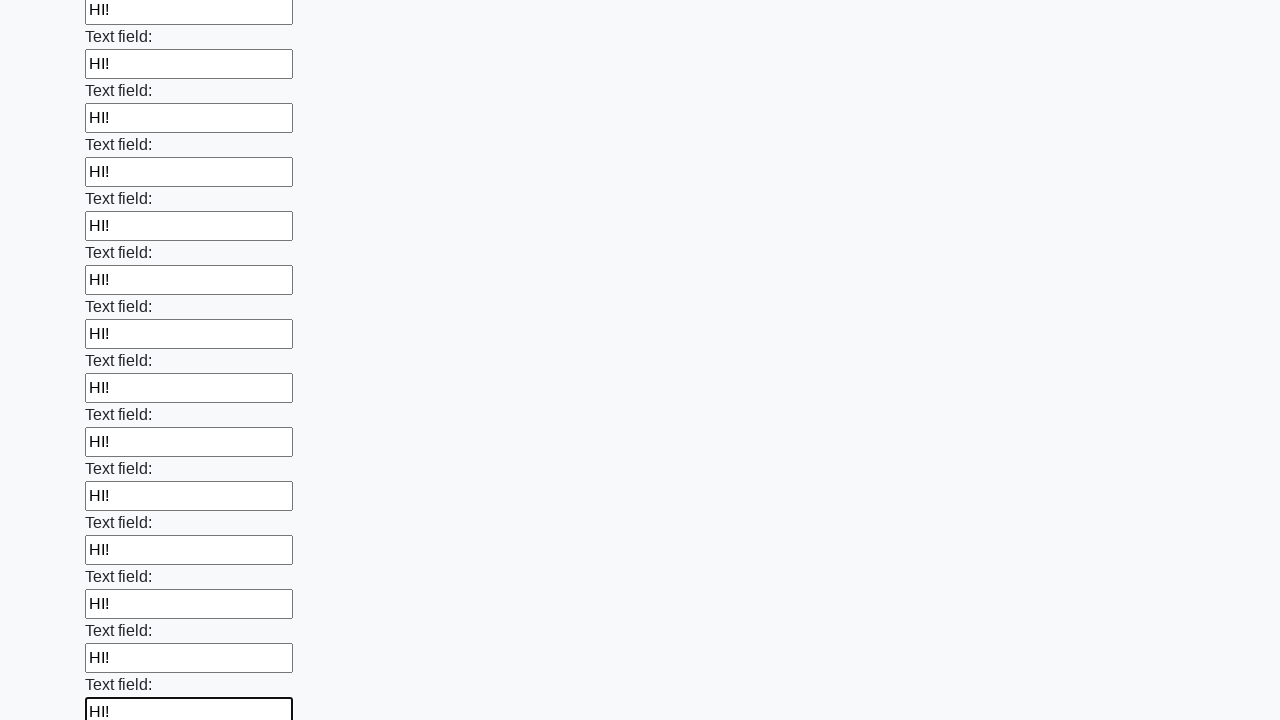

Filled an input field with 'HI!' on input >> nth=44
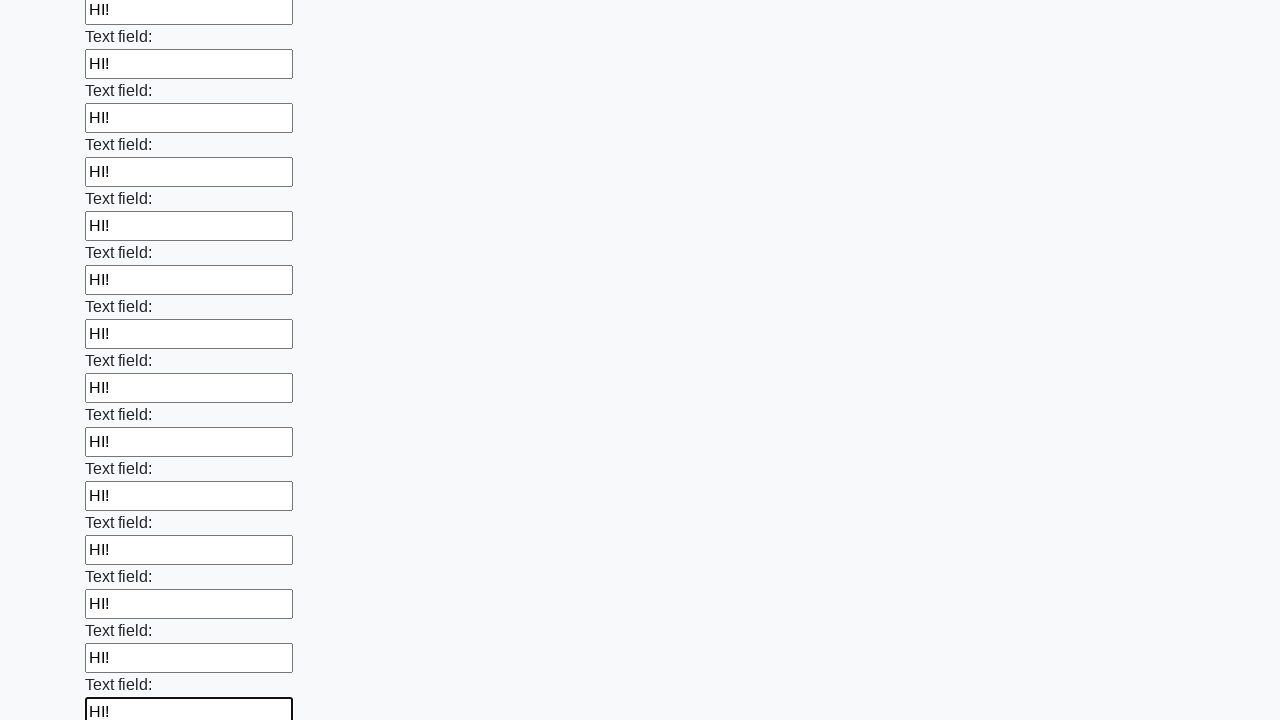

Filled an input field with 'HI!' on input >> nth=45
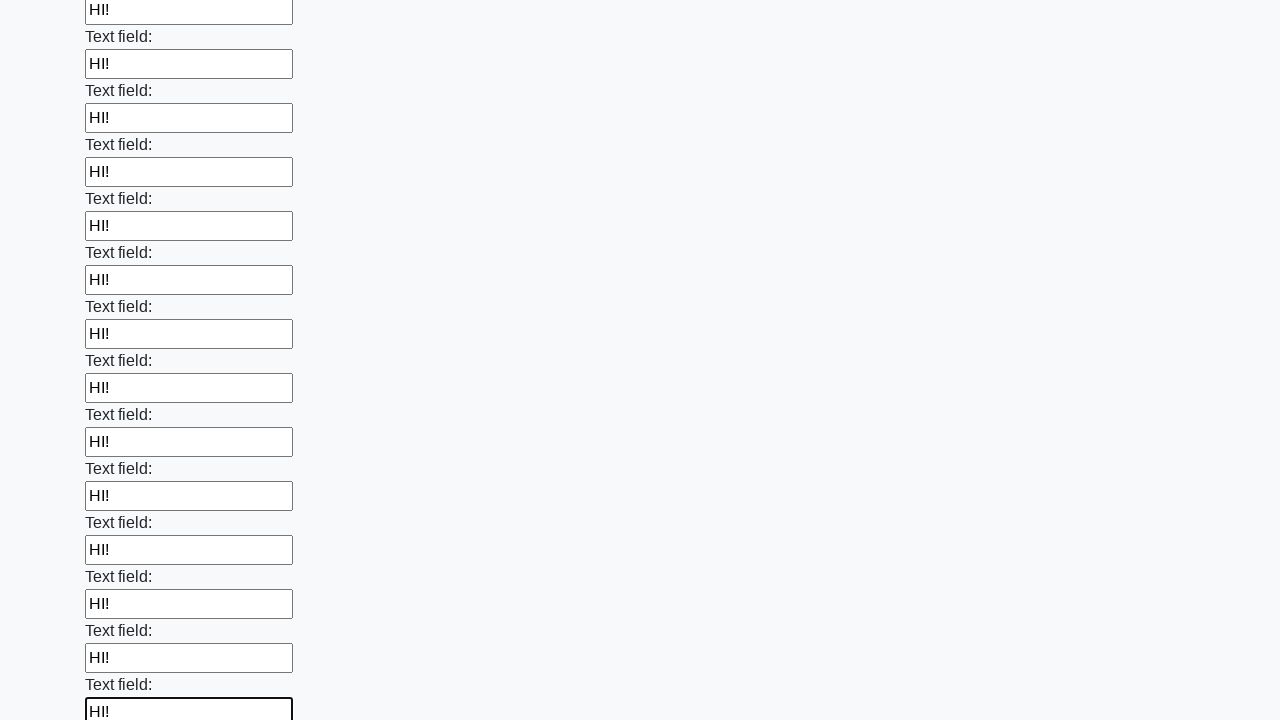

Filled an input field with 'HI!' on input >> nth=46
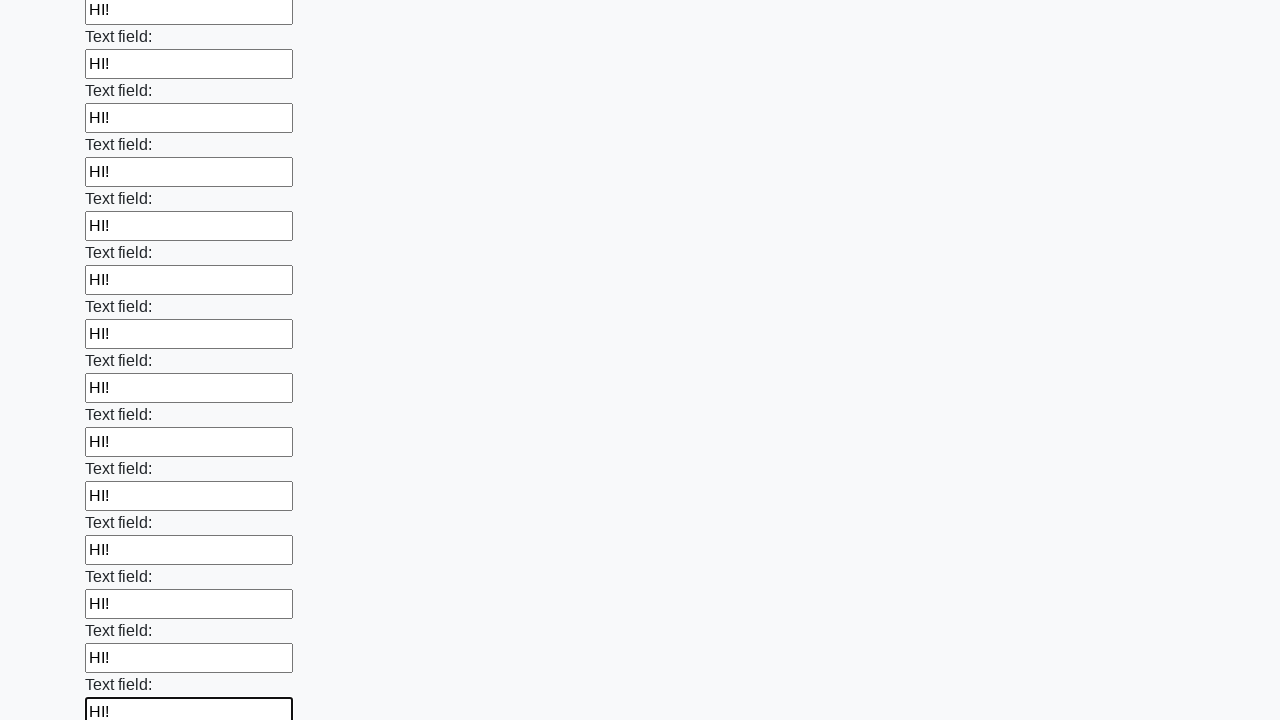

Filled an input field with 'HI!' on input >> nth=47
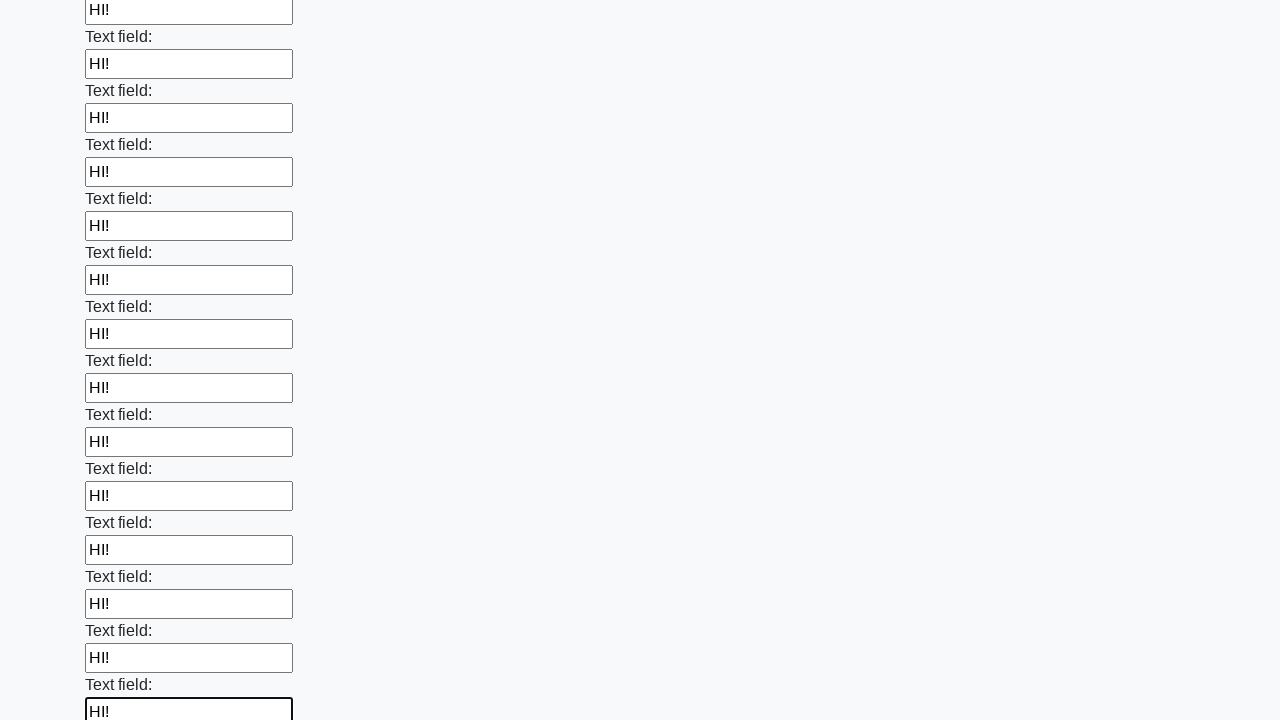

Filled an input field with 'HI!' on input >> nth=48
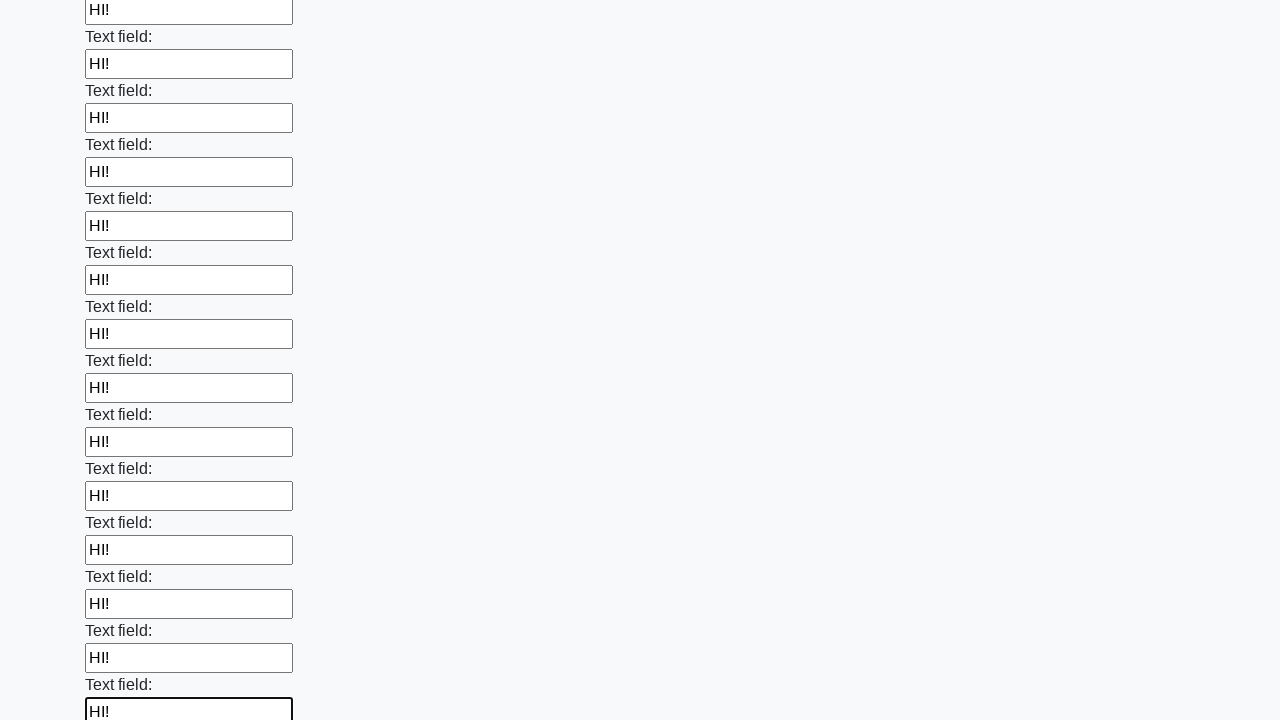

Filled an input field with 'HI!' on input >> nth=49
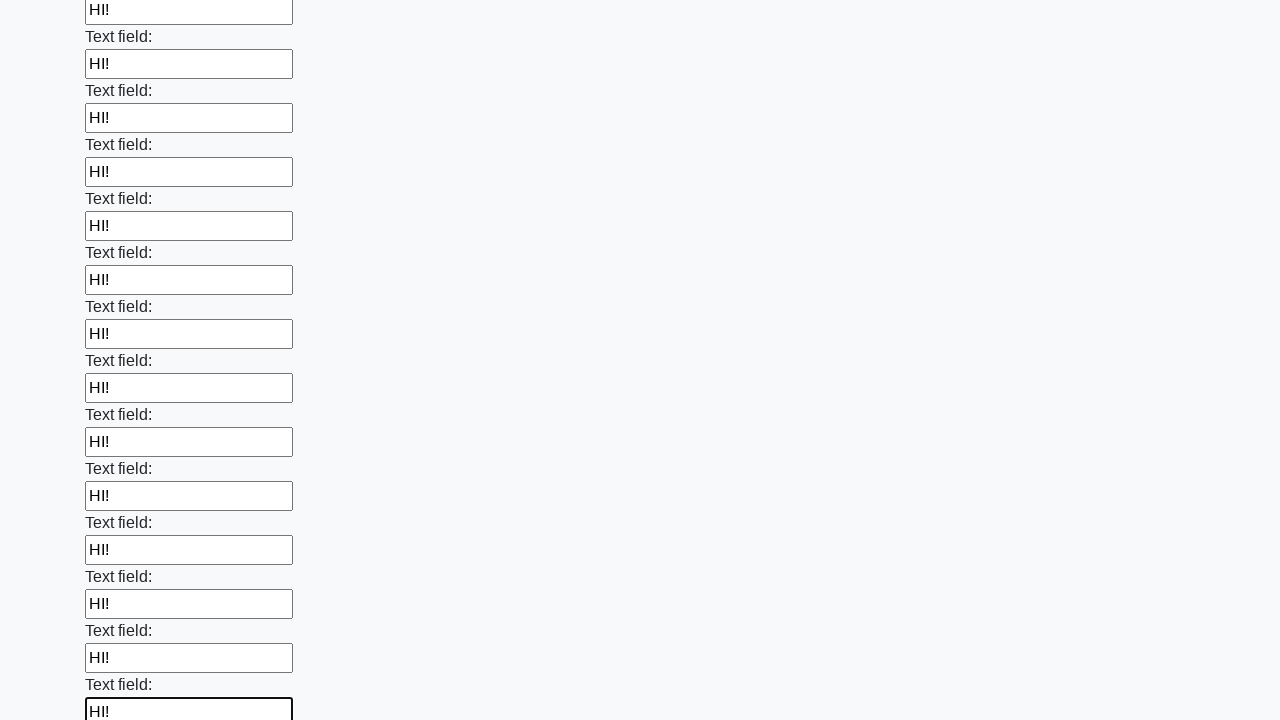

Filled an input field with 'HI!' on input >> nth=50
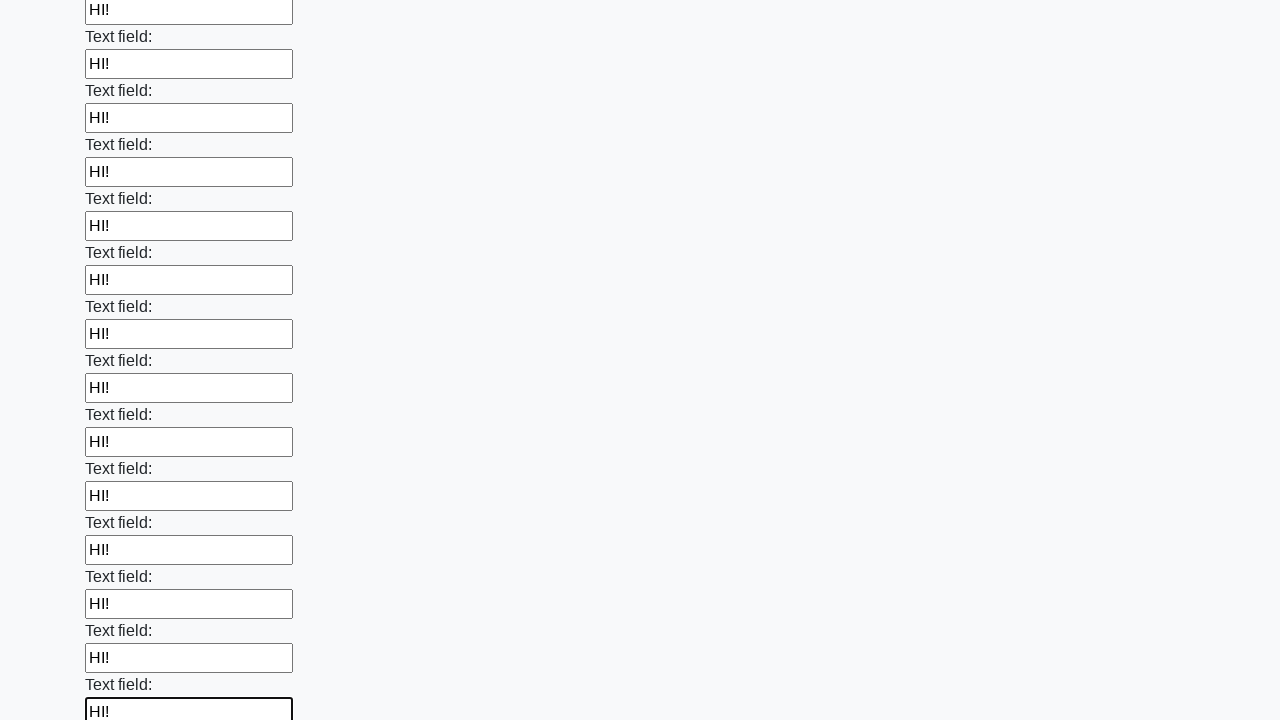

Filled an input field with 'HI!' on input >> nth=51
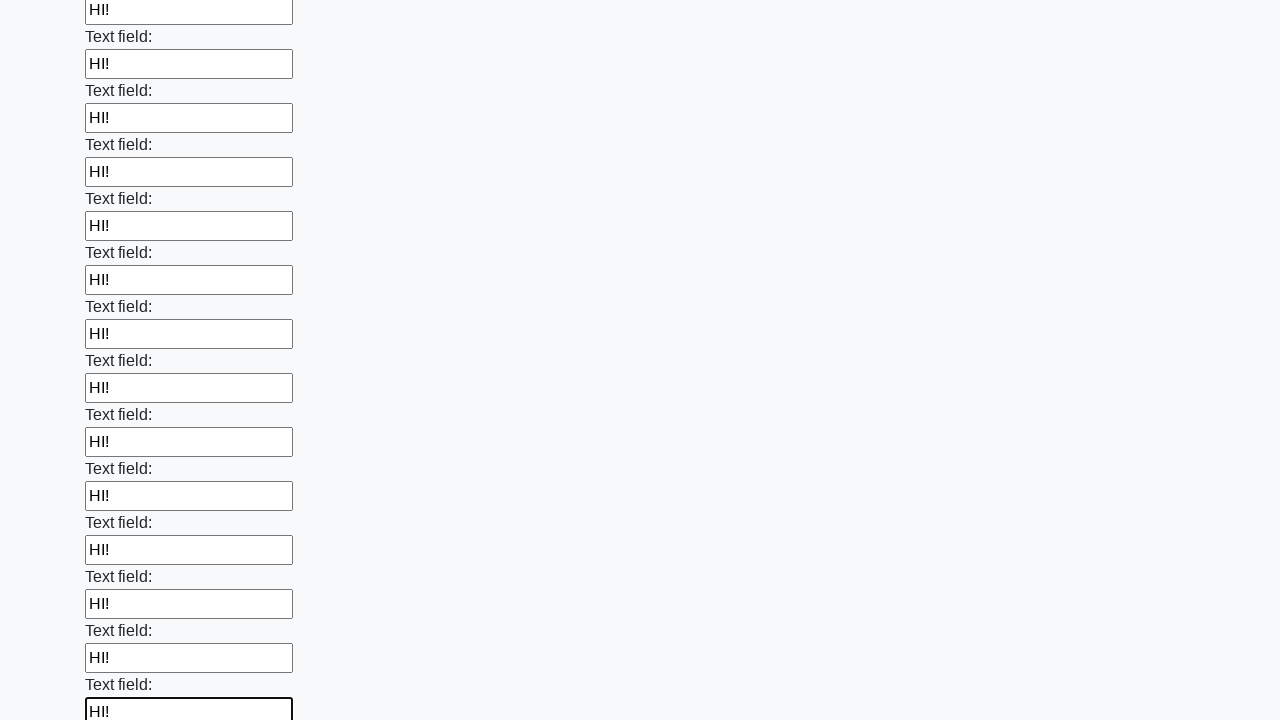

Filled an input field with 'HI!' on input >> nth=52
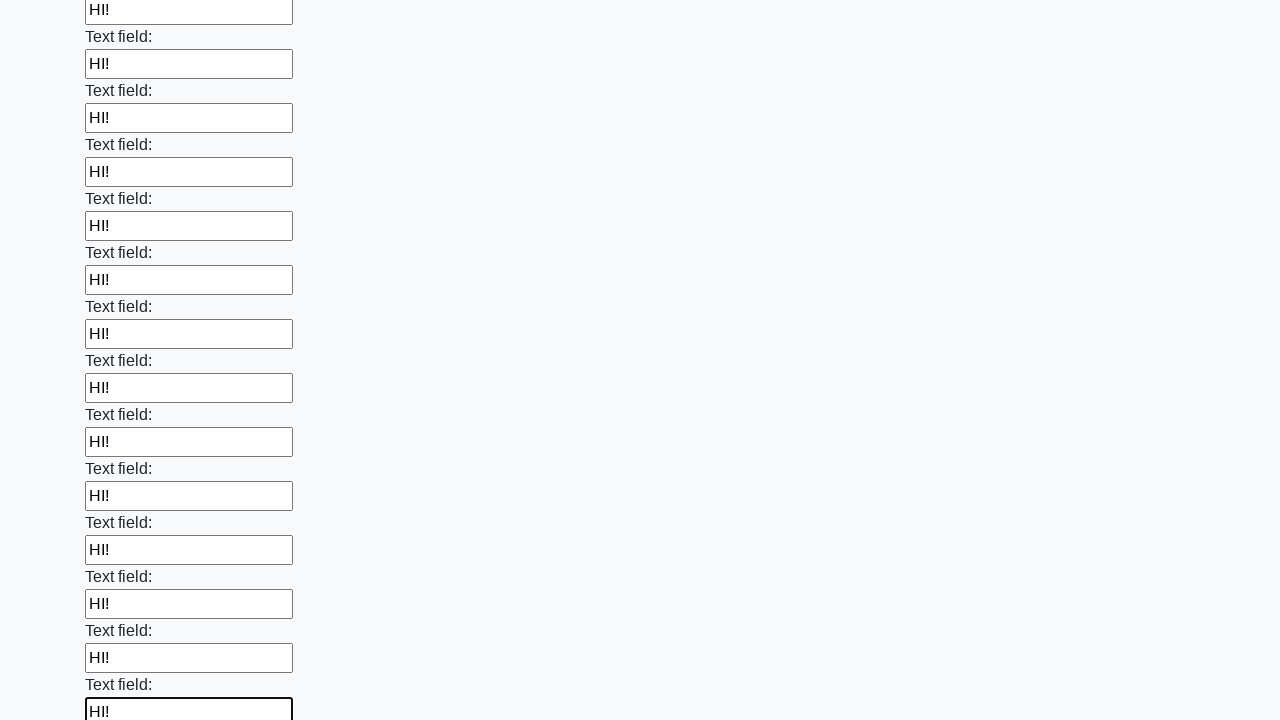

Filled an input field with 'HI!' on input >> nth=53
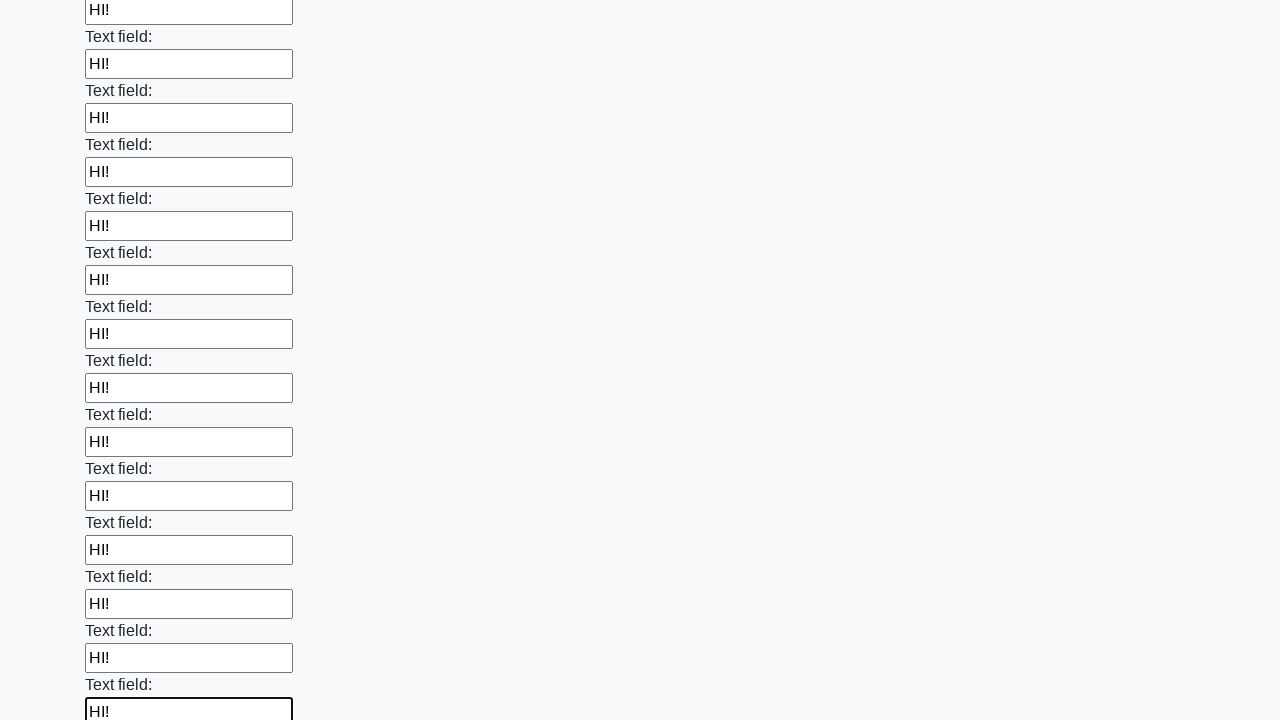

Filled an input field with 'HI!' on input >> nth=54
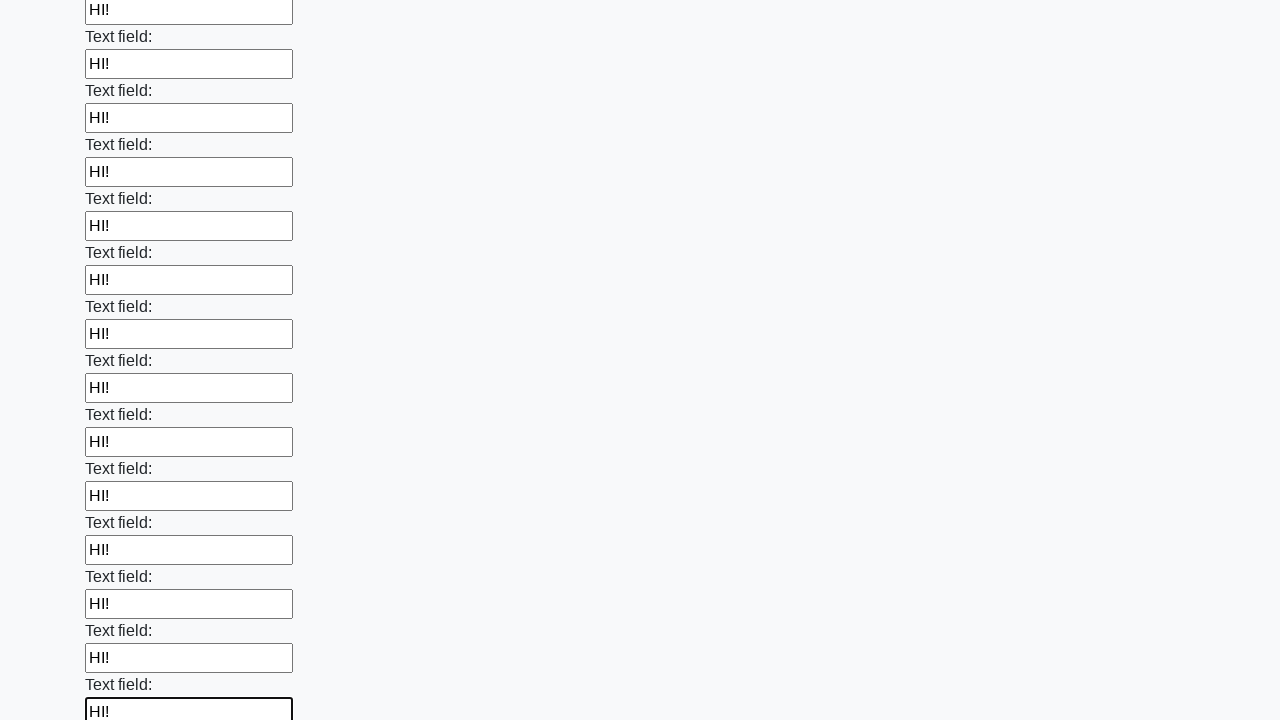

Filled an input field with 'HI!' on input >> nth=55
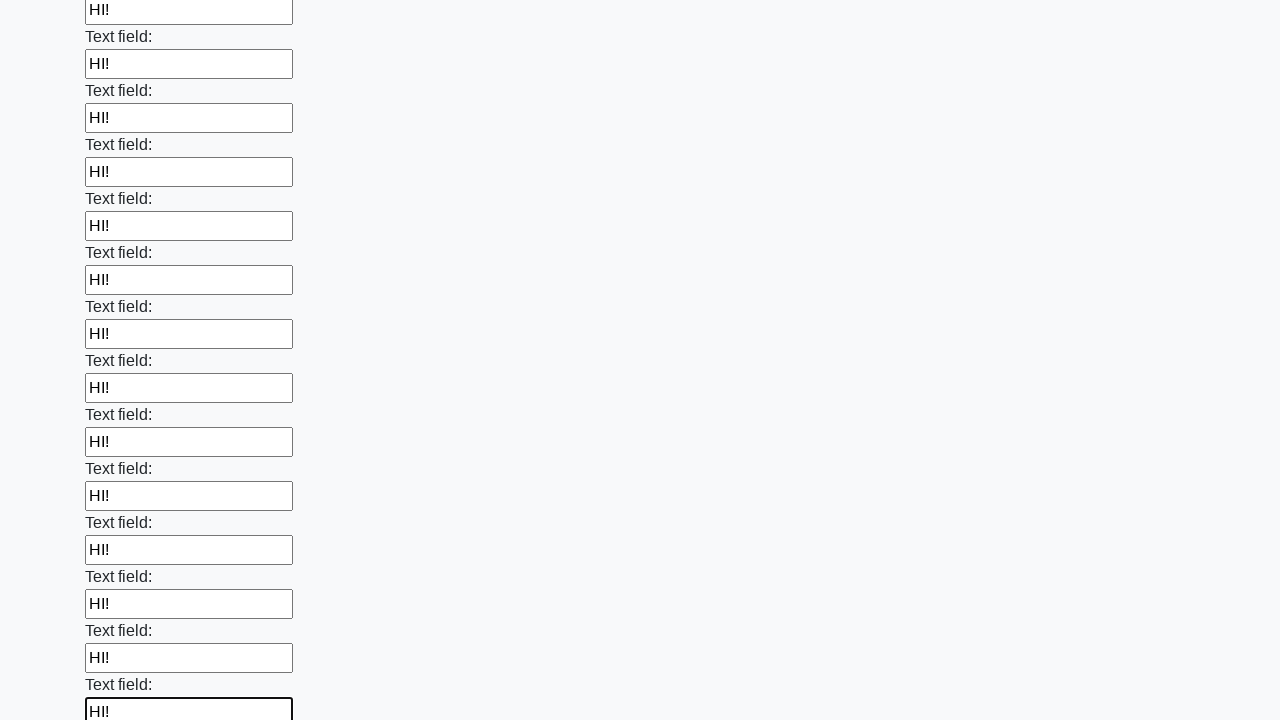

Filled an input field with 'HI!' on input >> nth=56
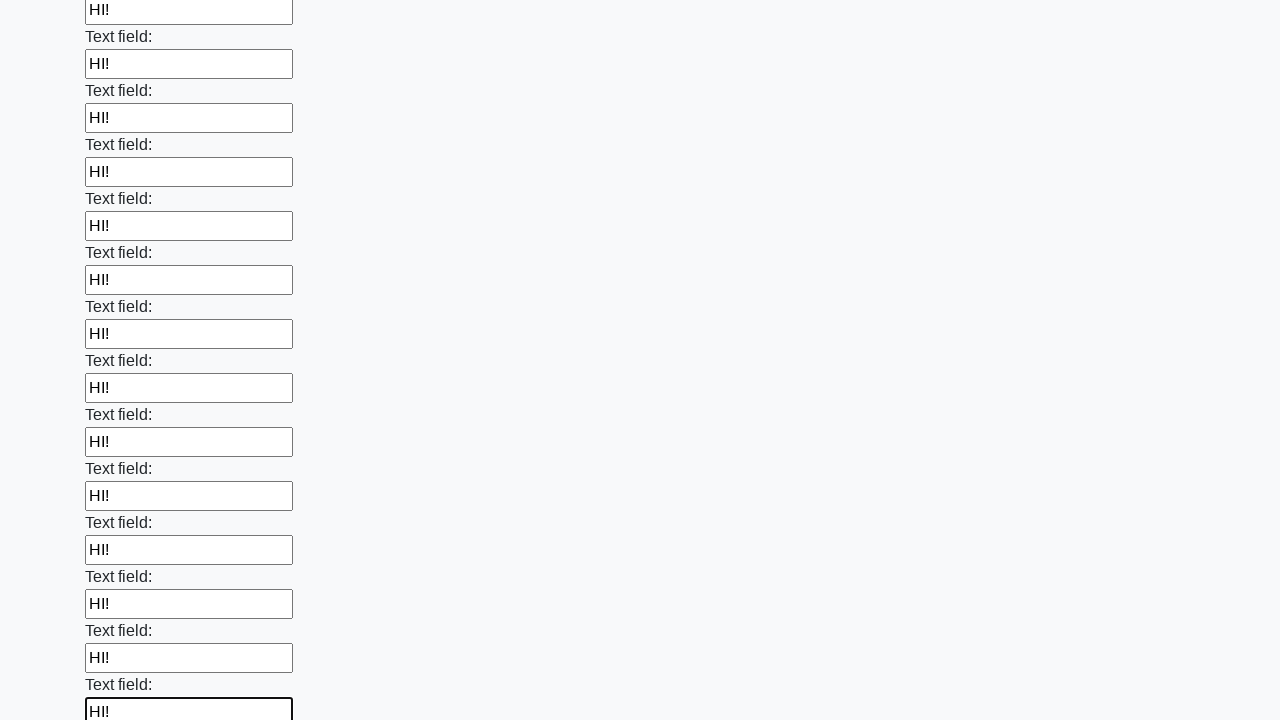

Filled an input field with 'HI!' on input >> nth=57
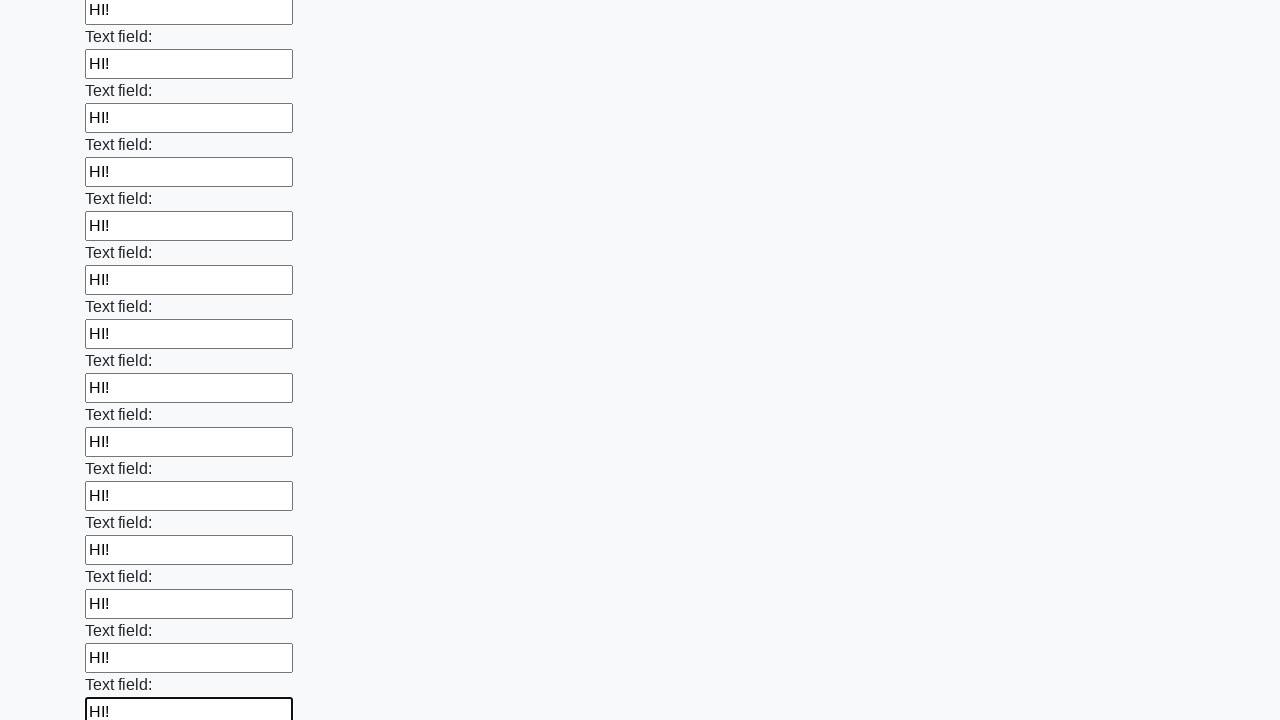

Filled an input field with 'HI!' on input >> nth=58
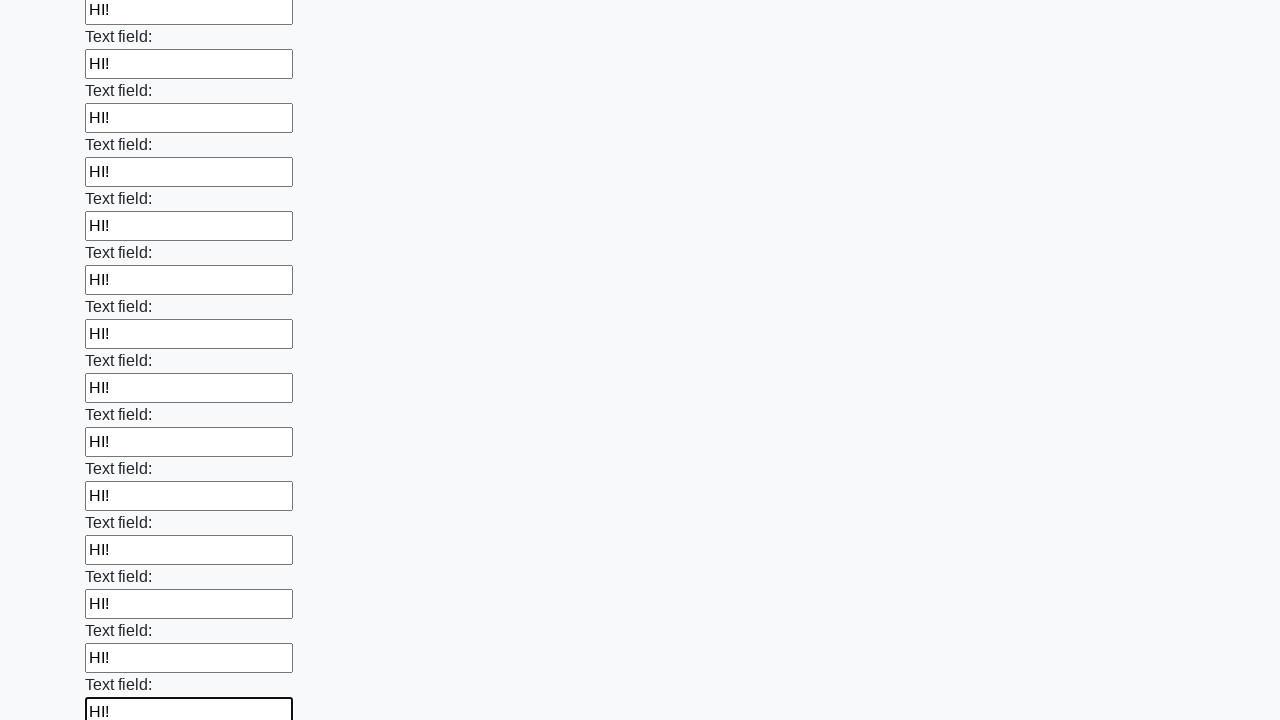

Filled an input field with 'HI!' on input >> nth=59
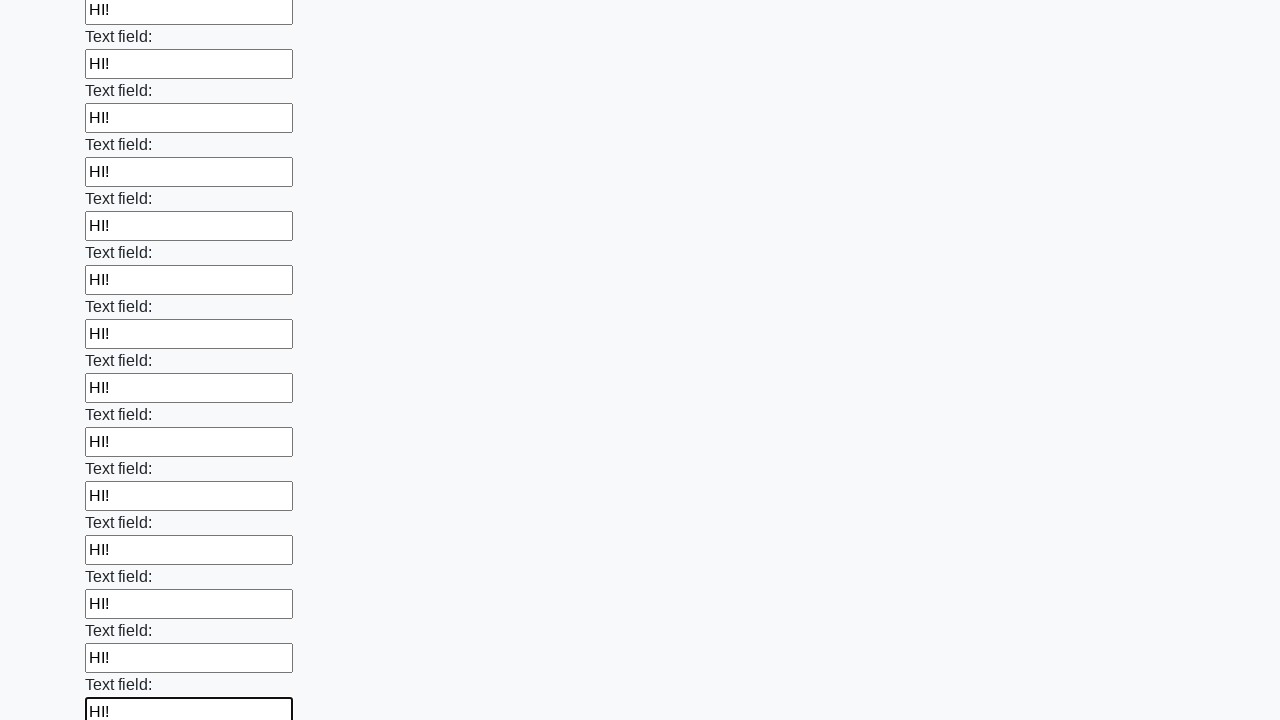

Filled an input field with 'HI!' on input >> nth=60
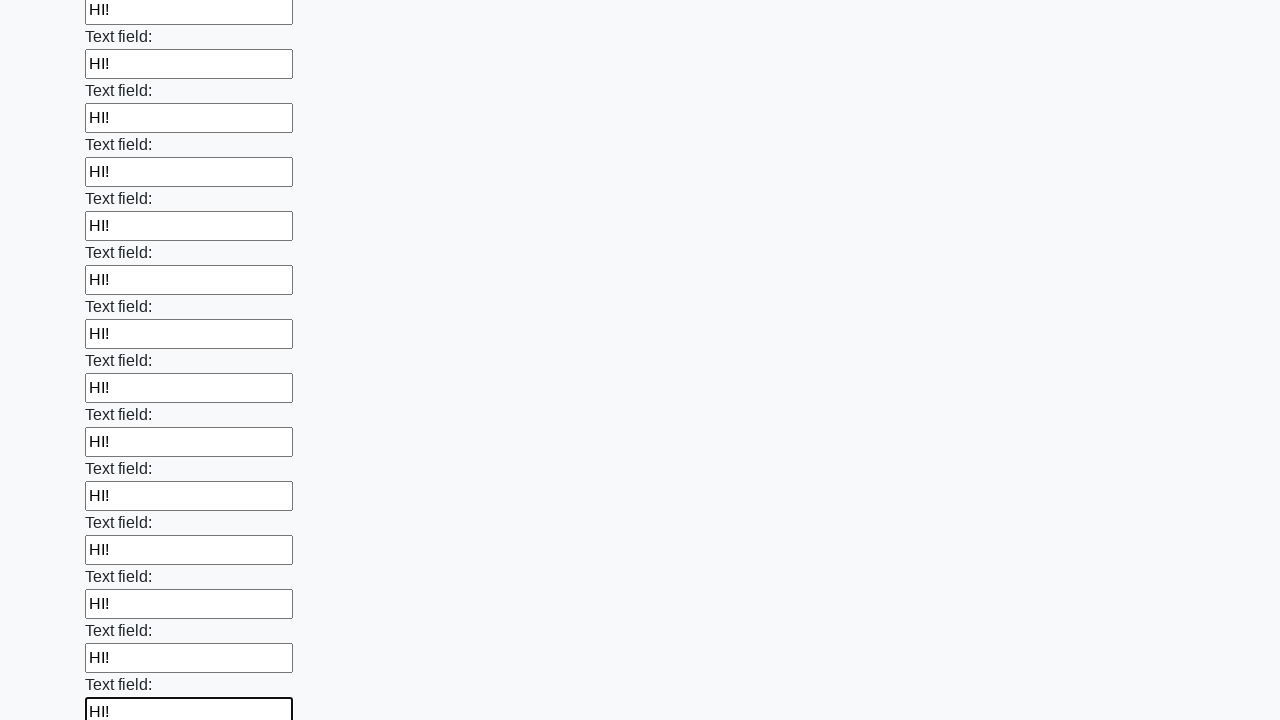

Filled an input field with 'HI!' on input >> nth=61
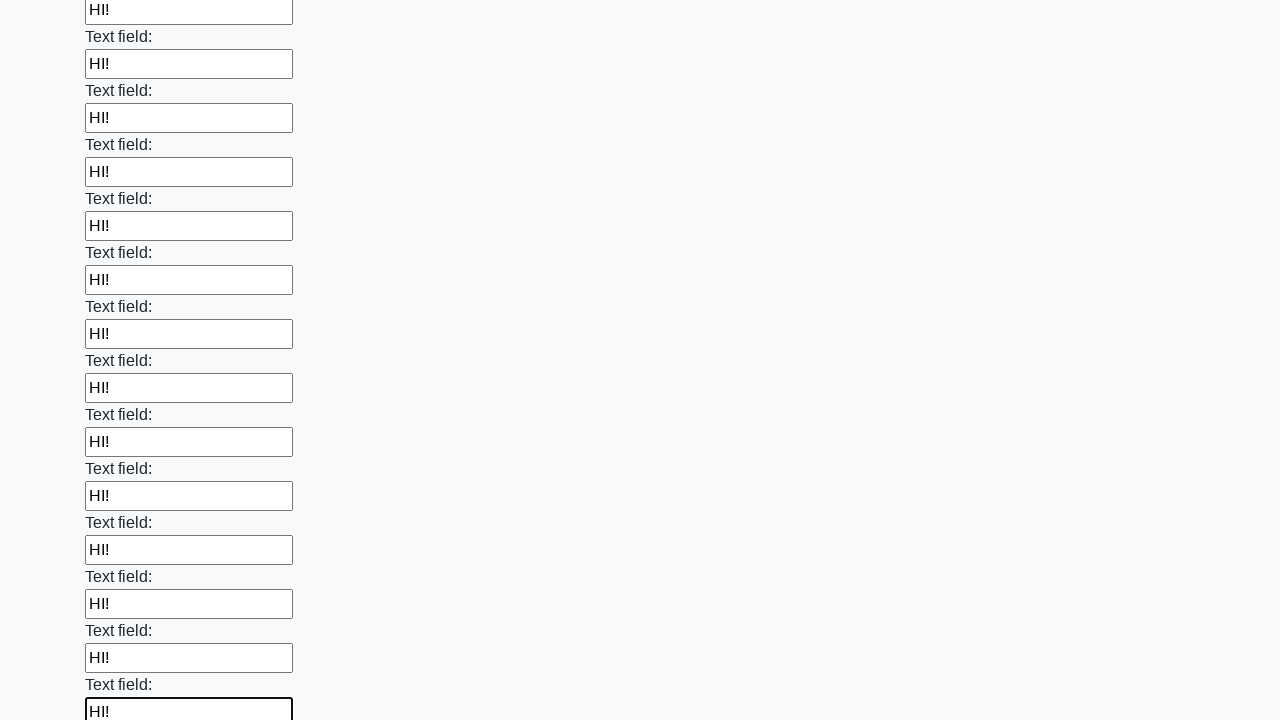

Filled an input field with 'HI!' on input >> nth=62
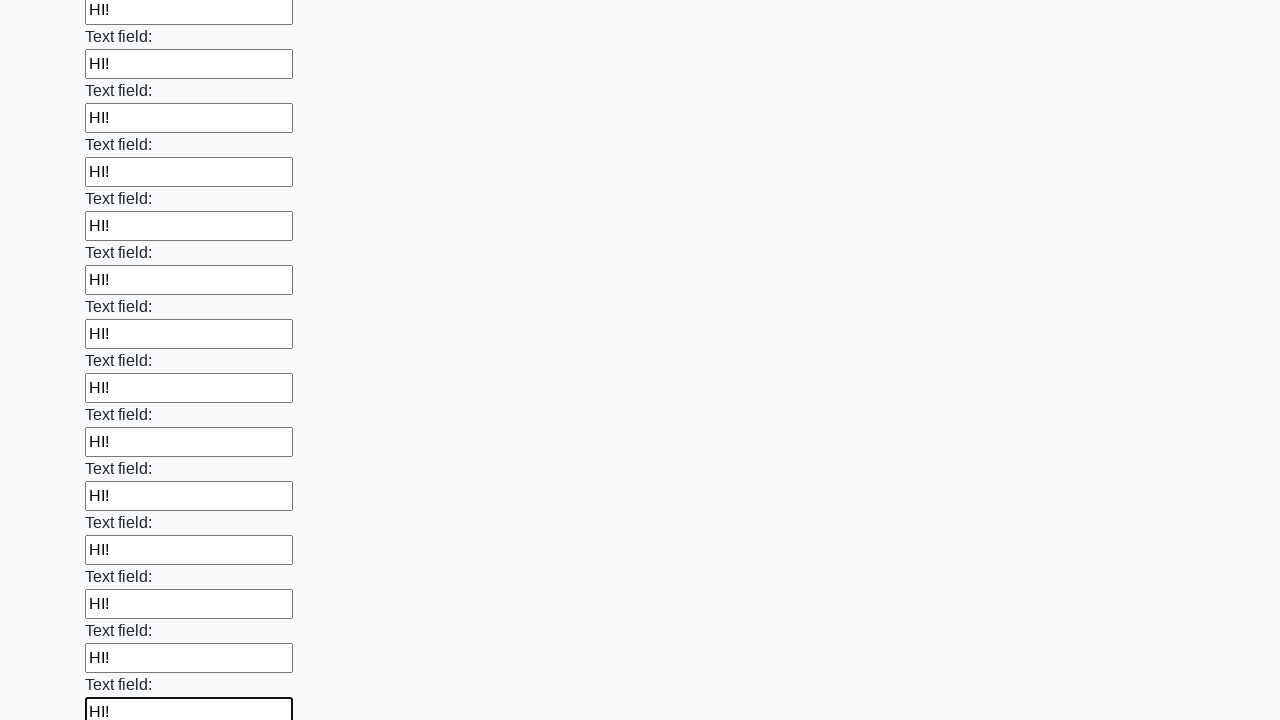

Filled an input field with 'HI!' on input >> nth=63
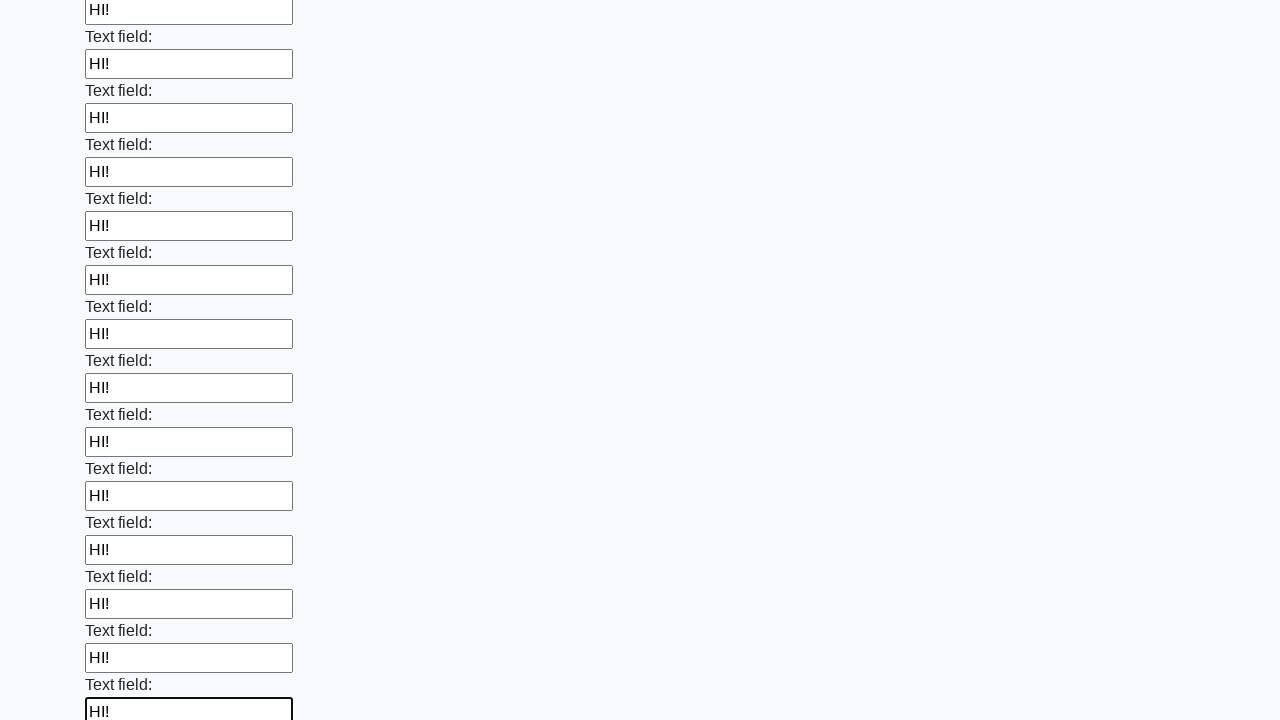

Filled an input field with 'HI!' on input >> nth=64
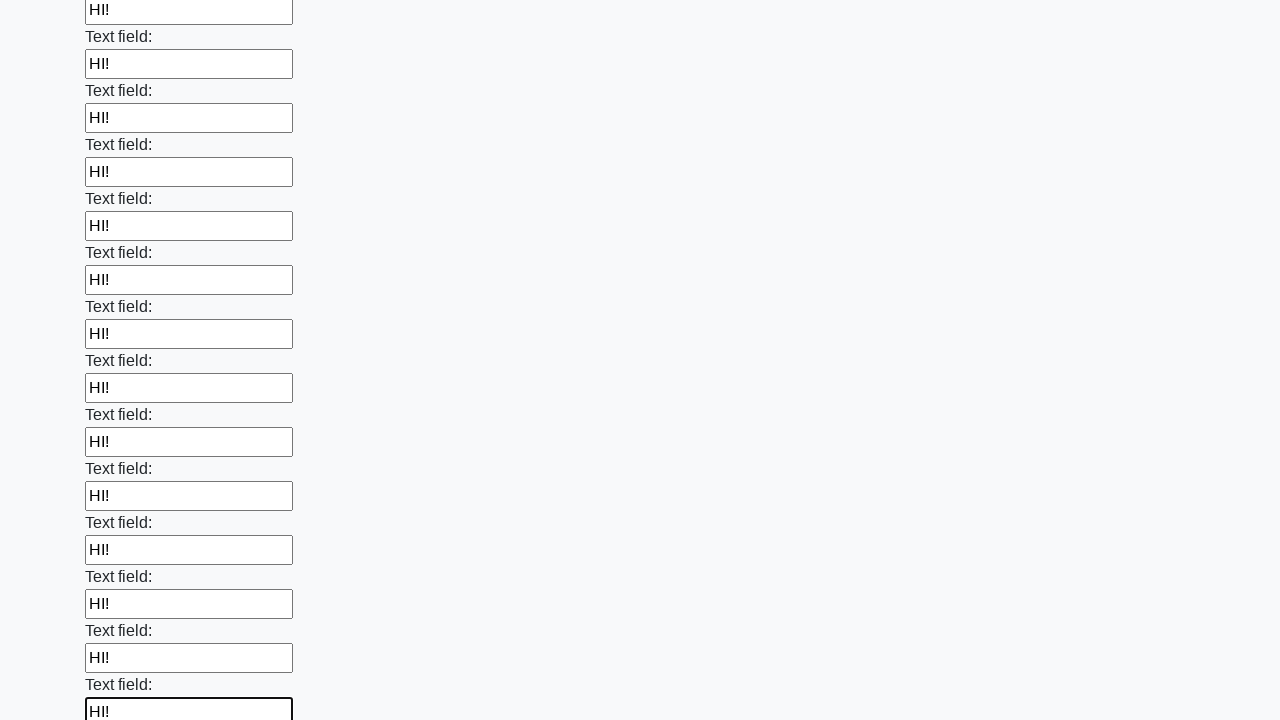

Filled an input field with 'HI!' on input >> nth=65
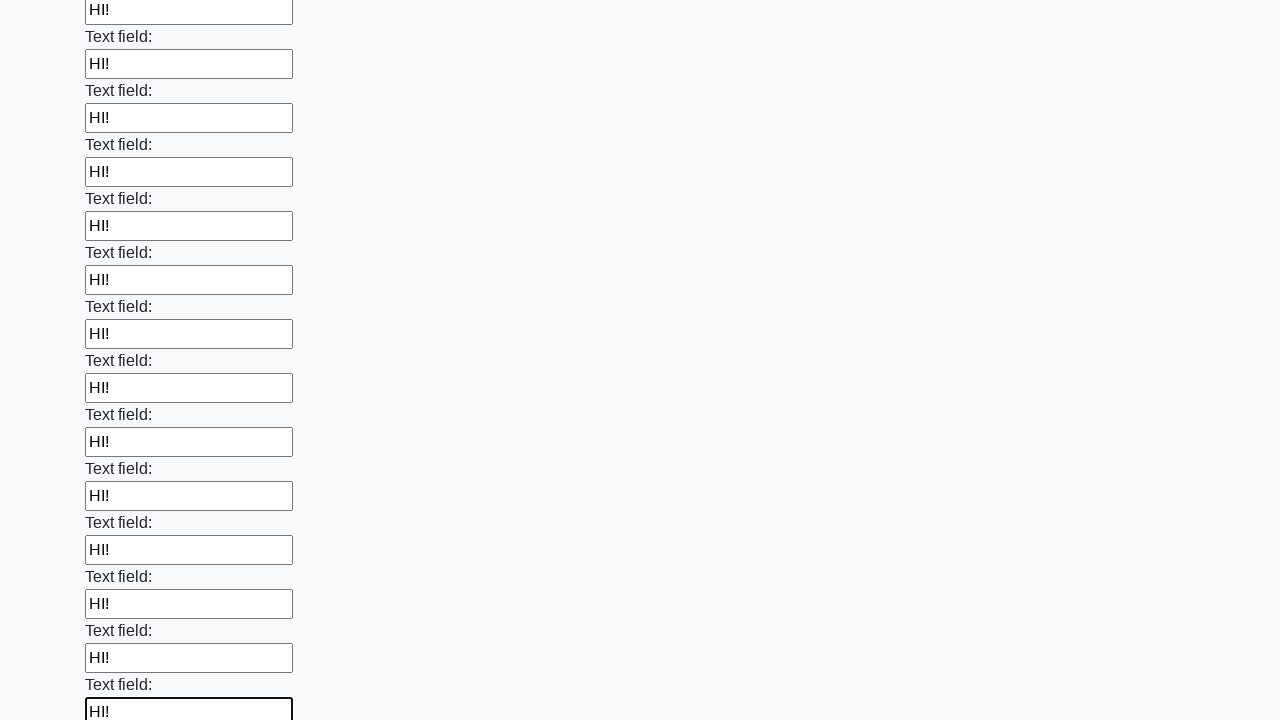

Filled an input field with 'HI!' on input >> nth=66
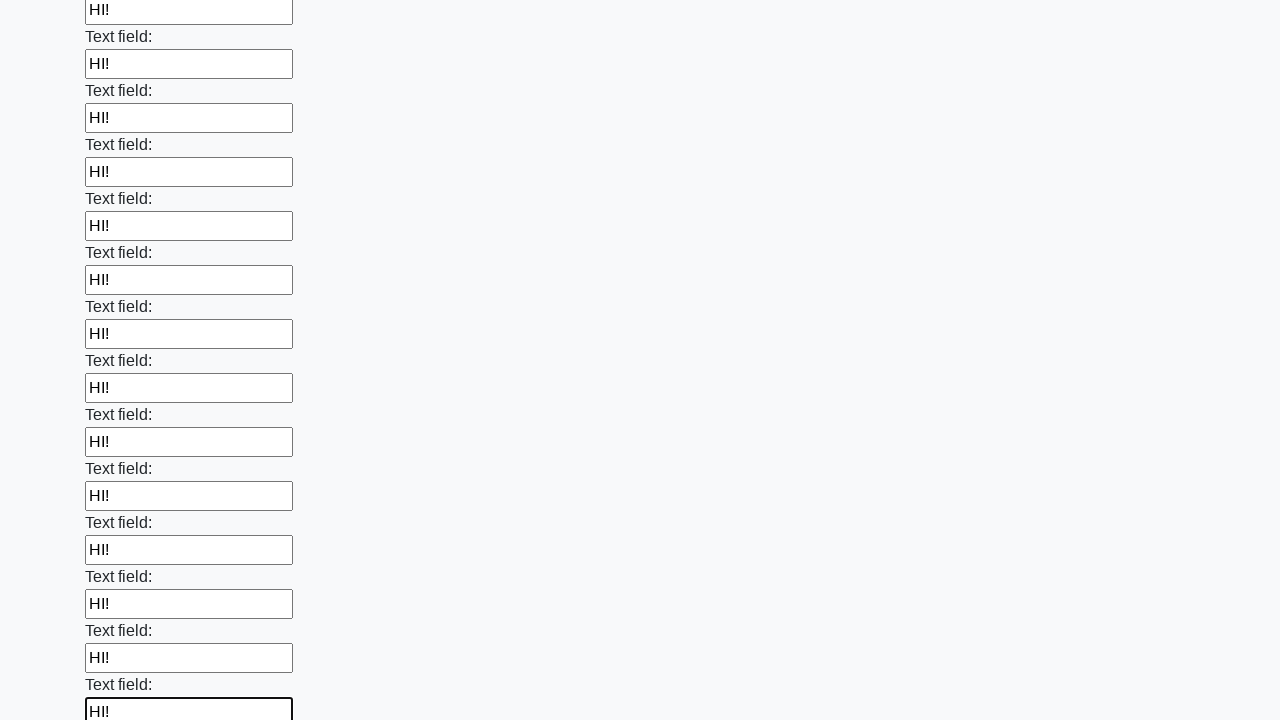

Filled an input field with 'HI!' on input >> nth=67
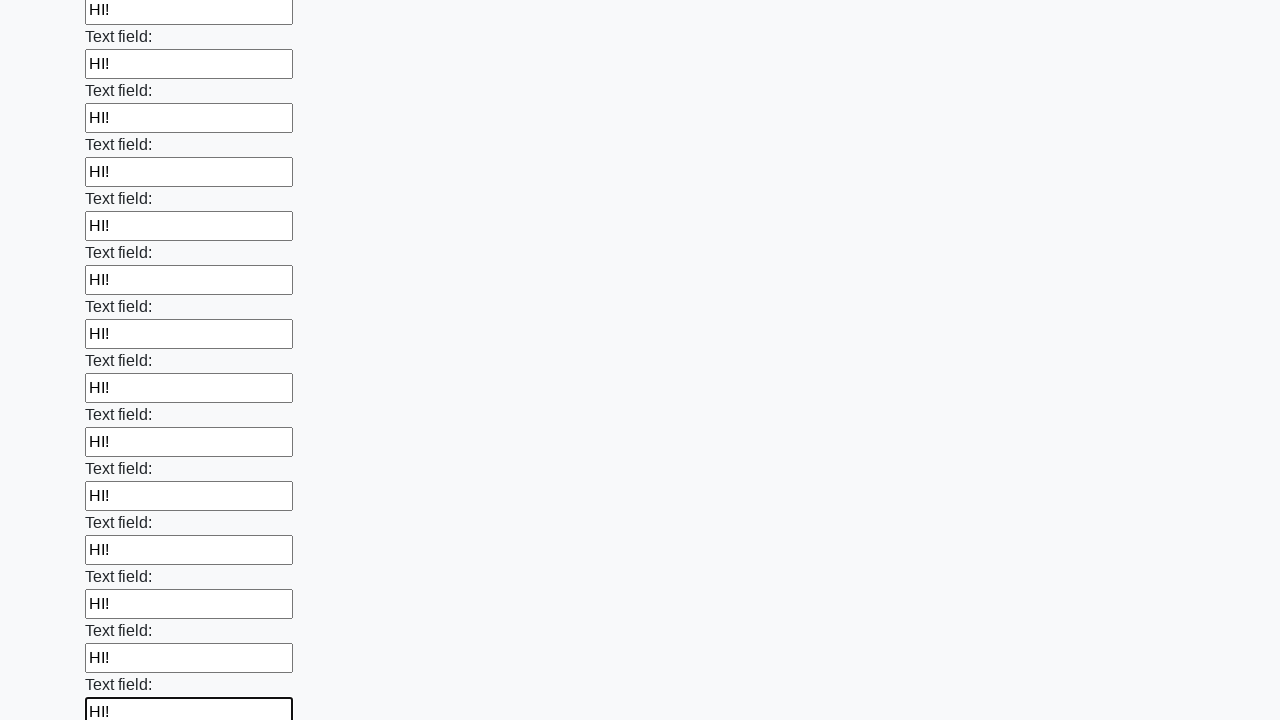

Filled an input field with 'HI!' on input >> nth=68
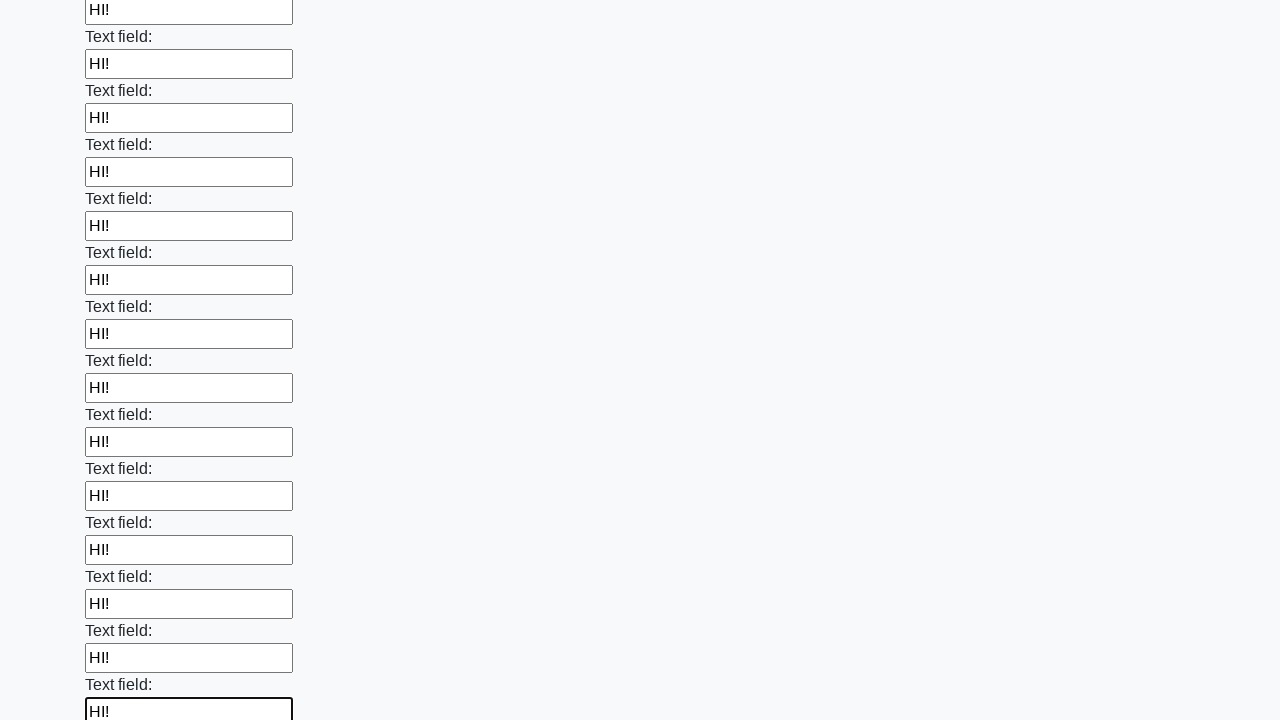

Filled an input field with 'HI!' on input >> nth=69
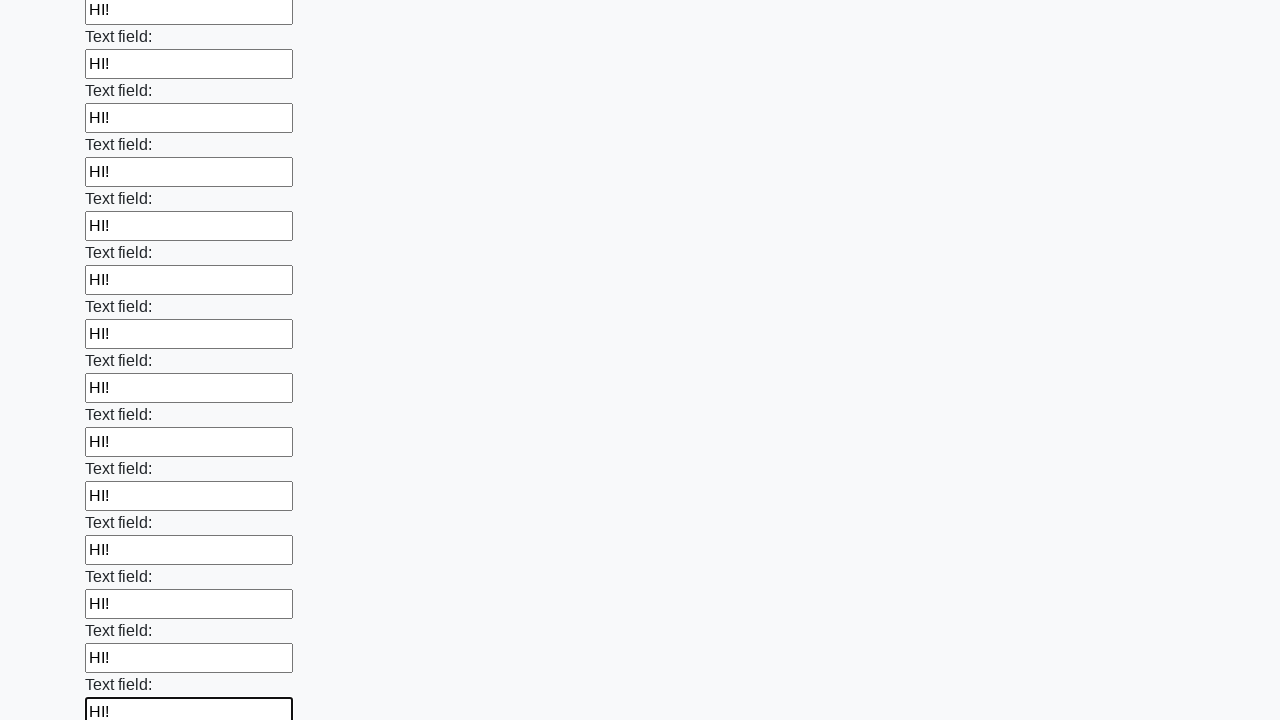

Filled an input field with 'HI!' on input >> nth=70
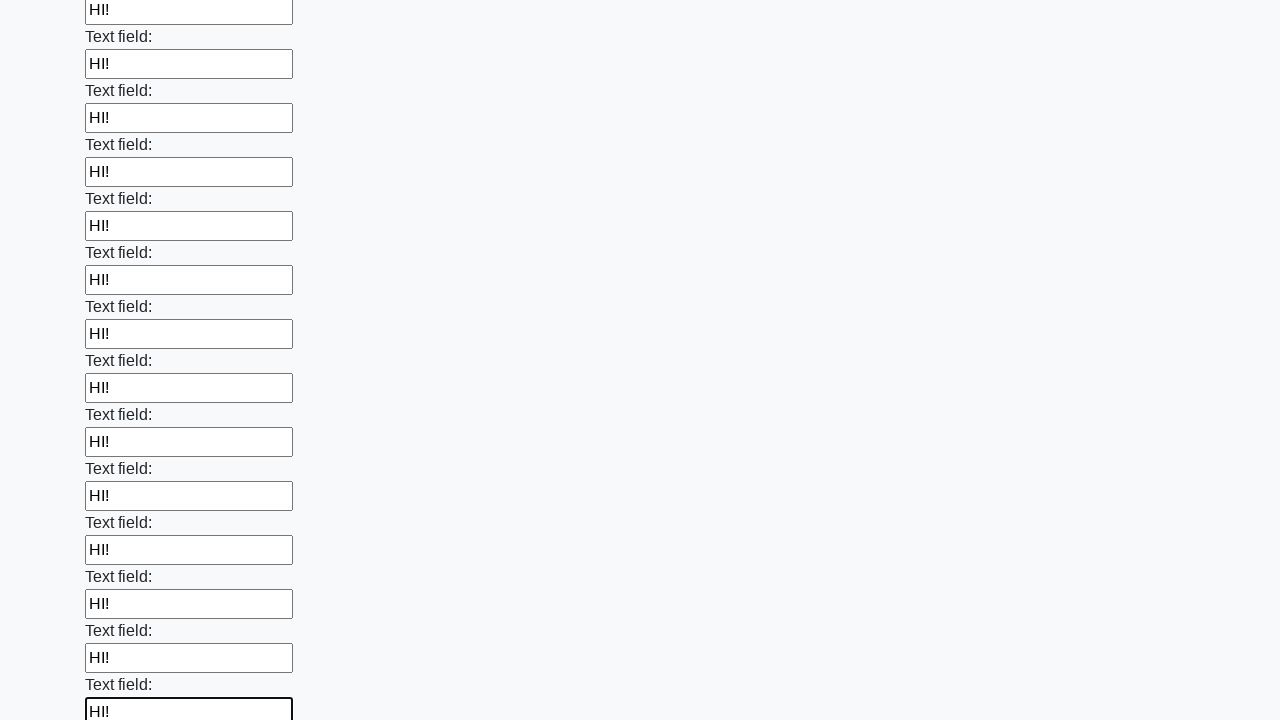

Filled an input field with 'HI!' on input >> nth=71
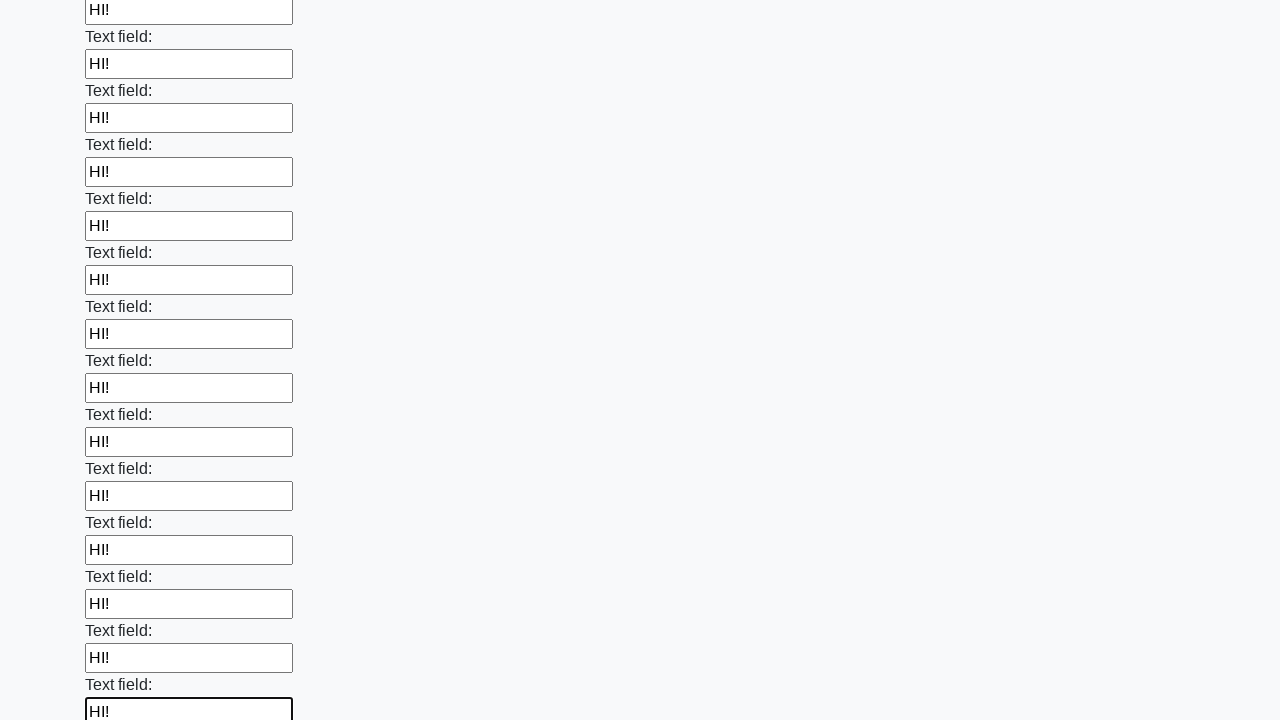

Filled an input field with 'HI!' on input >> nth=72
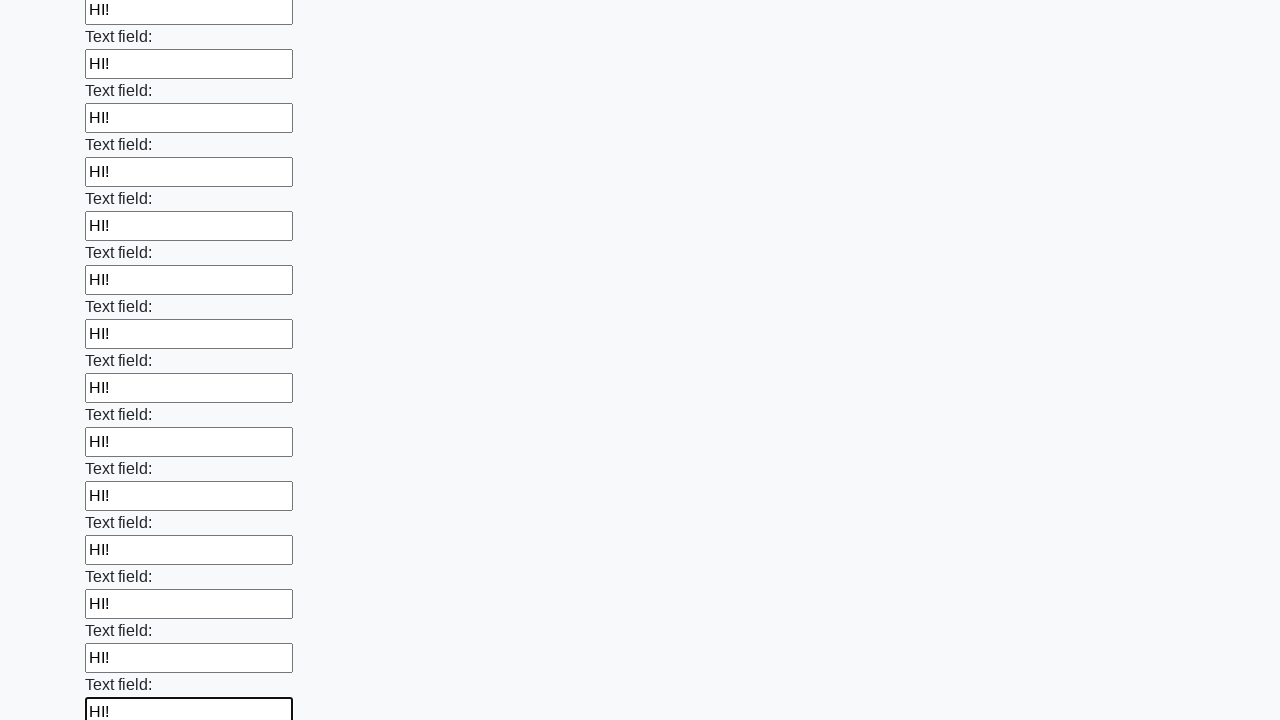

Filled an input field with 'HI!' on input >> nth=73
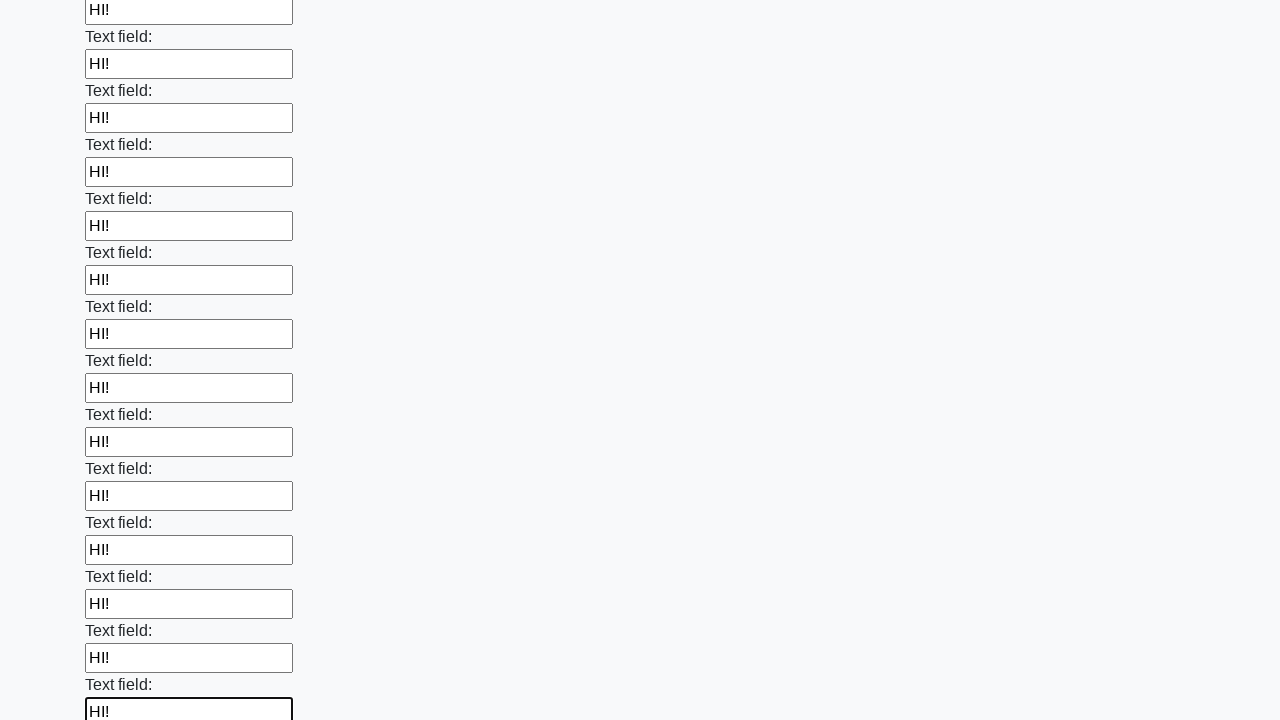

Filled an input field with 'HI!' on input >> nth=74
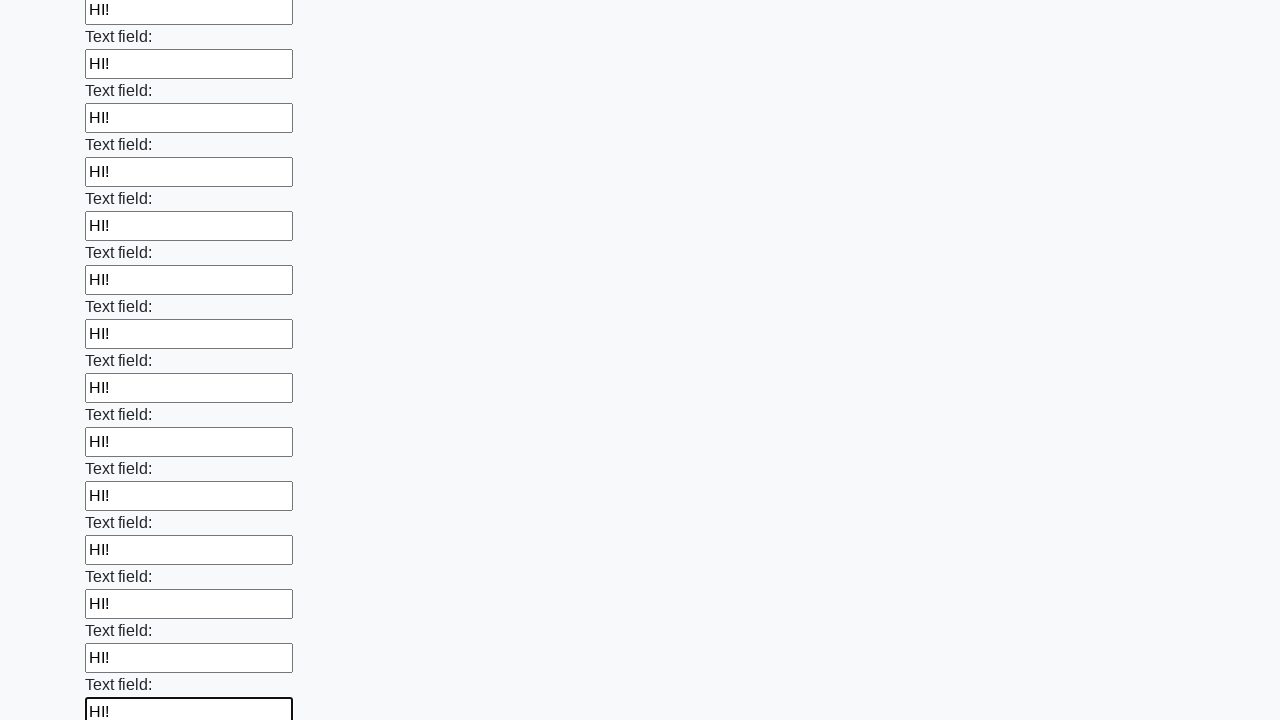

Filled an input field with 'HI!' on input >> nth=75
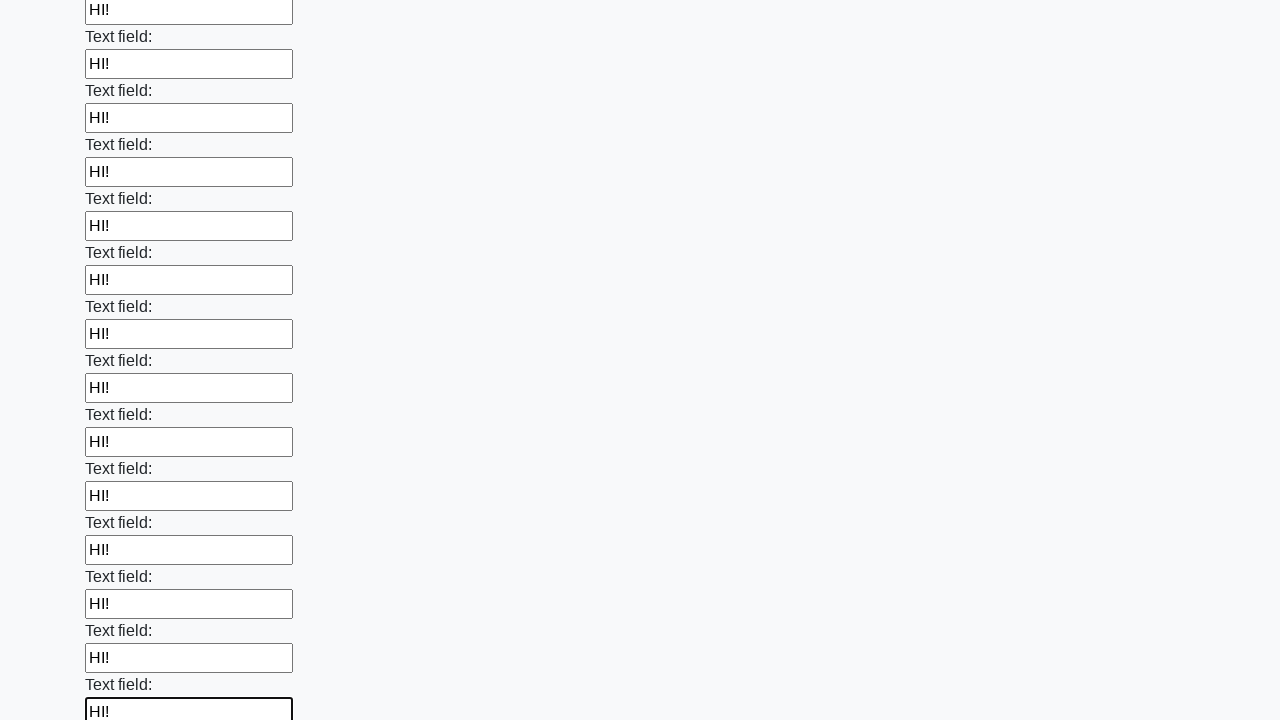

Filled an input field with 'HI!' on input >> nth=76
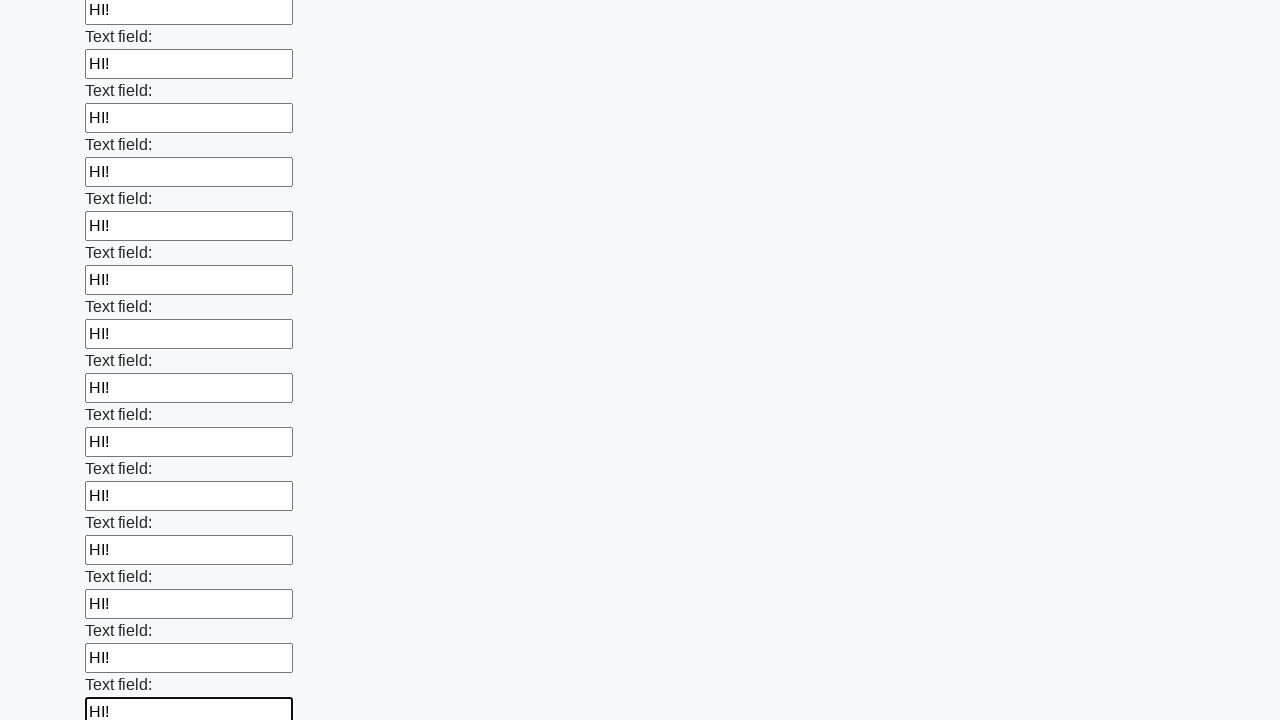

Filled an input field with 'HI!' on input >> nth=77
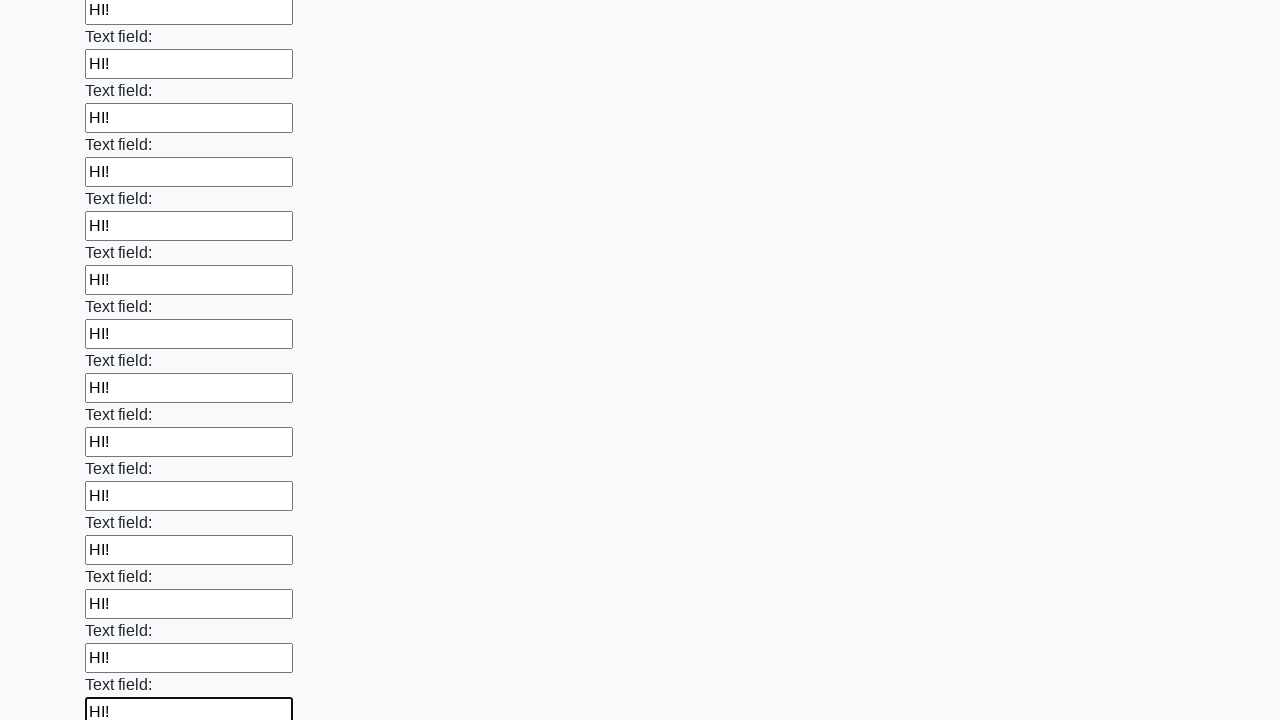

Filled an input field with 'HI!' on input >> nth=78
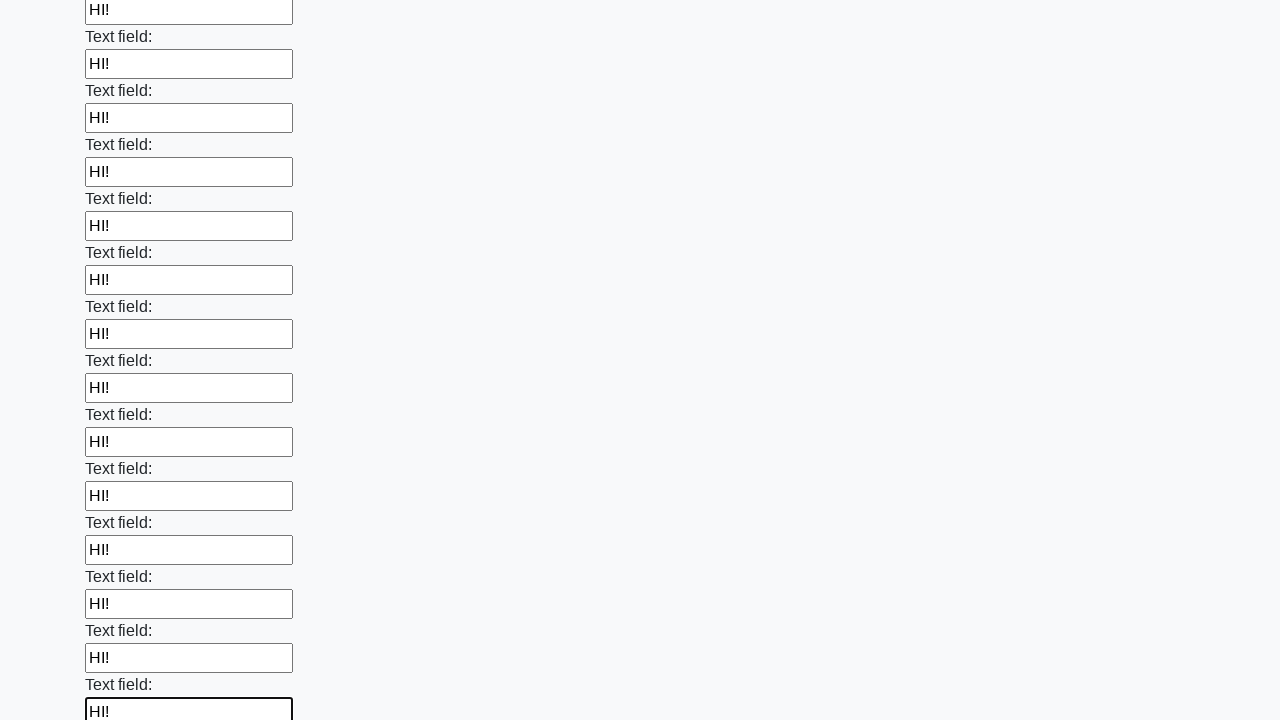

Filled an input field with 'HI!' on input >> nth=79
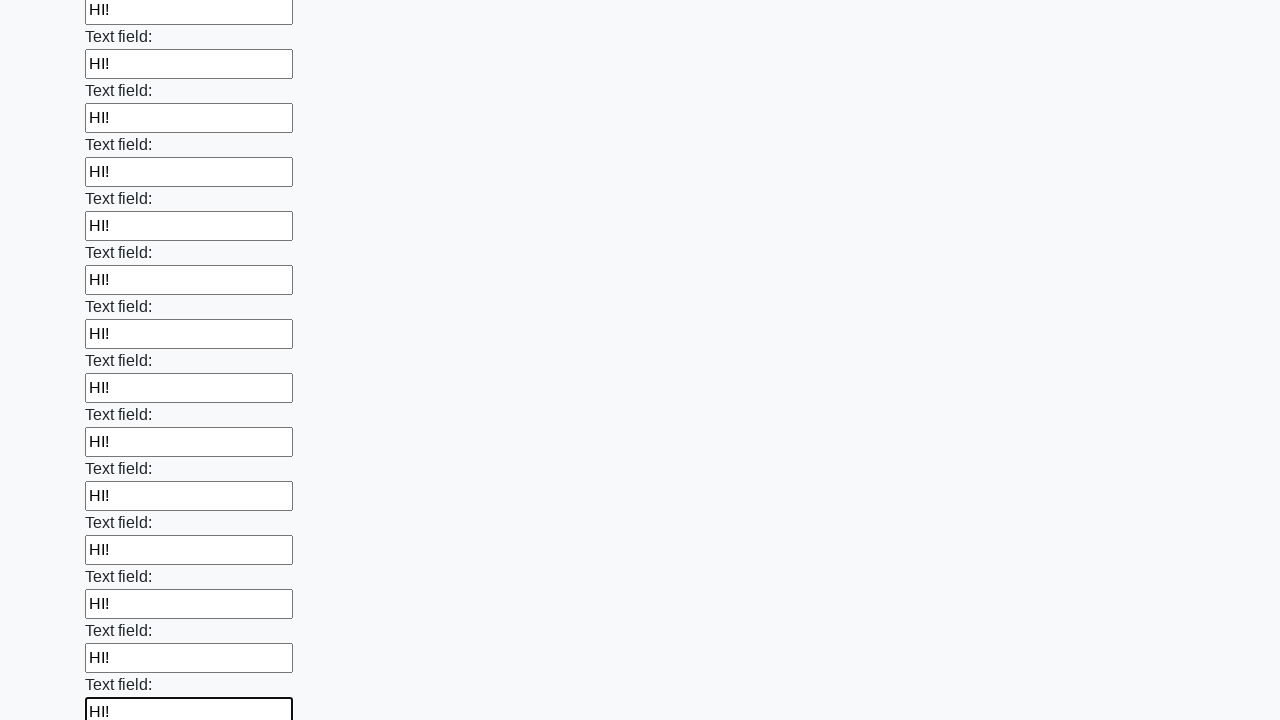

Filled an input field with 'HI!' on input >> nth=80
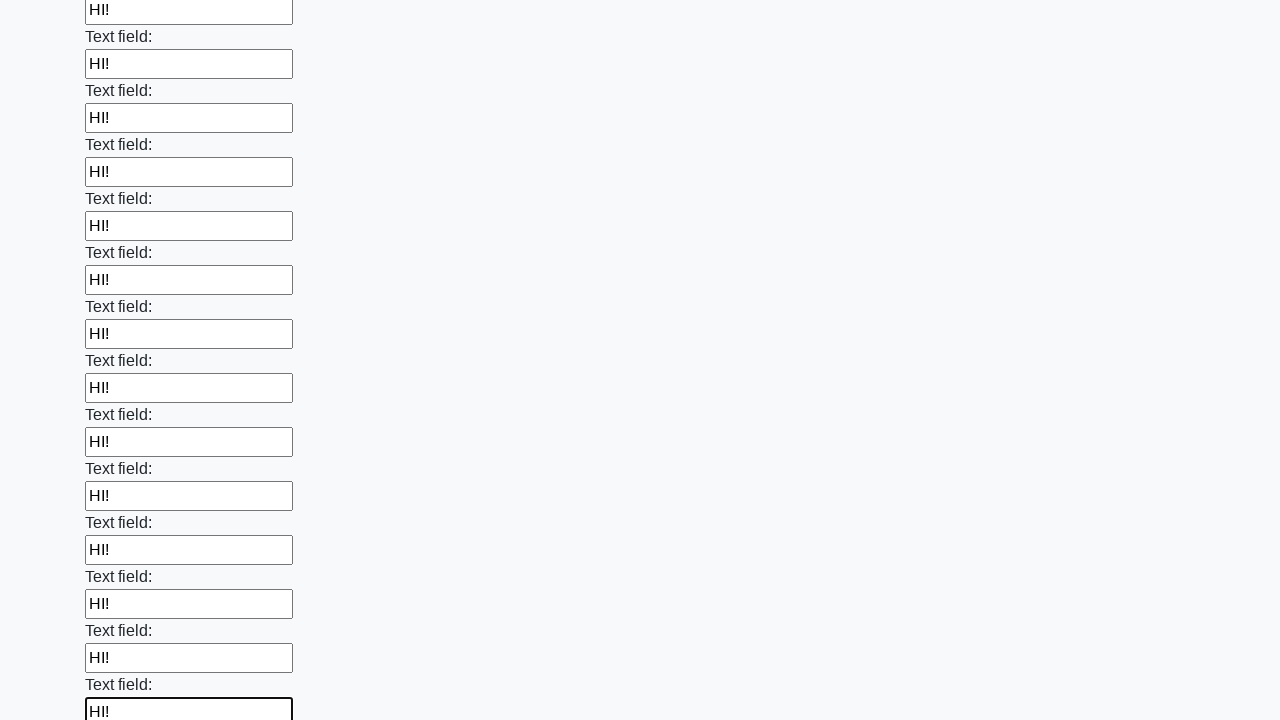

Filled an input field with 'HI!' on input >> nth=81
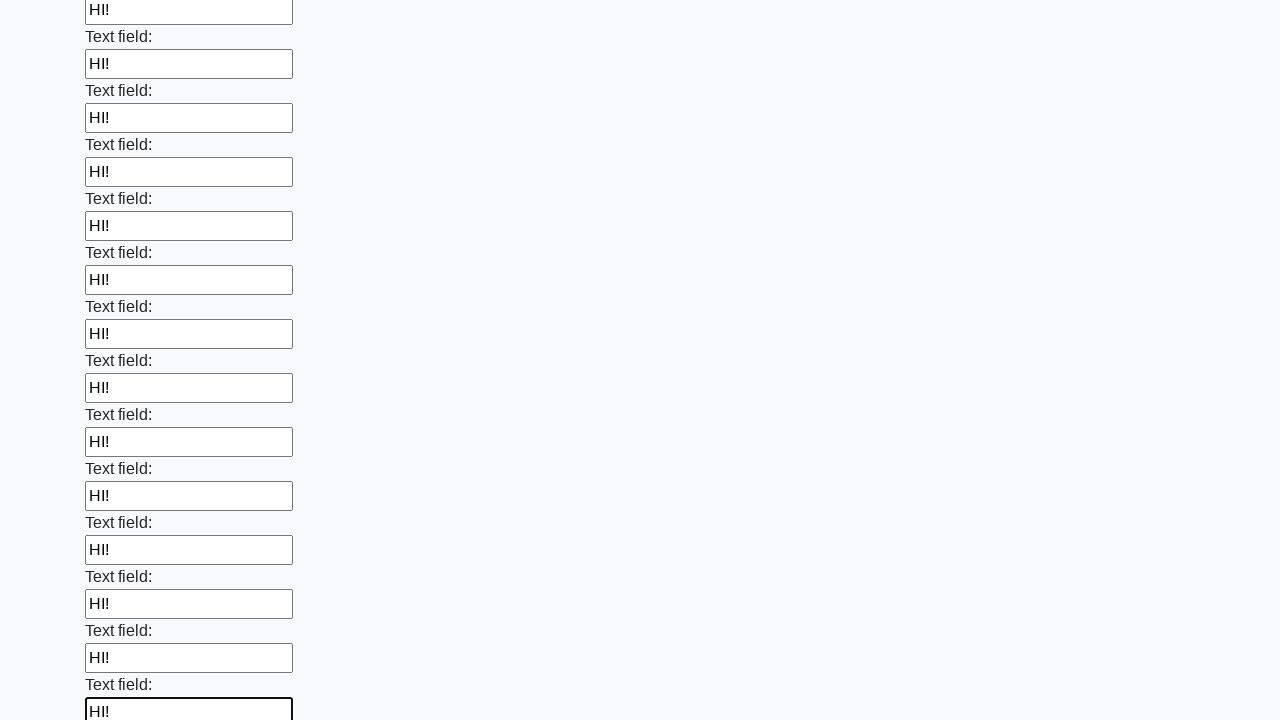

Filled an input field with 'HI!' on input >> nth=82
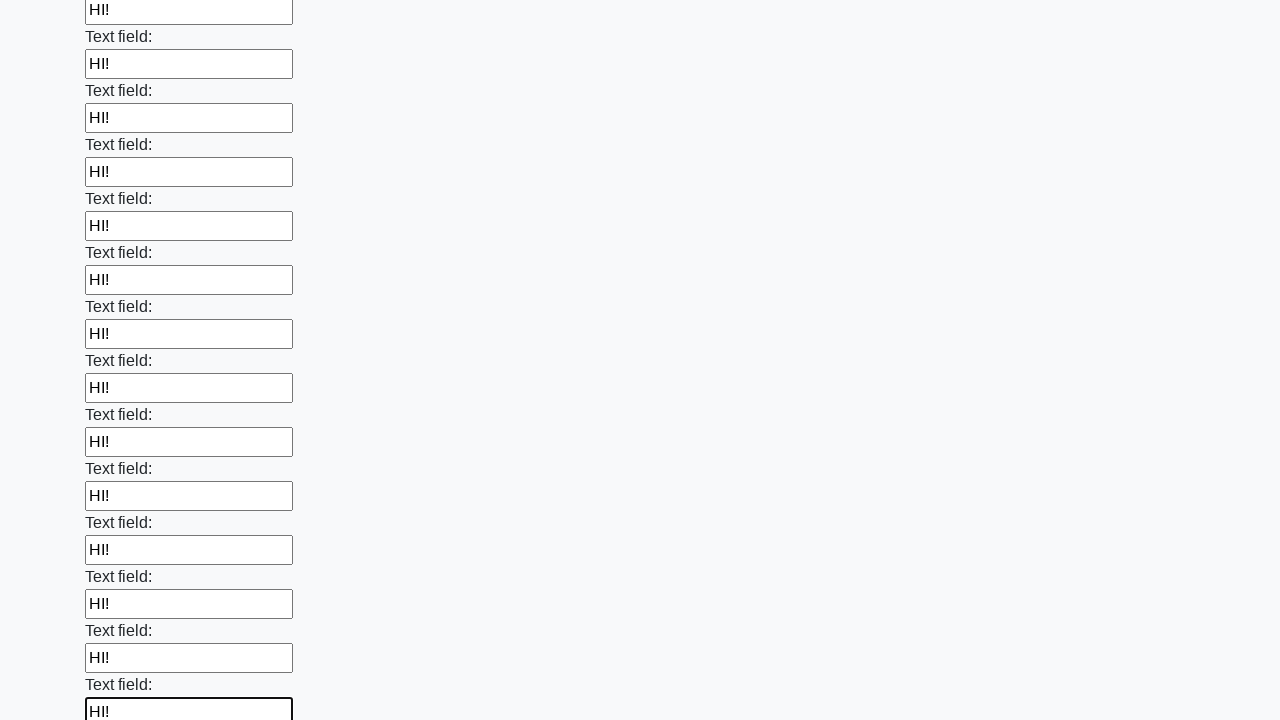

Filled an input field with 'HI!' on input >> nth=83
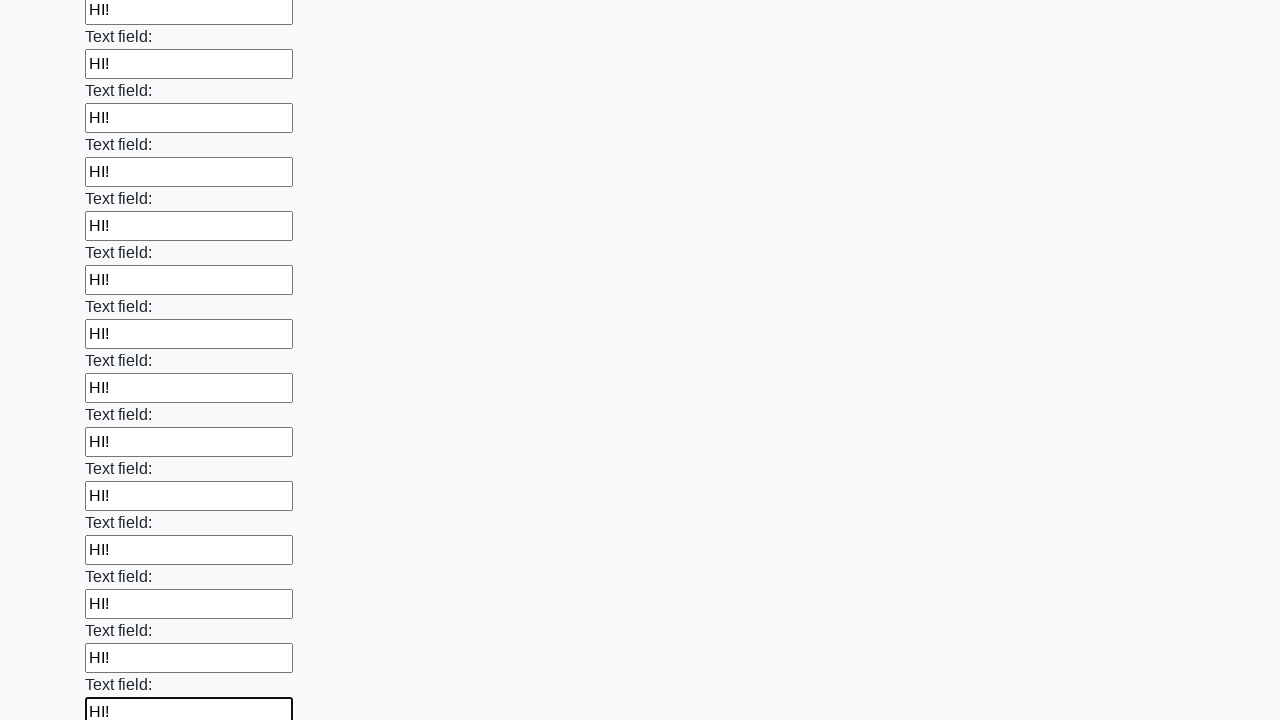

Filled an input field with 'HI!' on input >> nth=84
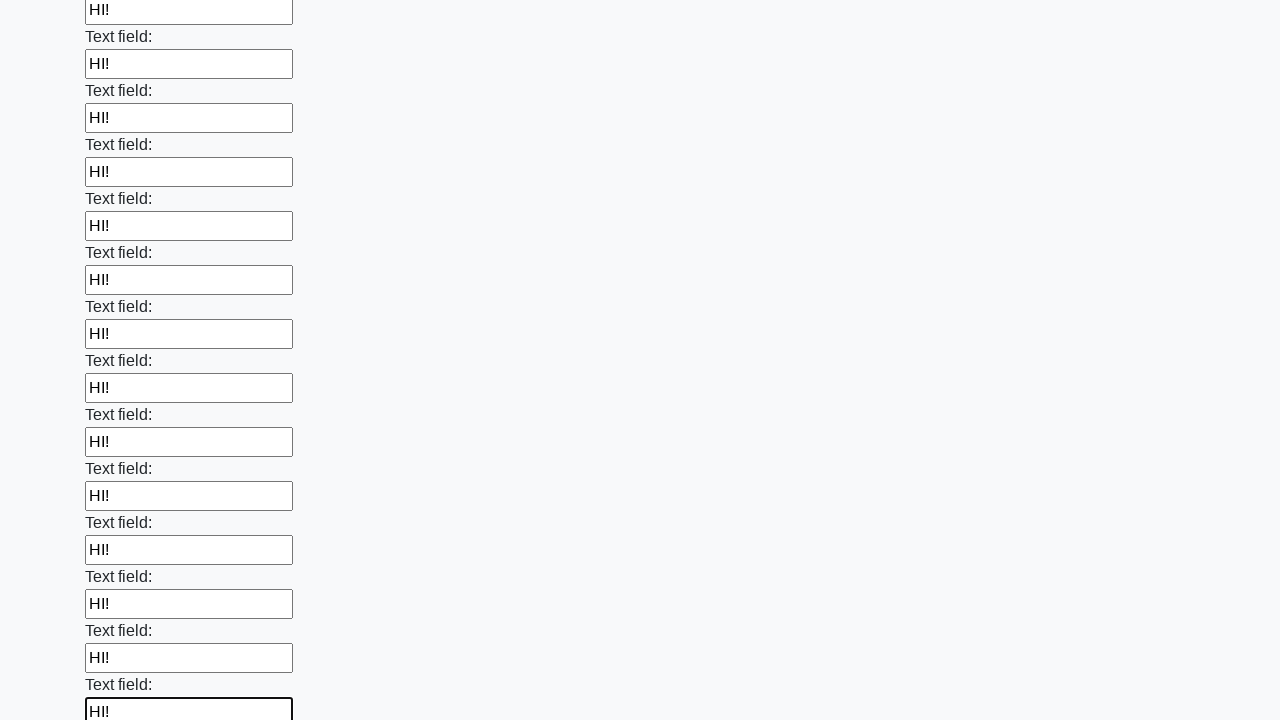

Filled an input field with 'HI!' on input >> nth=85
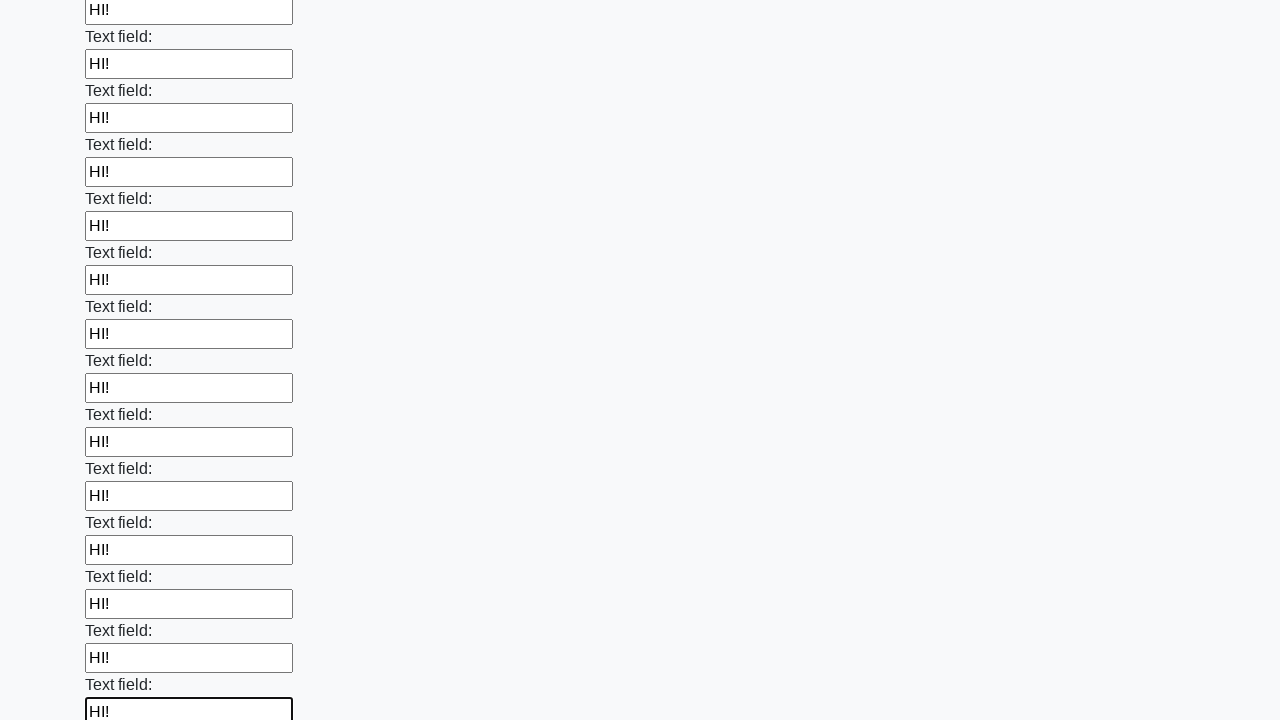

Filled an input field with 'HI!' on input >> nth=86
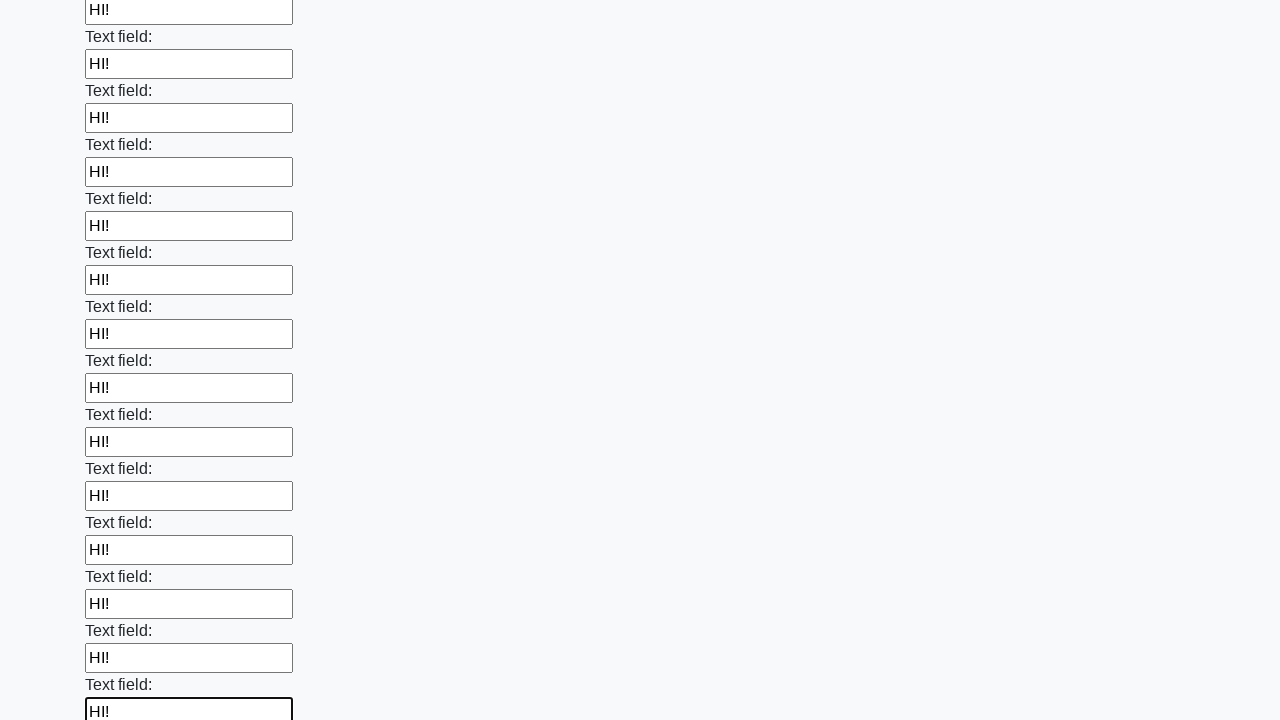

Filled an input field with 'HI!' on input >> nth=87
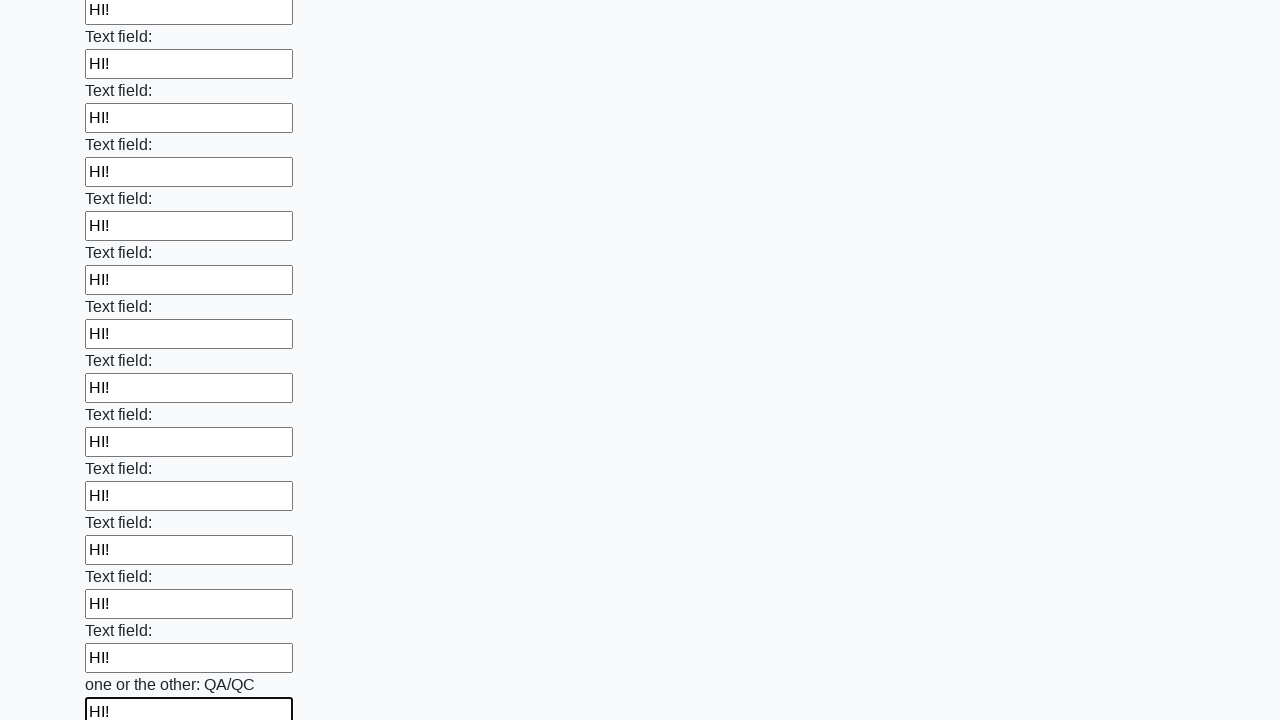

Filled an input field with 'HI!' on input >> nth=88
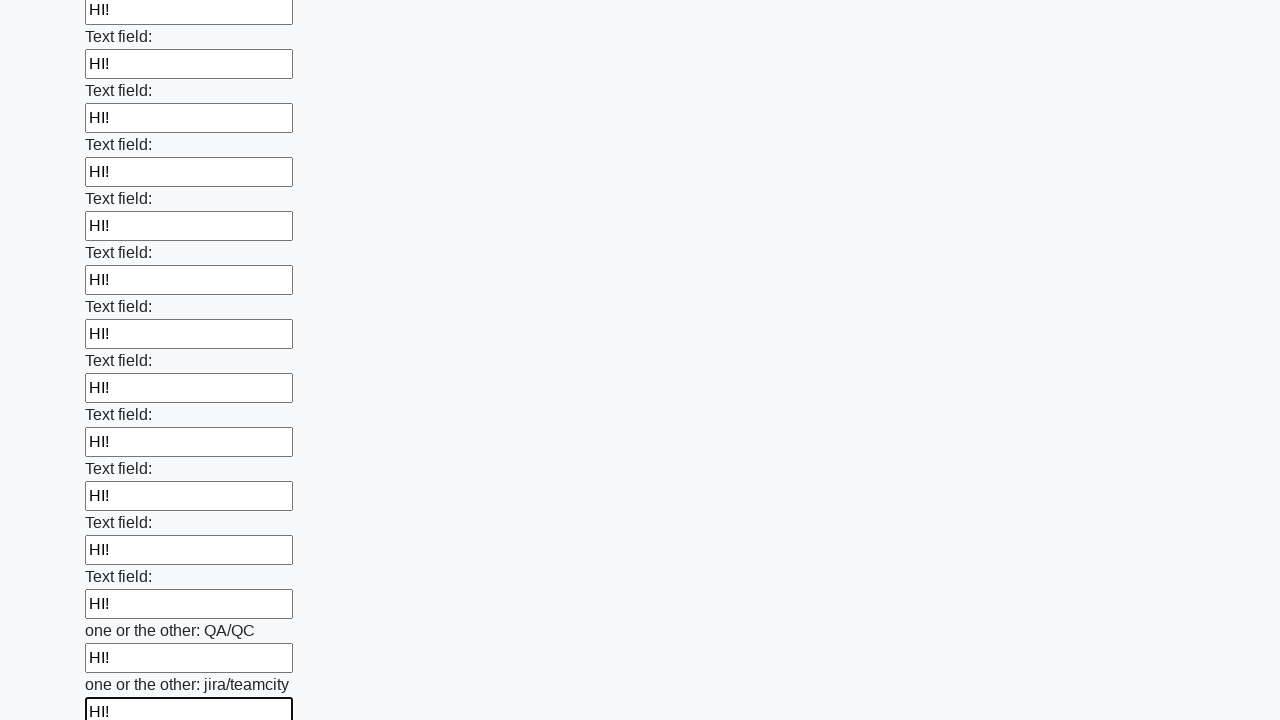

Filled an input field with 'HI!' on input >> nth=89
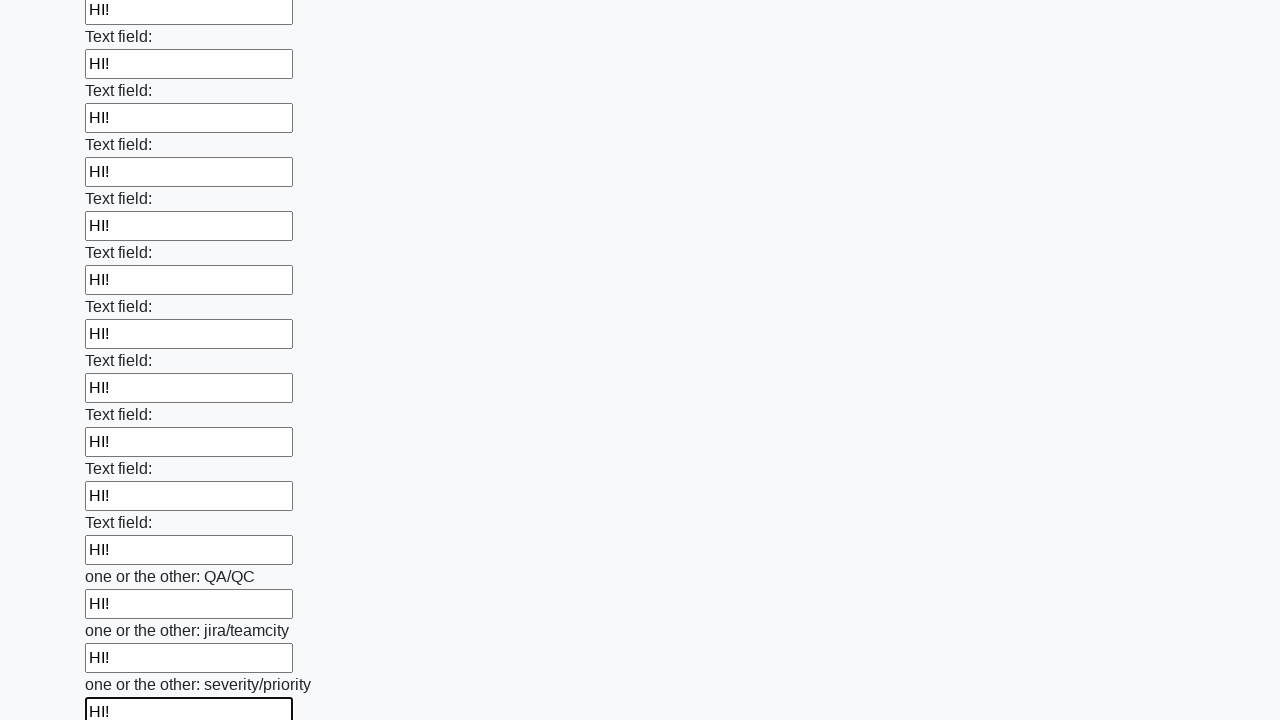

Filled an input field with 'HI!' on input >> nth=90
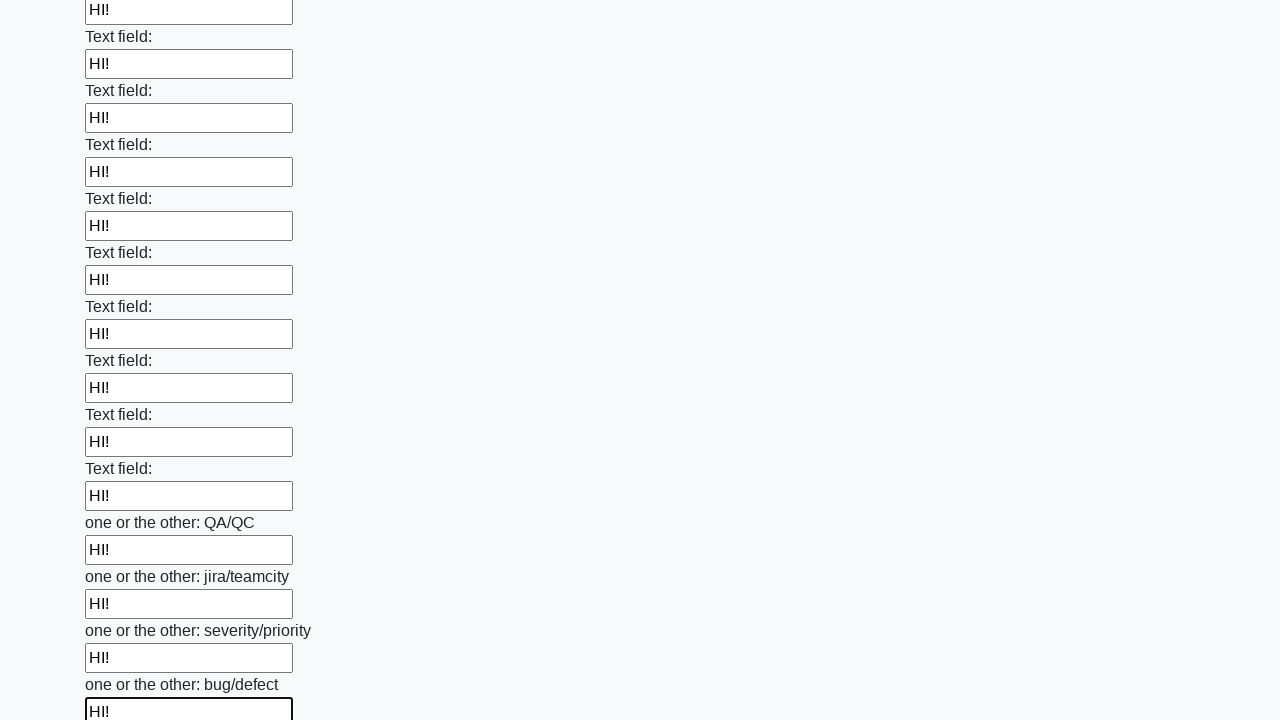

Filled an input field with 'HI!' on input >> nth=91
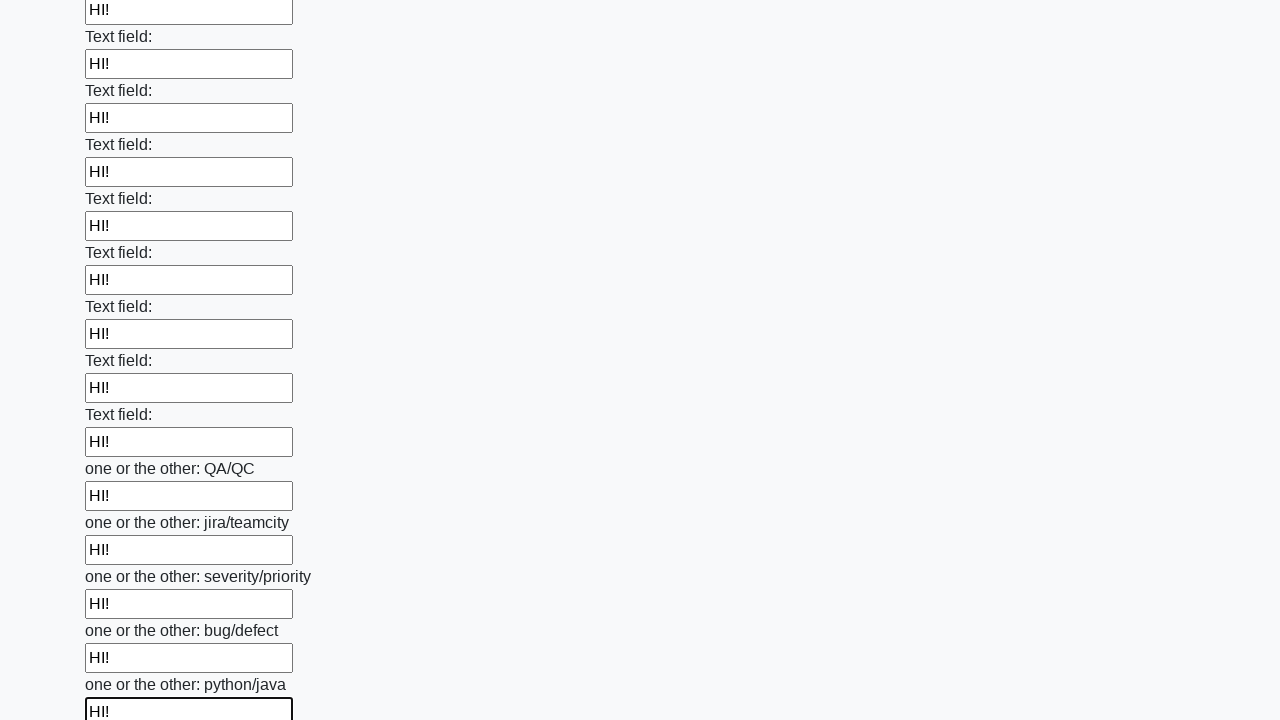

Filled an input field with 'HI!' on input >> nth=92
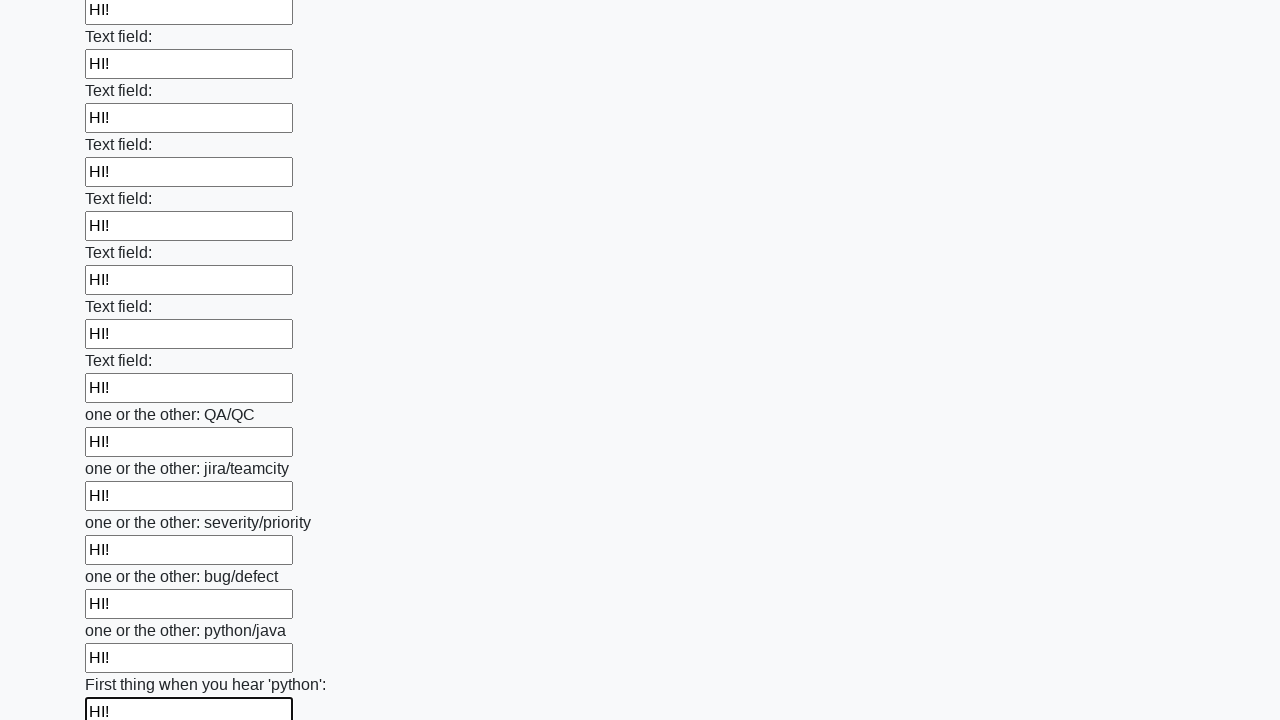

Filled an input field with 'HI!' on input >> nth=93
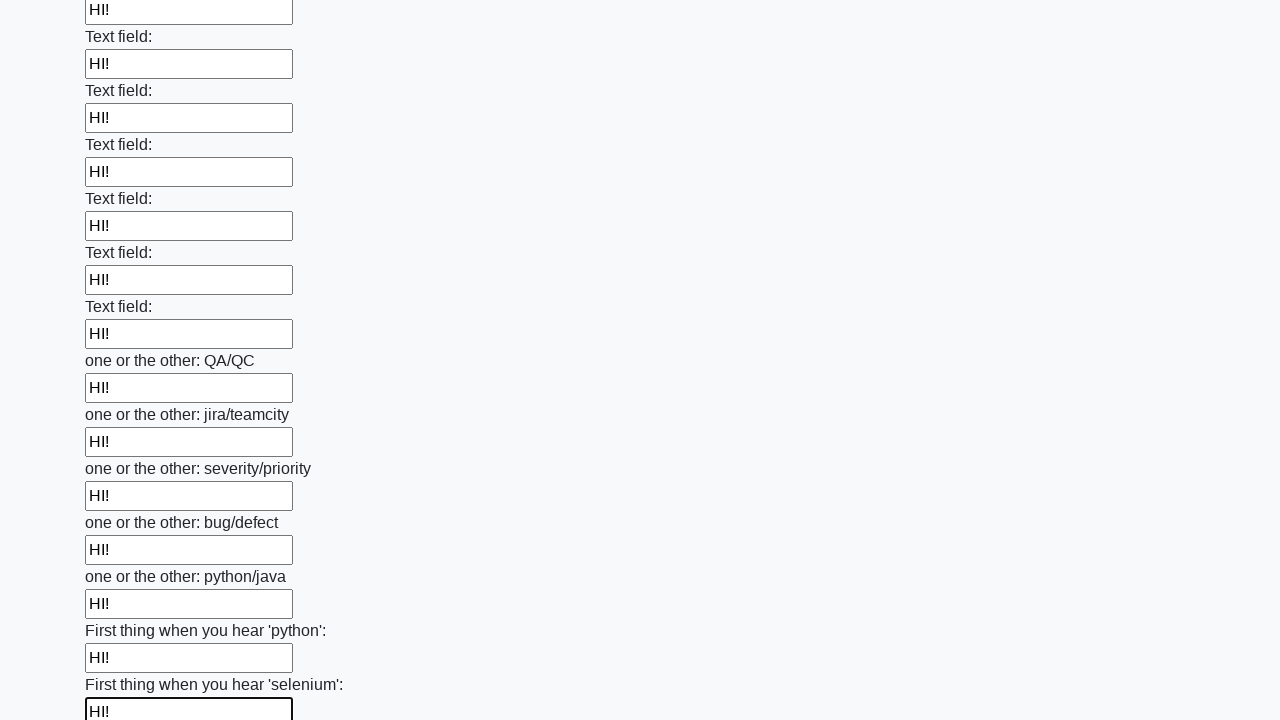

Filled an input field with 'HI!' on input >> nth=94
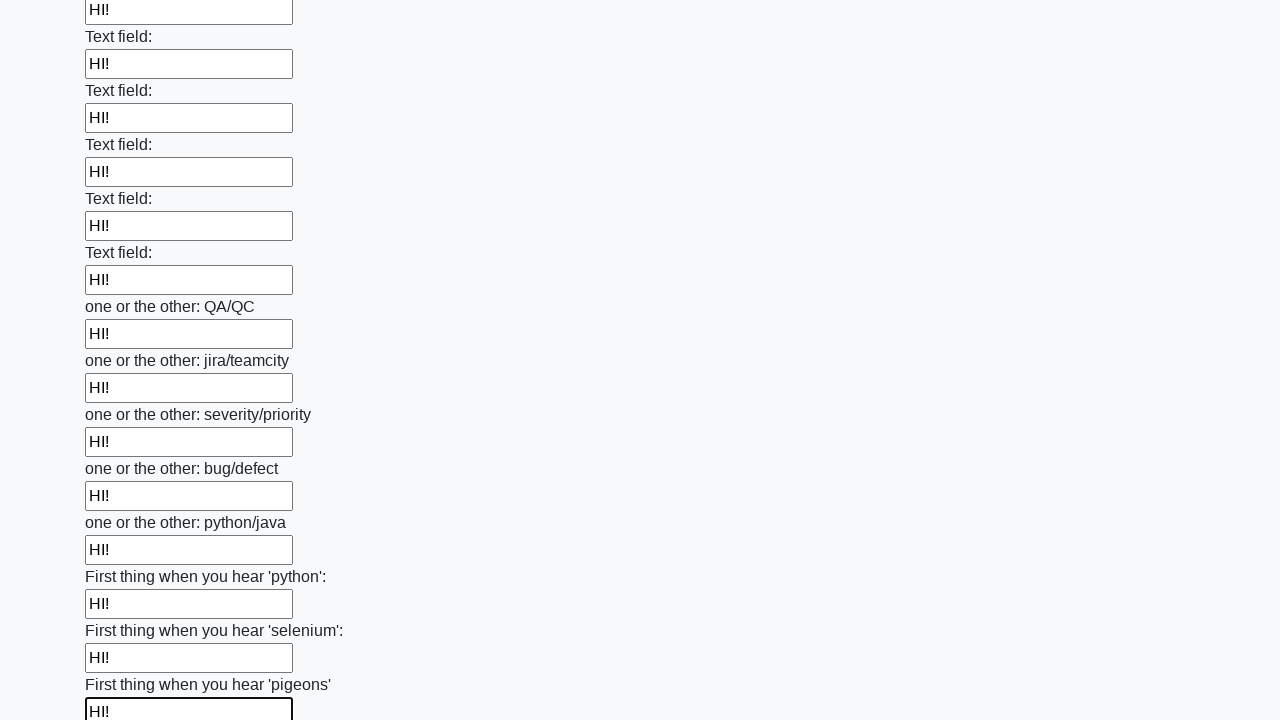

Filled an input field with 'HI!' on input >> nth=95
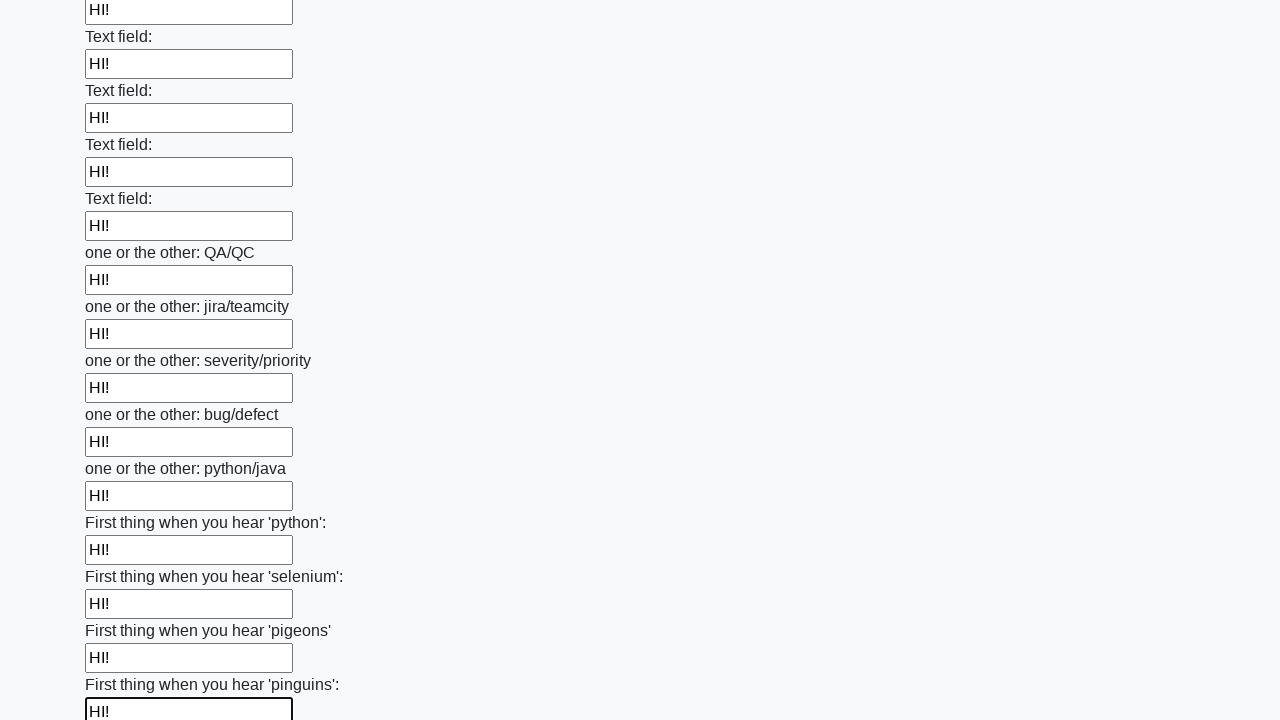

Filled an input field with 'HI!' on input >> nth=96
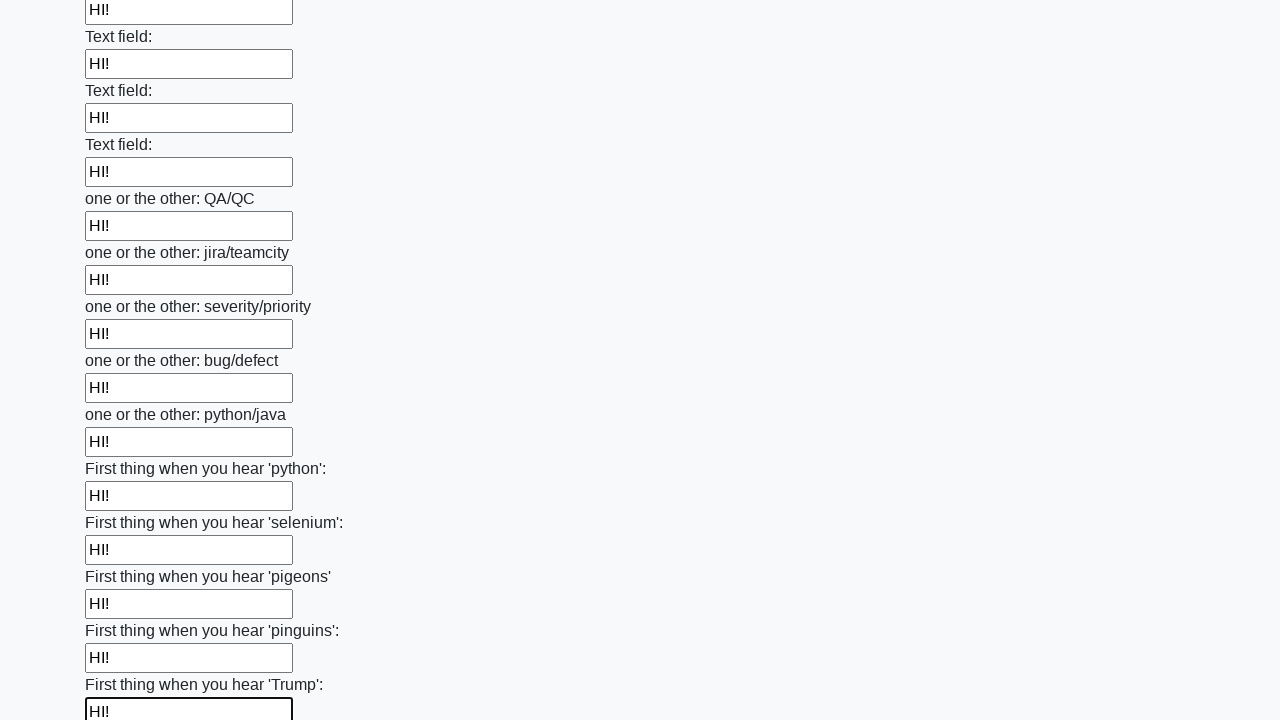

Filled an input field with 'HI!' on input >> nth=97
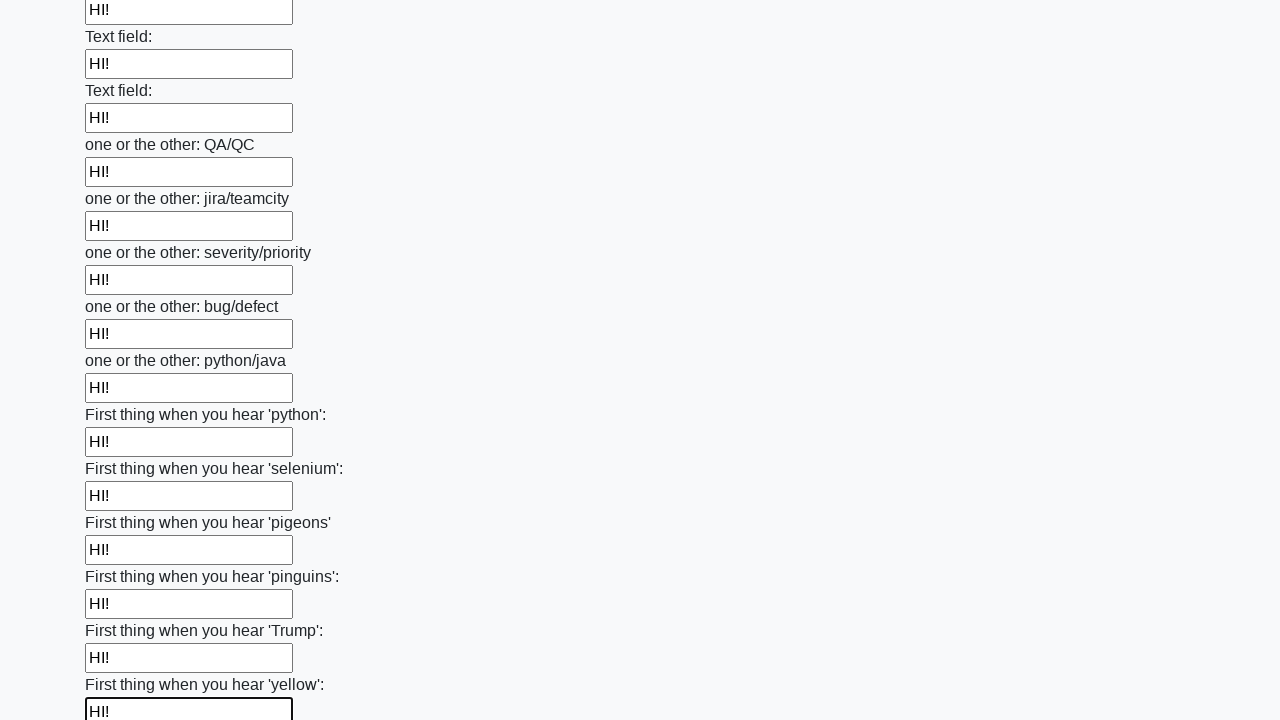

Filled an input field with 'HI!' on input >> nth=98
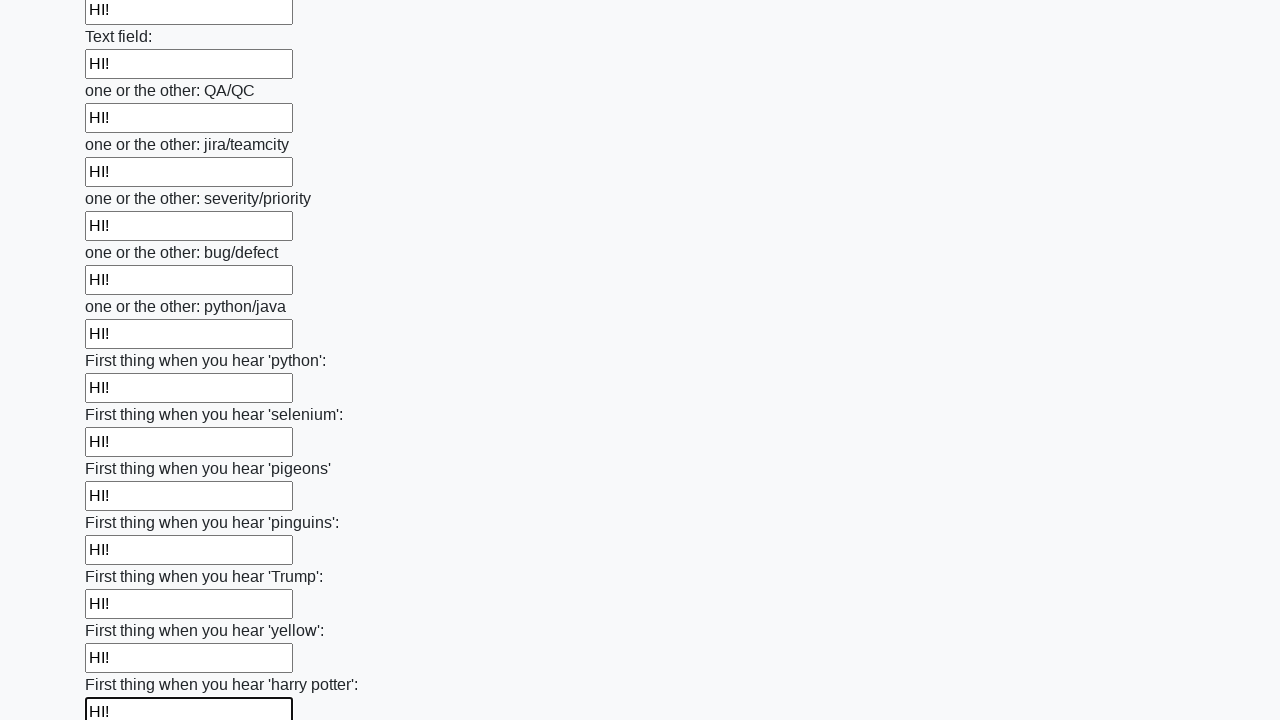

Filled an input field with 'HI!' on input >> nth=99
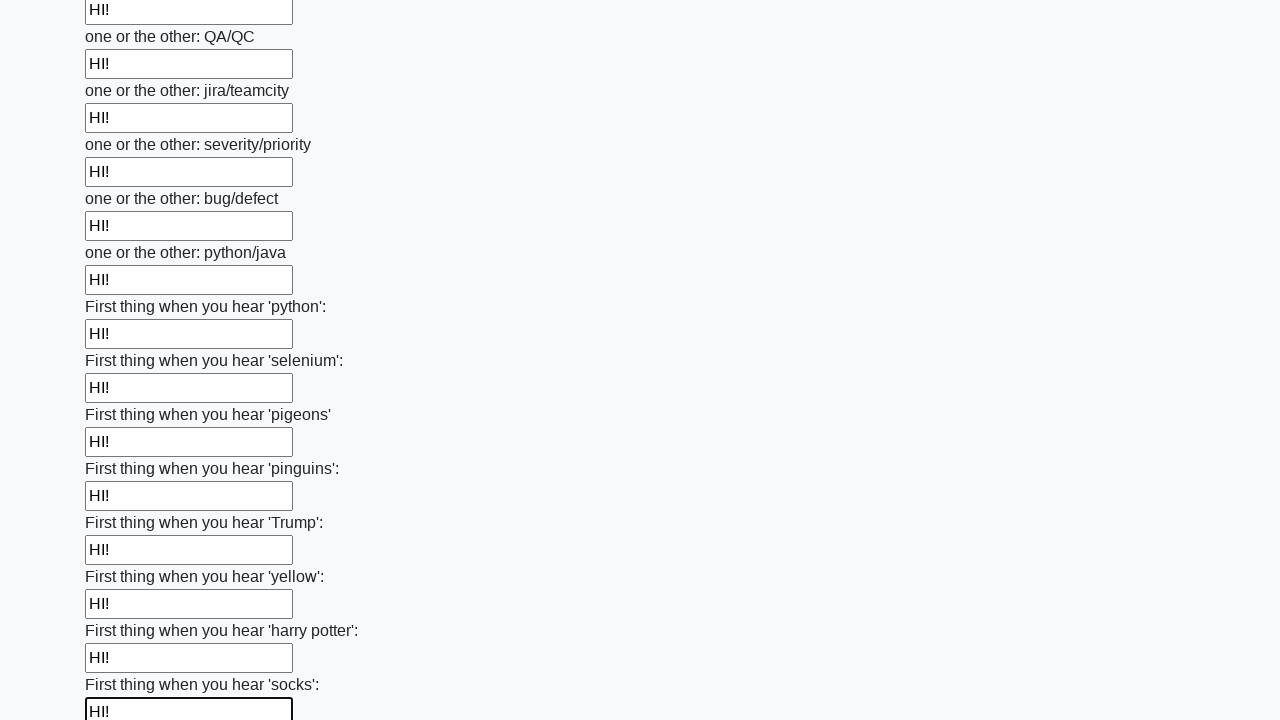

Clicked the submit button to submit the form at (123, 611) on button.btn
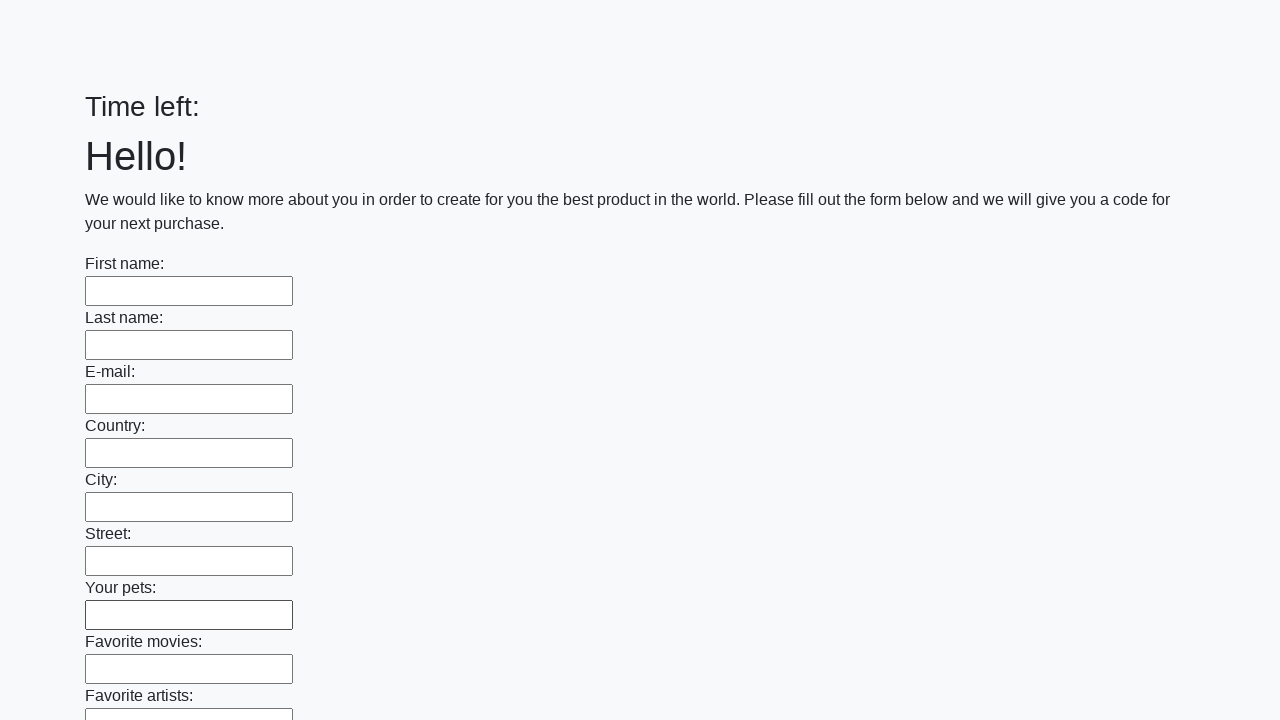

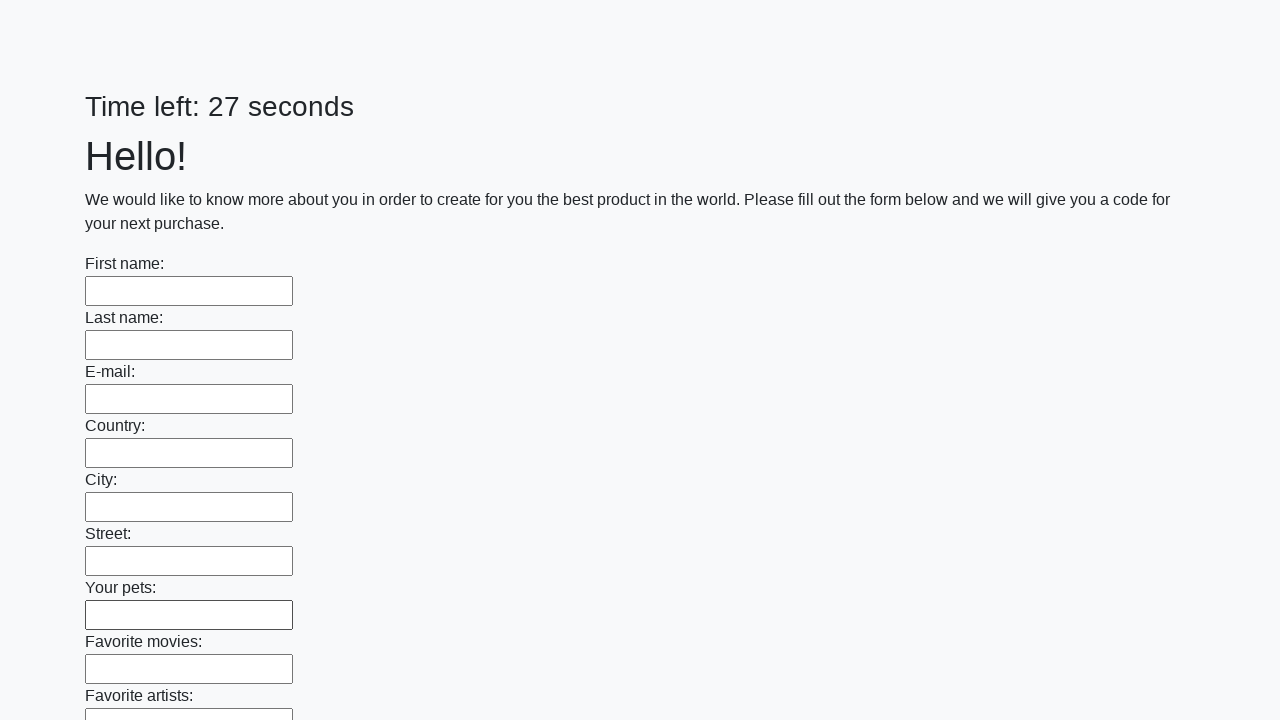